Verifies that Hacker News "newest" page displays articles sorted from newest to oldest by navigating through multiple pages (clicking "More" button) and checking the timestamps of 100 articles.

Starting URL: https://news.ycombinator.com/newest

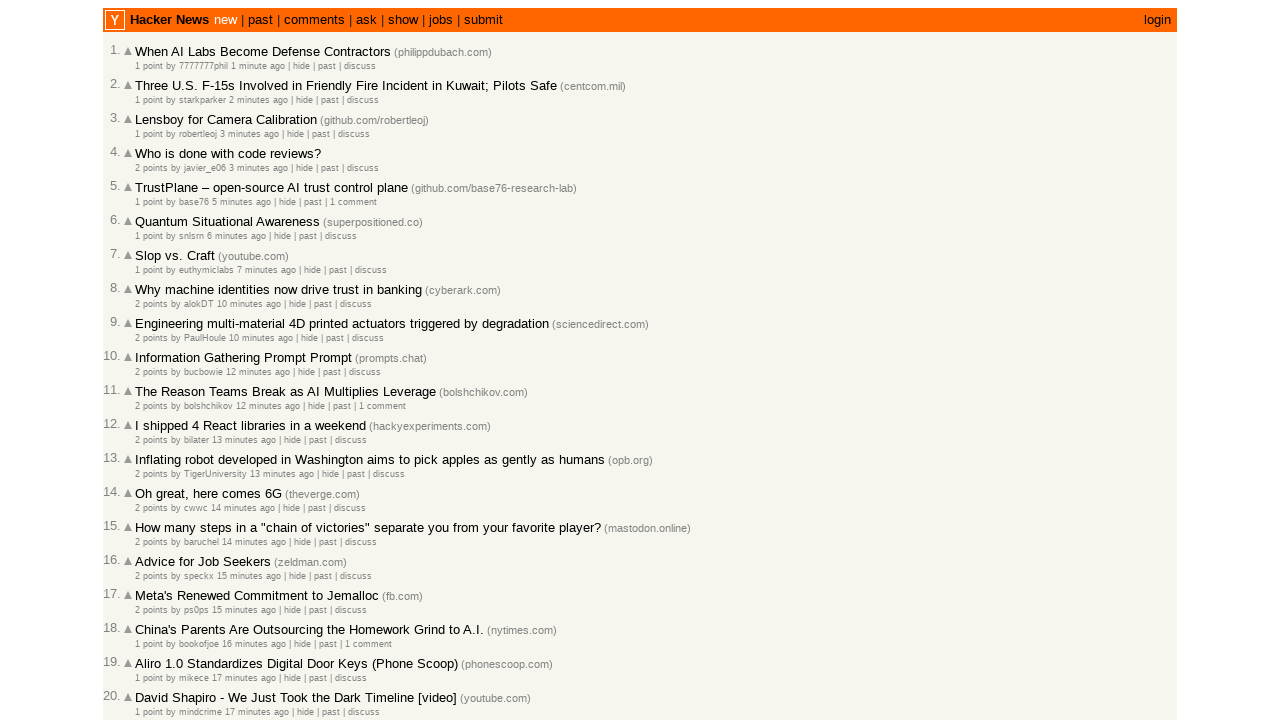

Waited for age span elements to load on Hacker News newest page
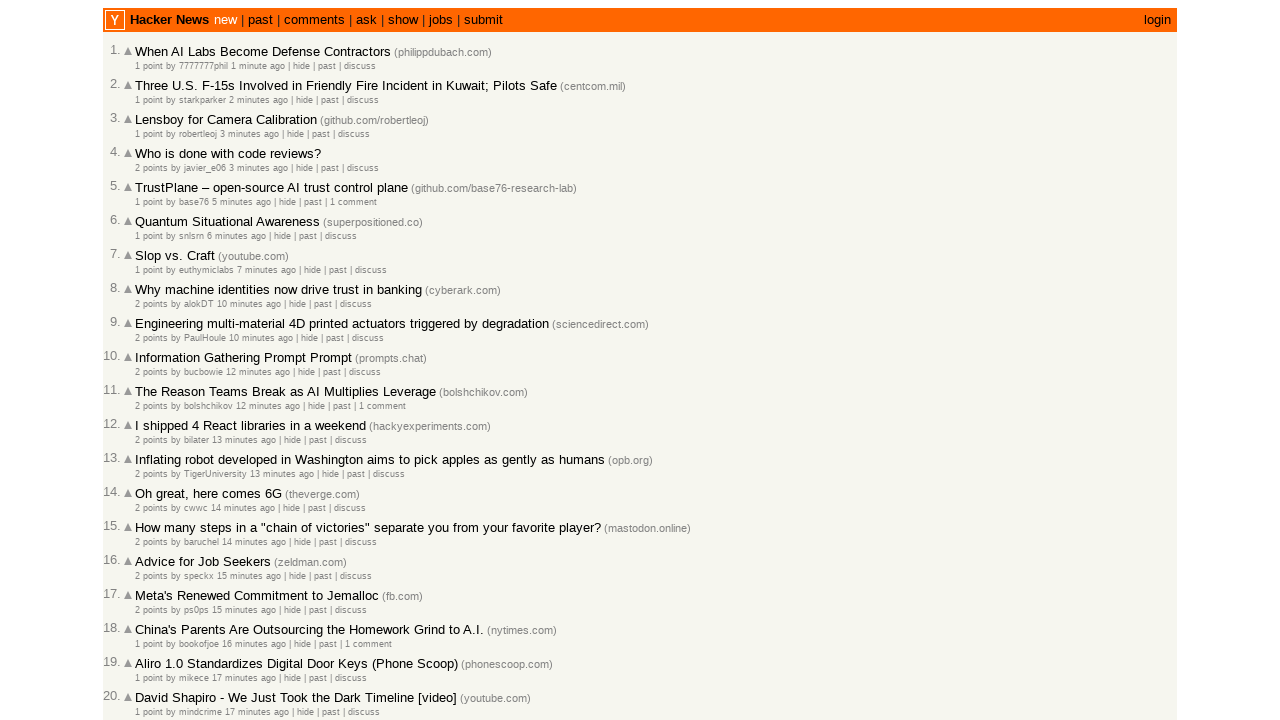

Extracted Unix timestamp from article 1: 1772472542
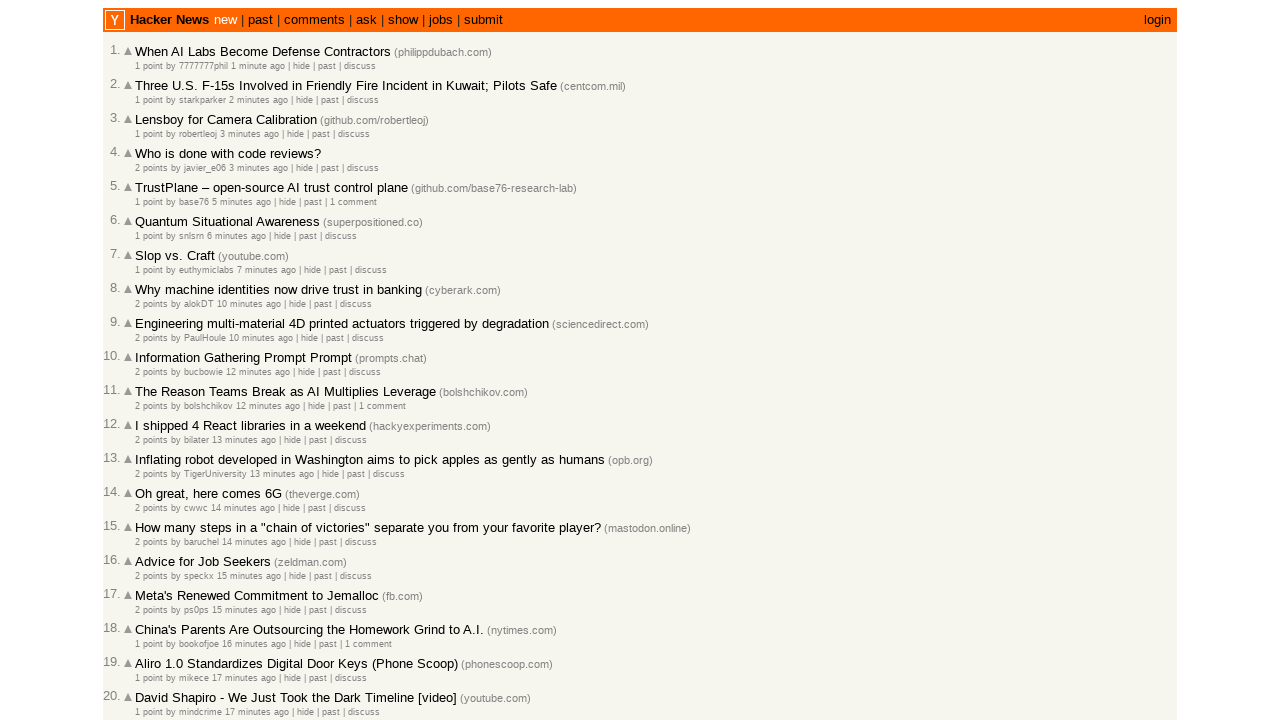

Extracted Unix timestamp from article 2: 1772472470
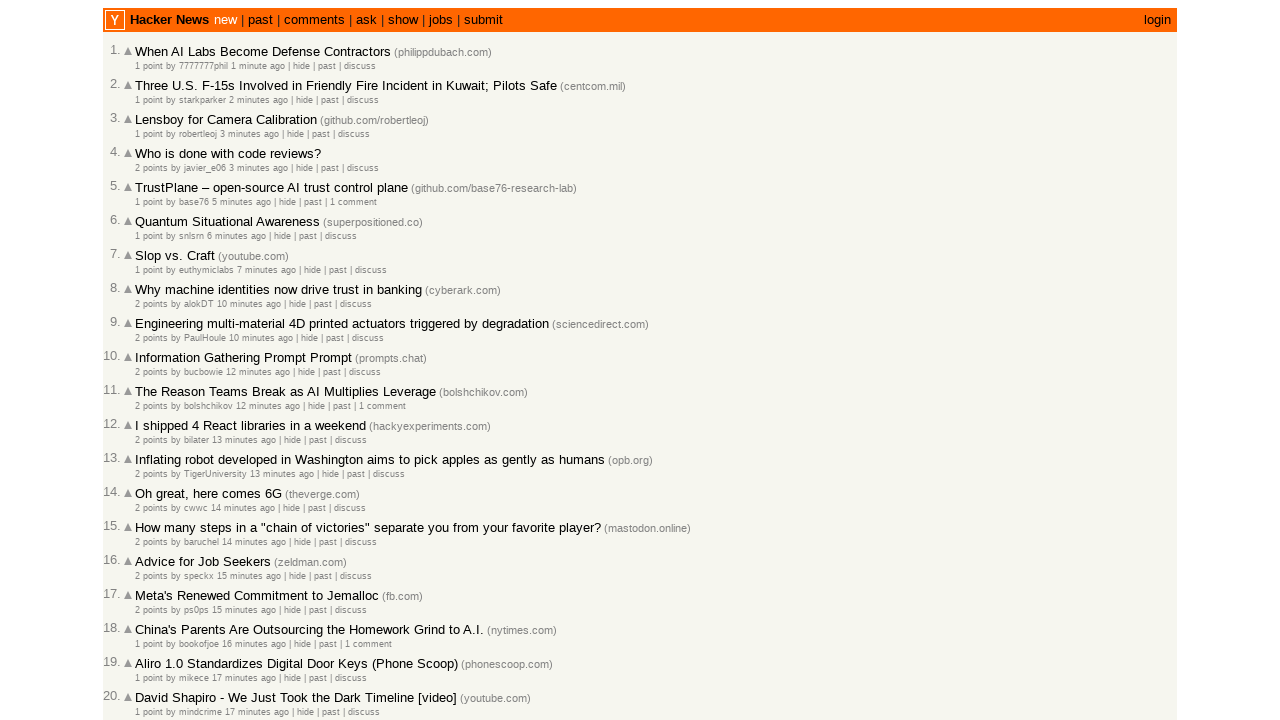

Extracted Unix timestamp from article 3: 1772472425
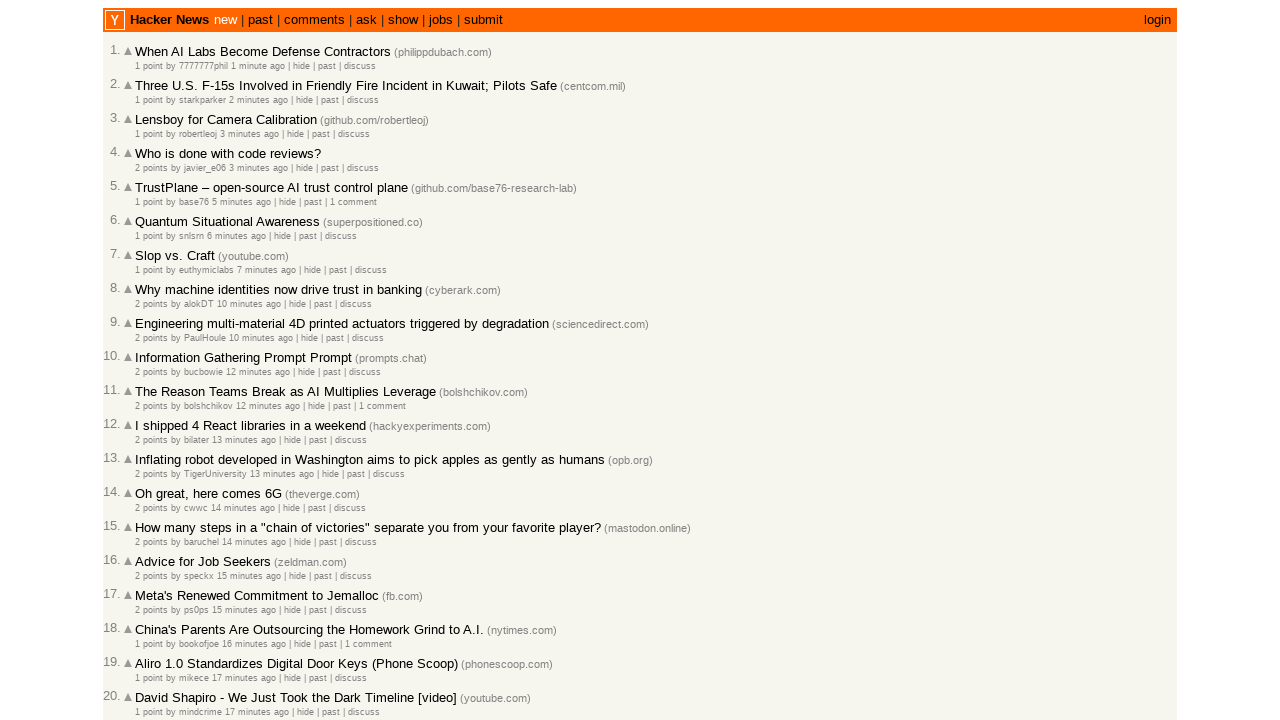

Extracted Unix timestamp from article 4: 1772472387
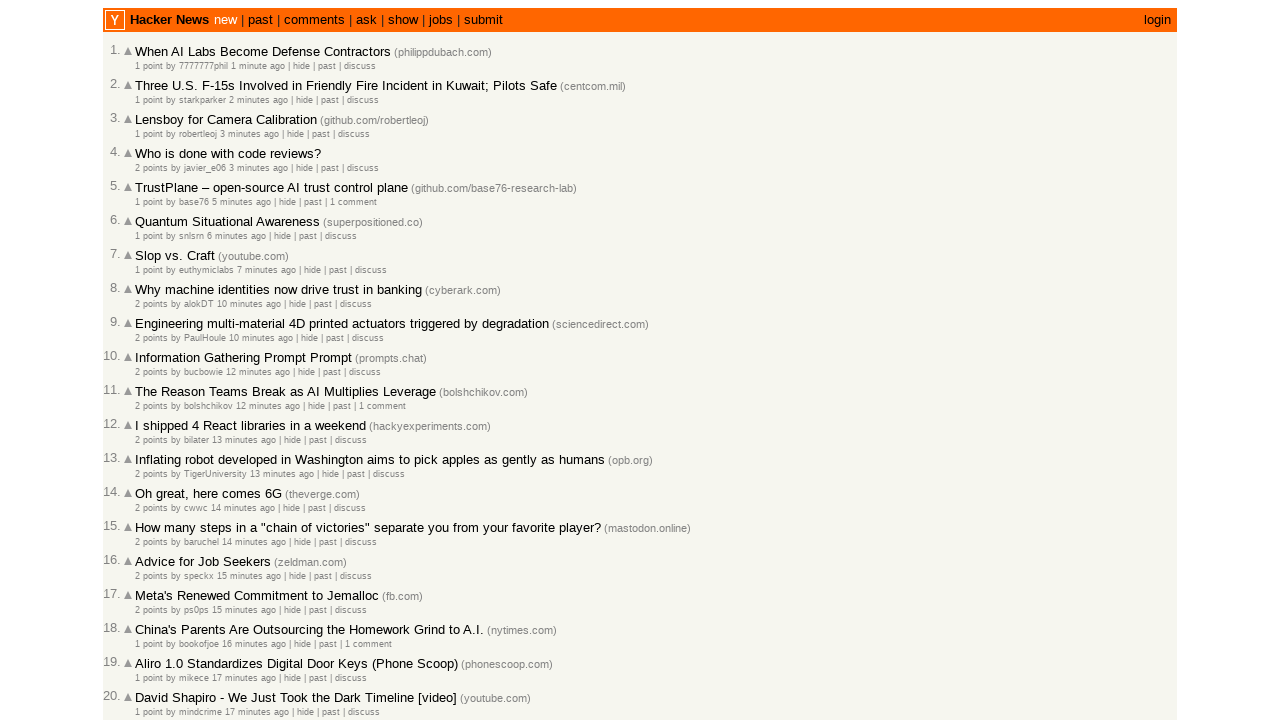

Extracted Unix timestamp from article 5: 1772472264
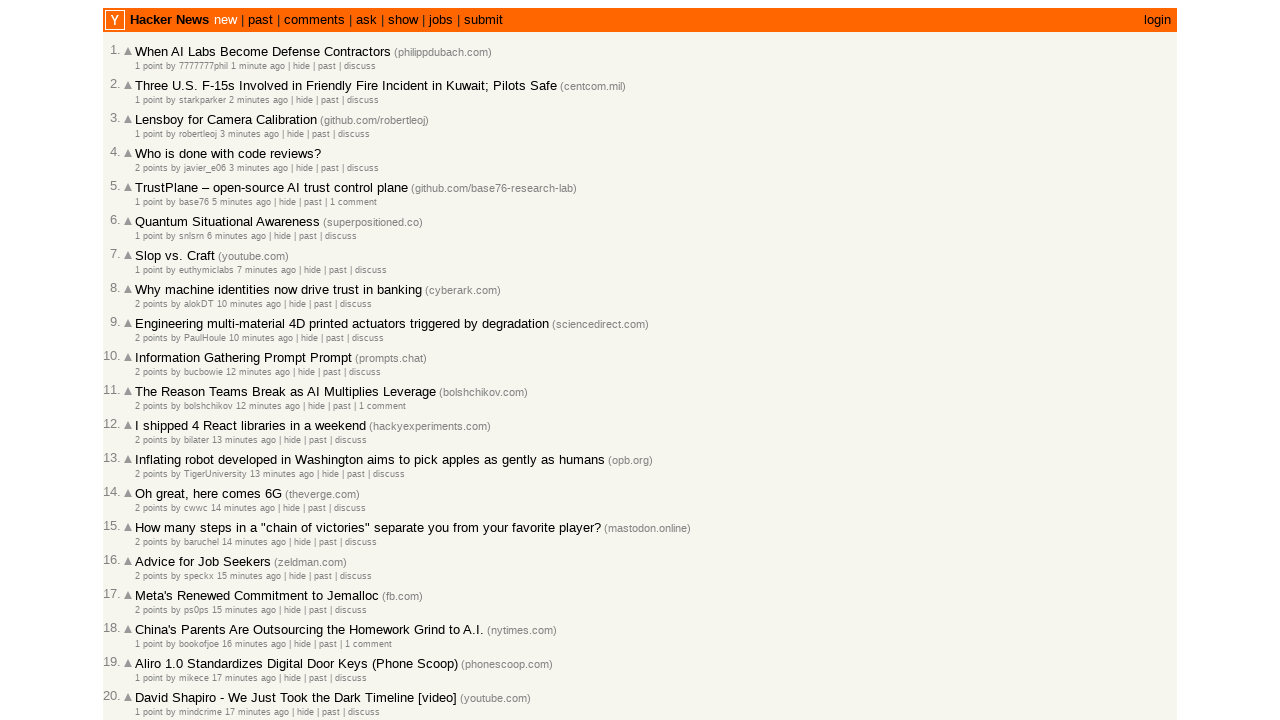

Extracted Unix timestamp from article 6: 1772472219
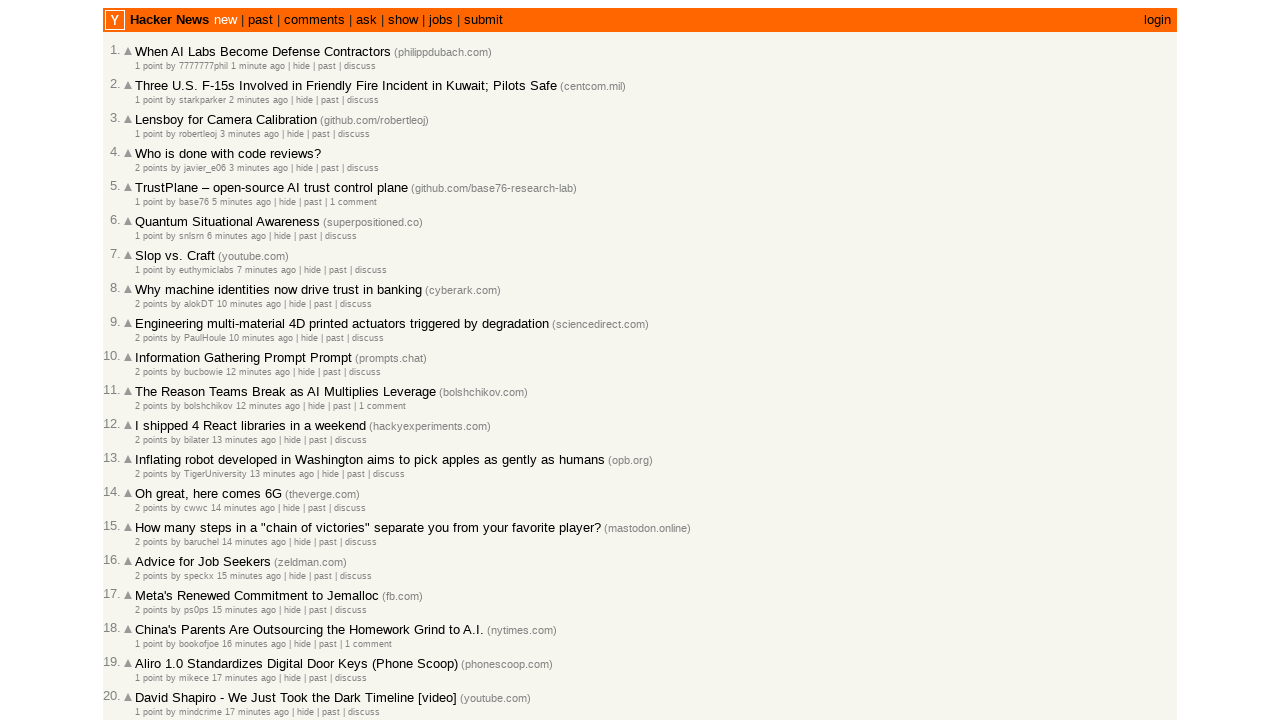

Extracted Unix timestamp from article 7: 1772472169
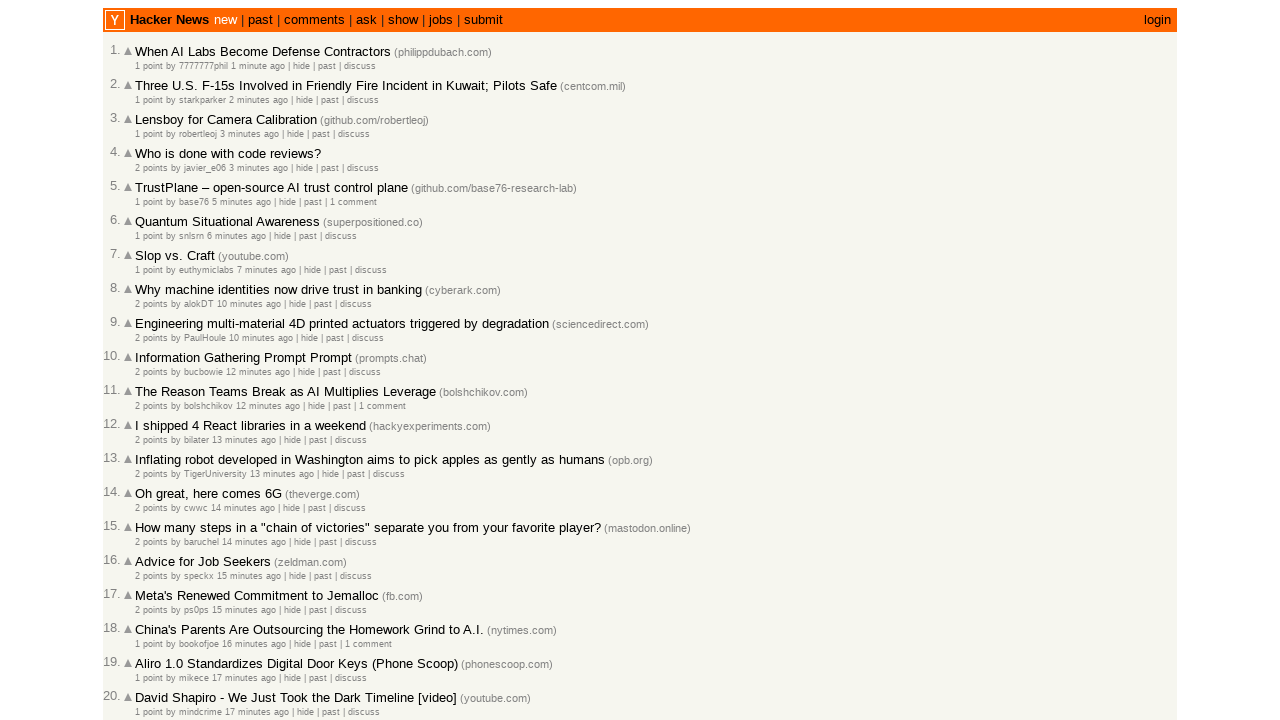

Extracted Unix timestamp from article 8: 1772472011
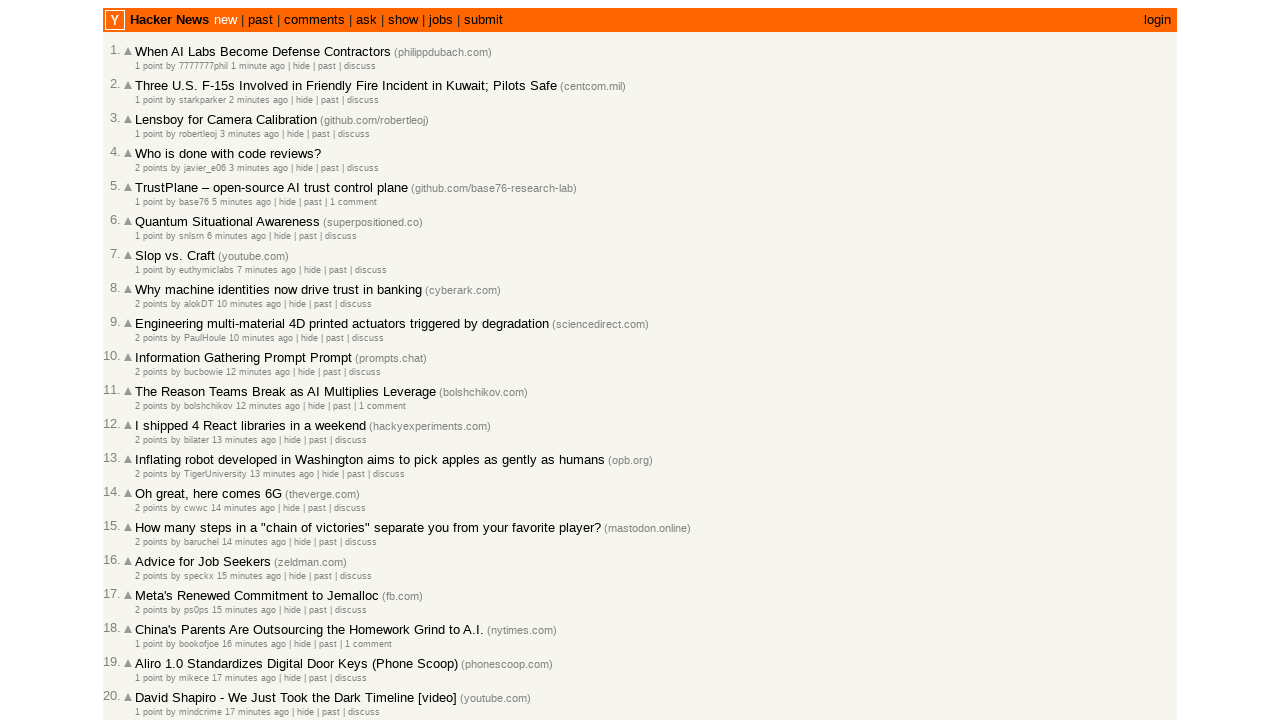

Extracted Unix timestamp from article 9: 1772471996
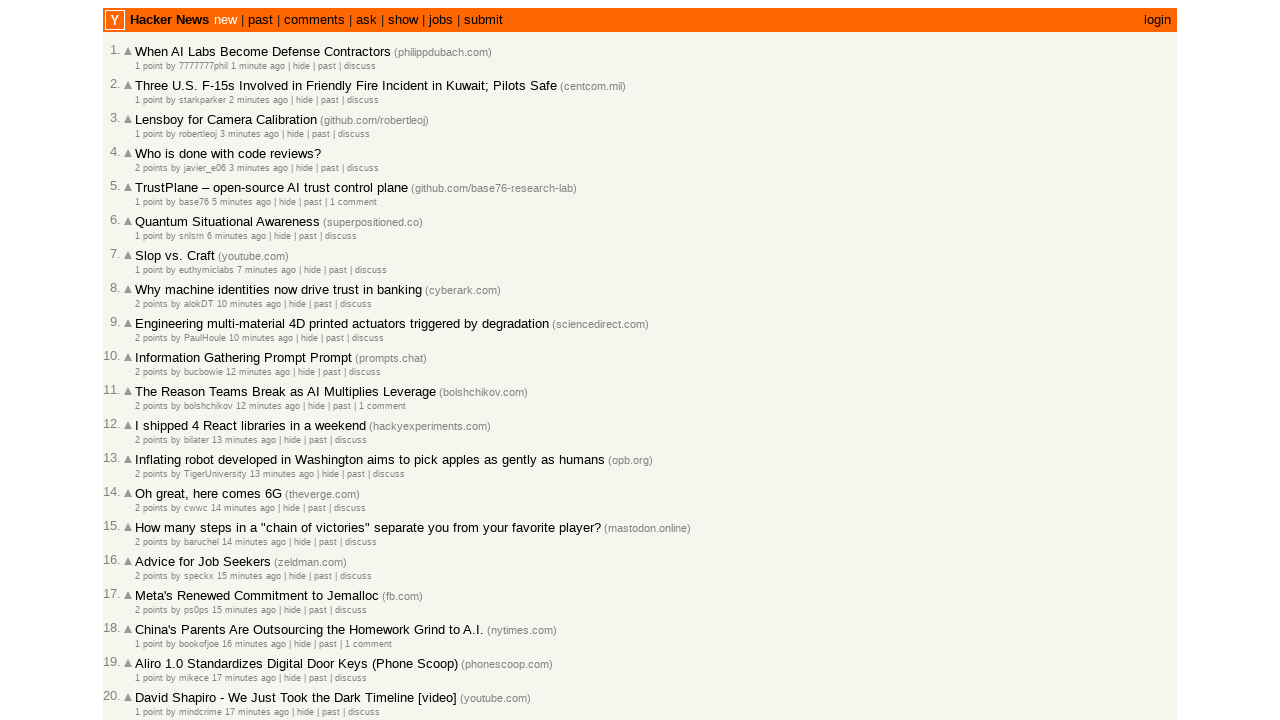

Extracted Unix timestamp from article 10: 1772471857
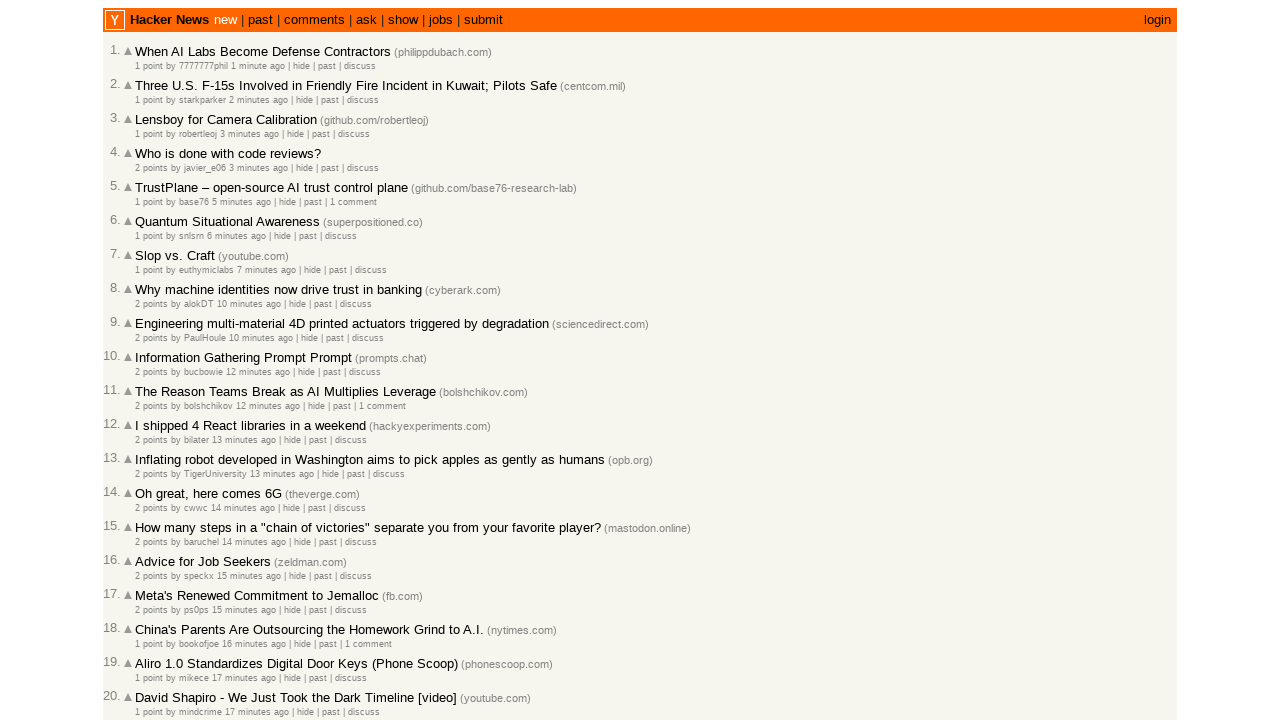

Extracted Unix timestamp from article 11: 1772471851
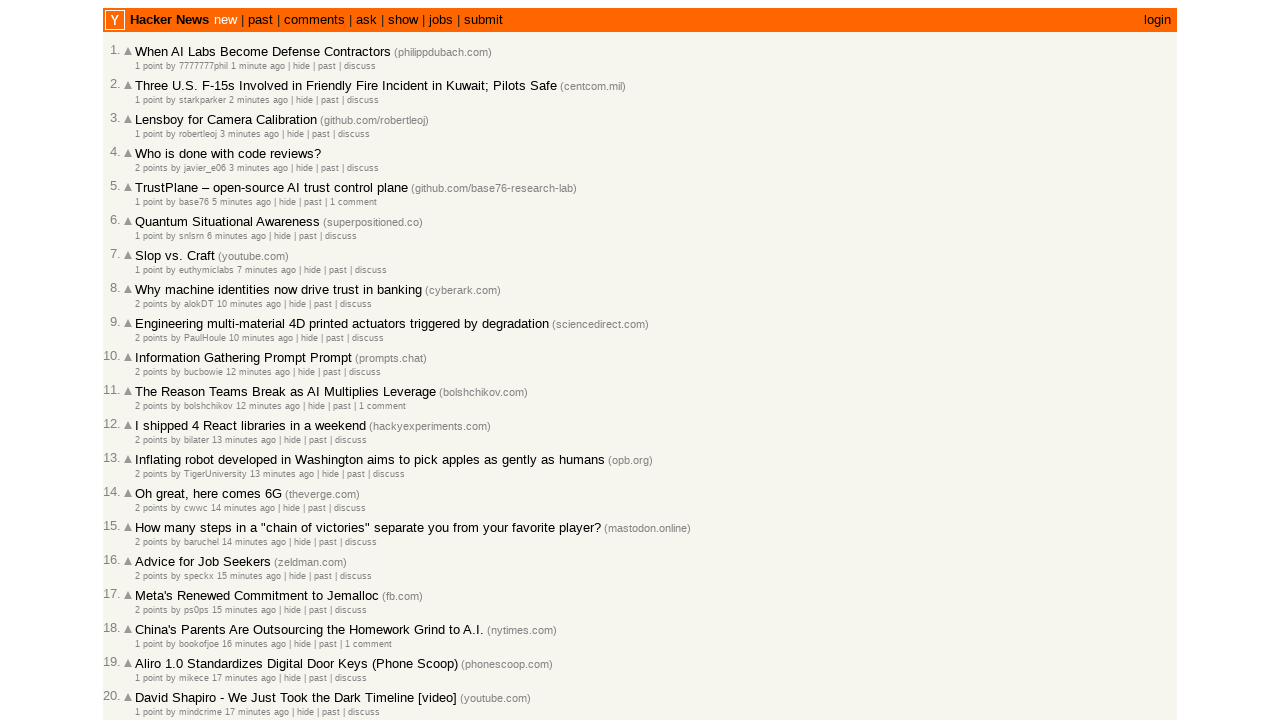

Extracted Unix timestamp from article 12: 1772471816
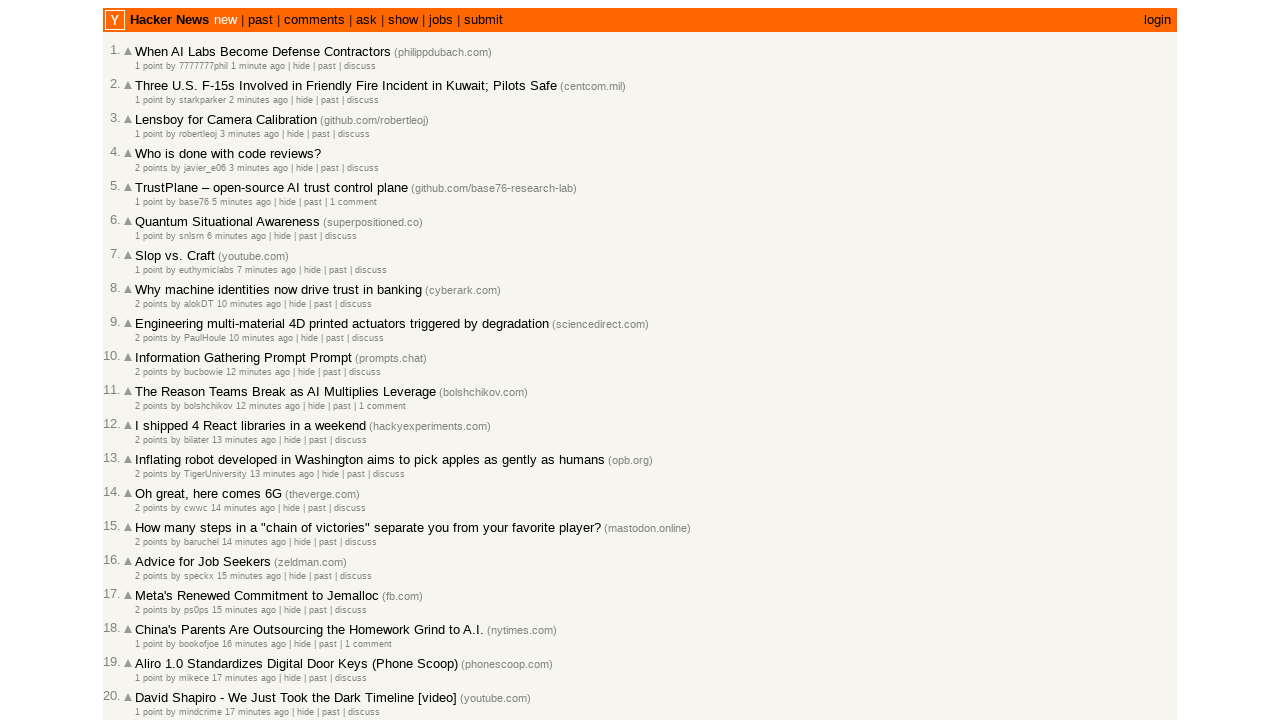

Extracted Unix timestamp from article 13: 1772471778
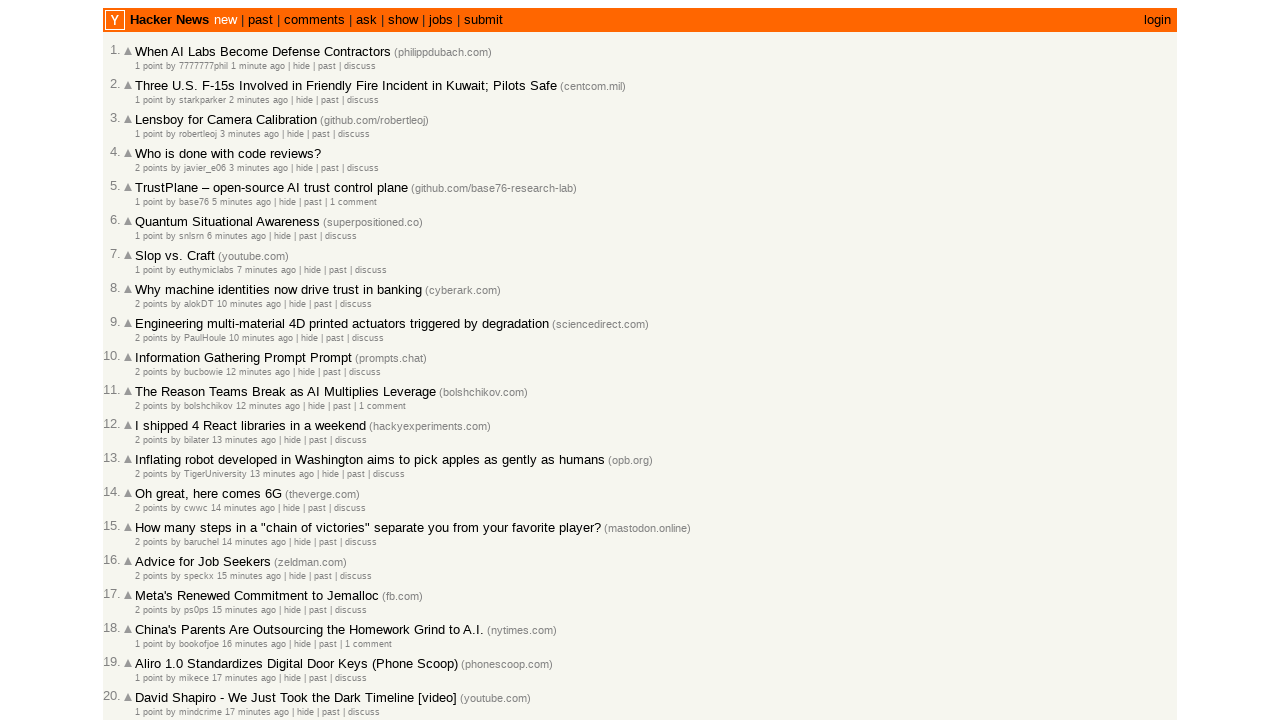

Extracted Unix timestamp from article 14: 1772471764
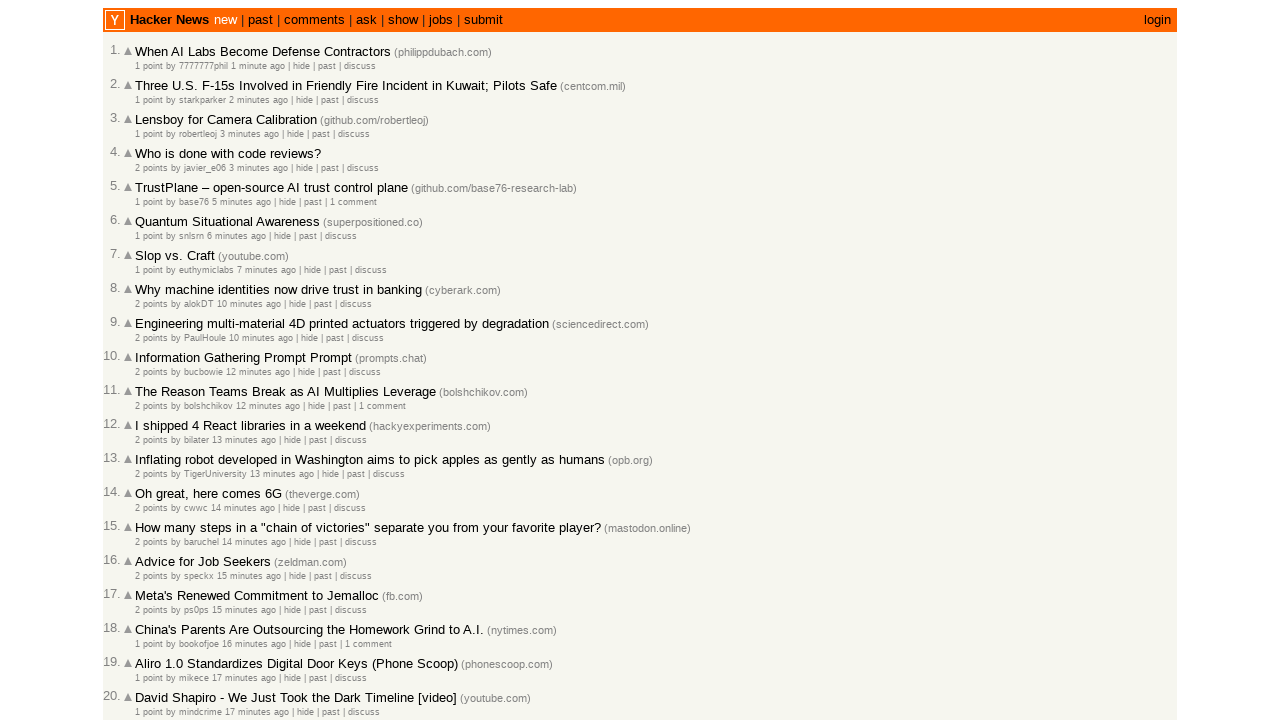

Extracted Unix timestamp from article 15: 1772471735
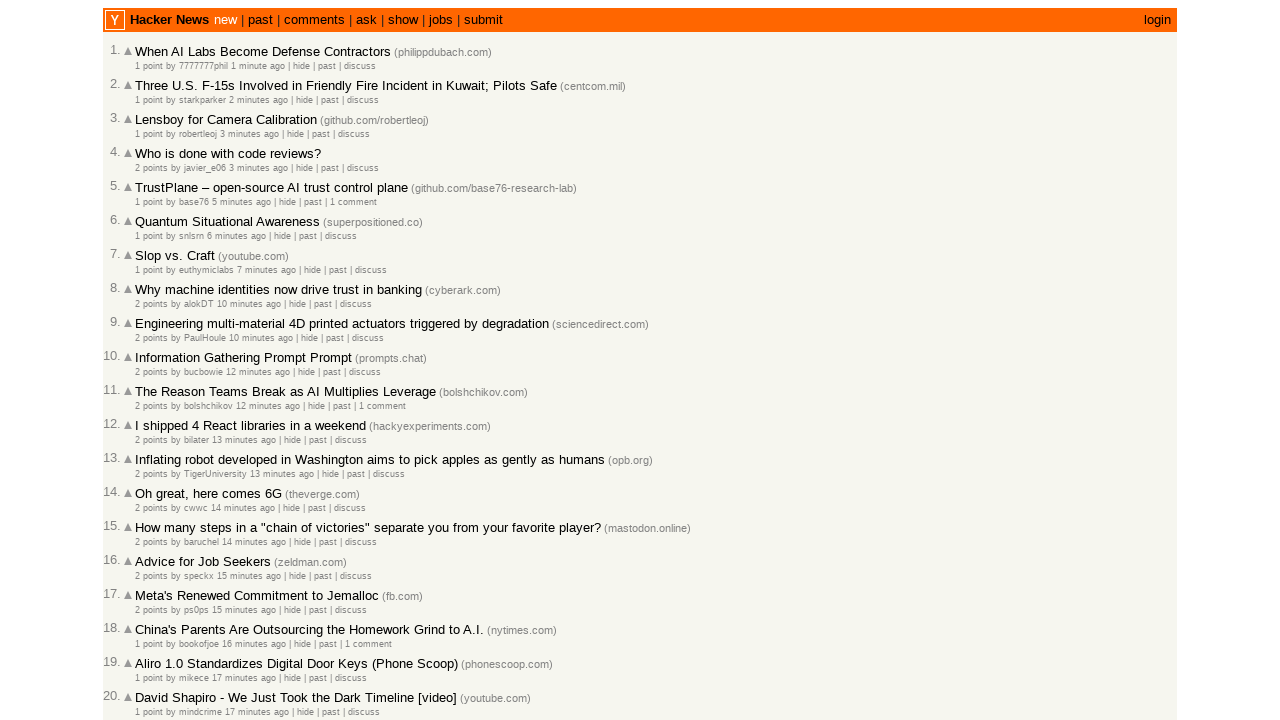

Extracted Unix timestamp from article 16: 1772471689
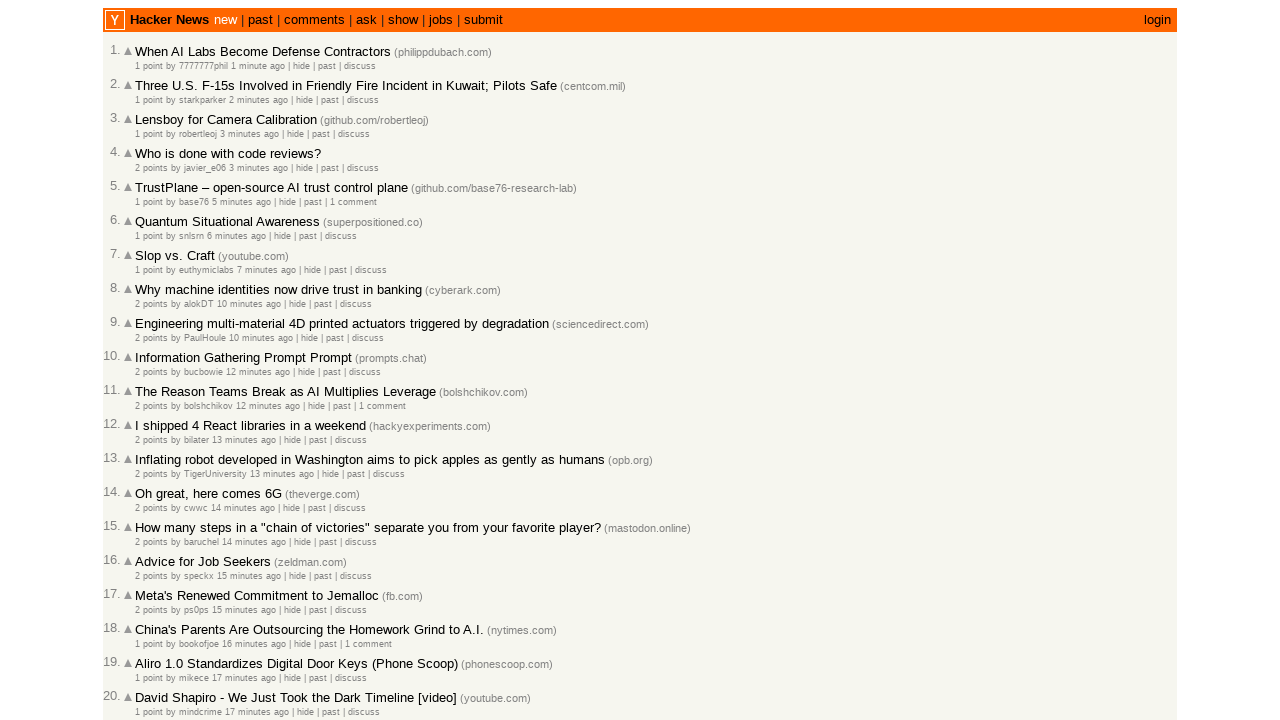

Extracted Unix timestamp from article 17: 1772471682
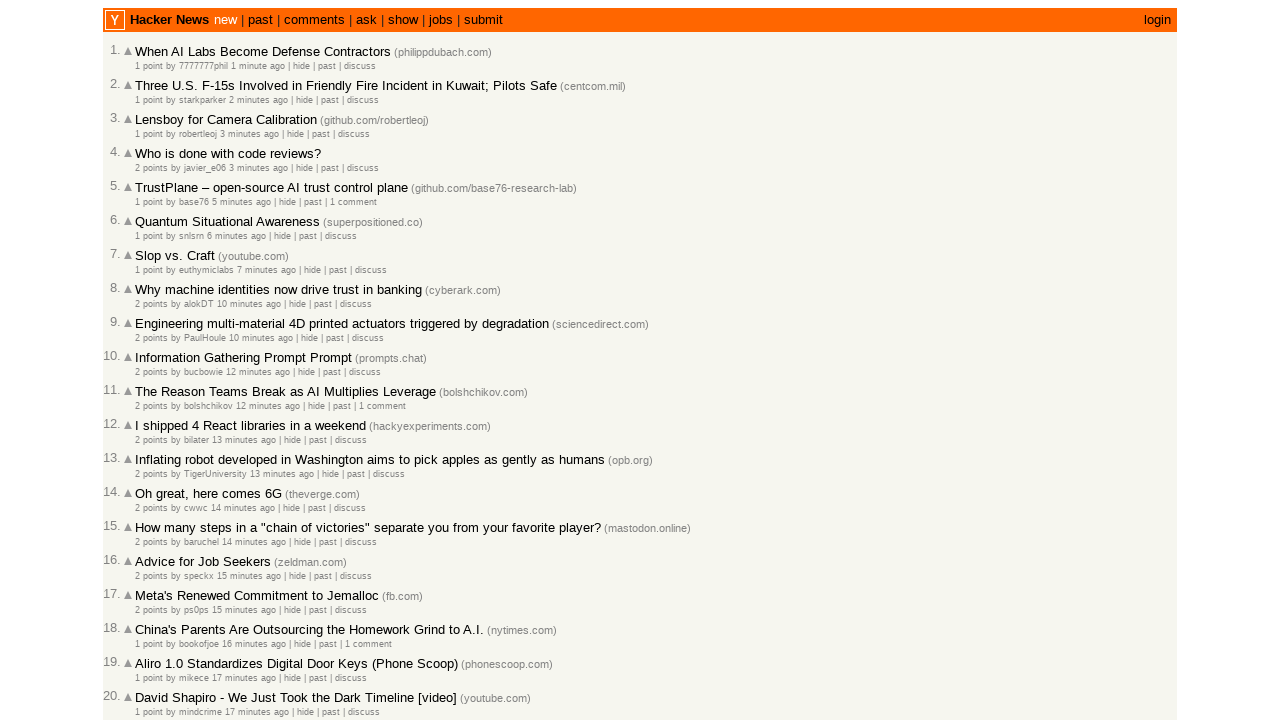

Extracted Unix timestamp from article 18: 1772471627
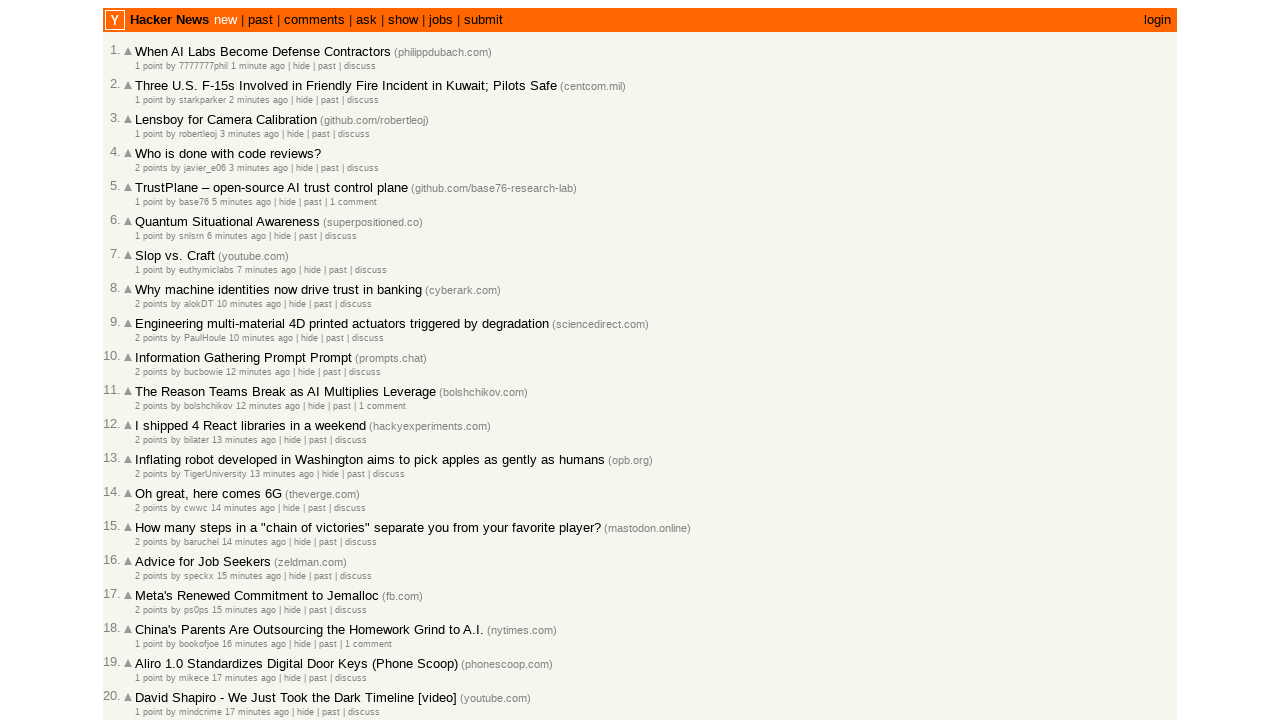

Extracted Unix timestamp from article 19: 1772471554
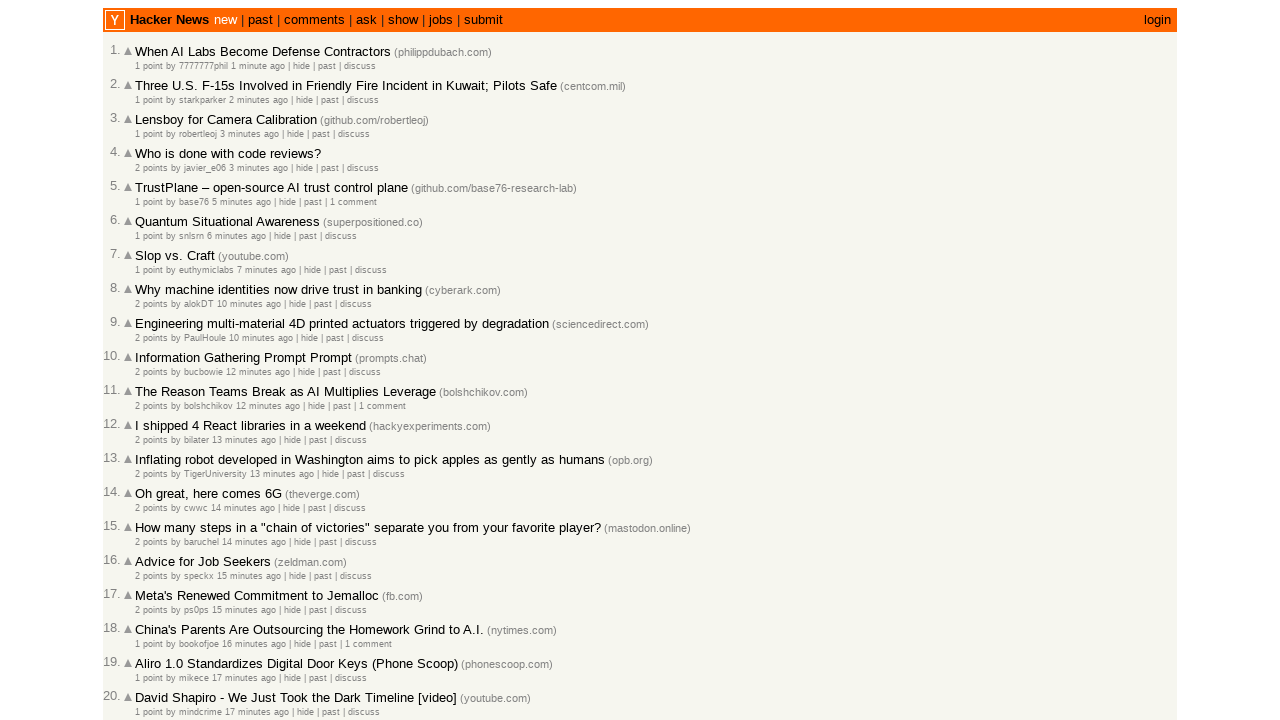

Extracted Unix timestamp from article 20: 1772471544
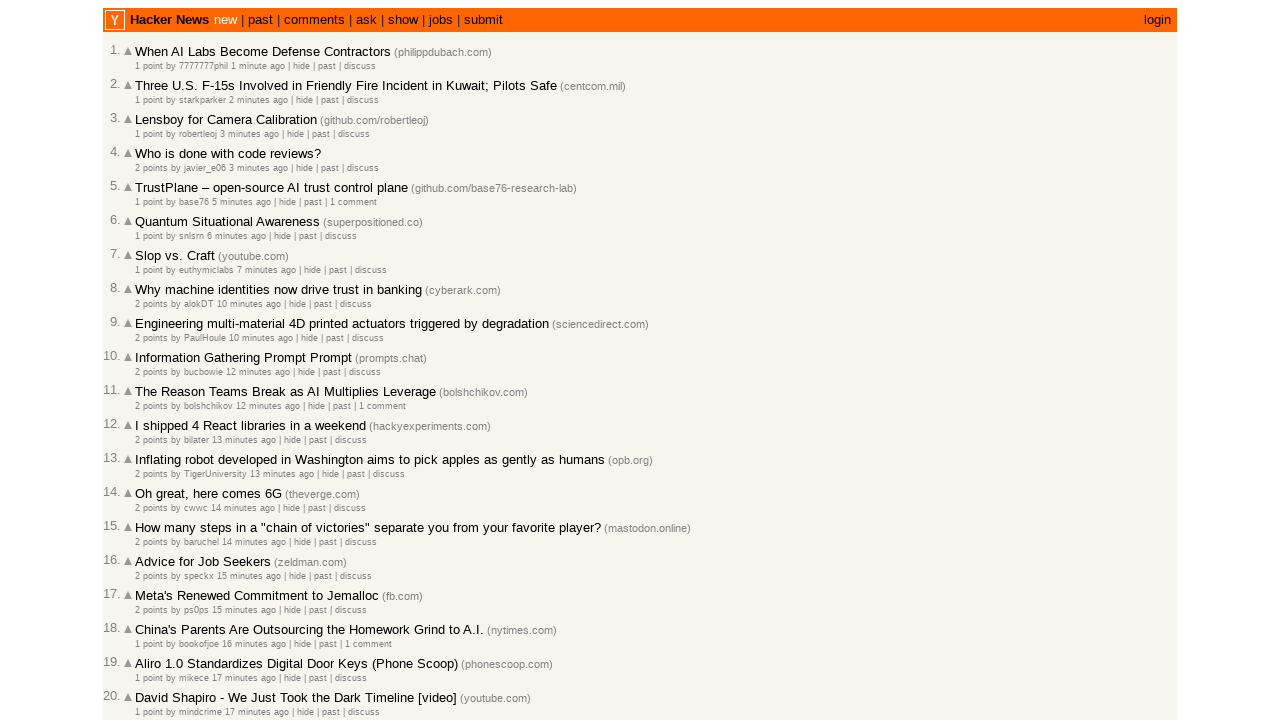

Extracted Unix timestamp from article 21: 1772471484
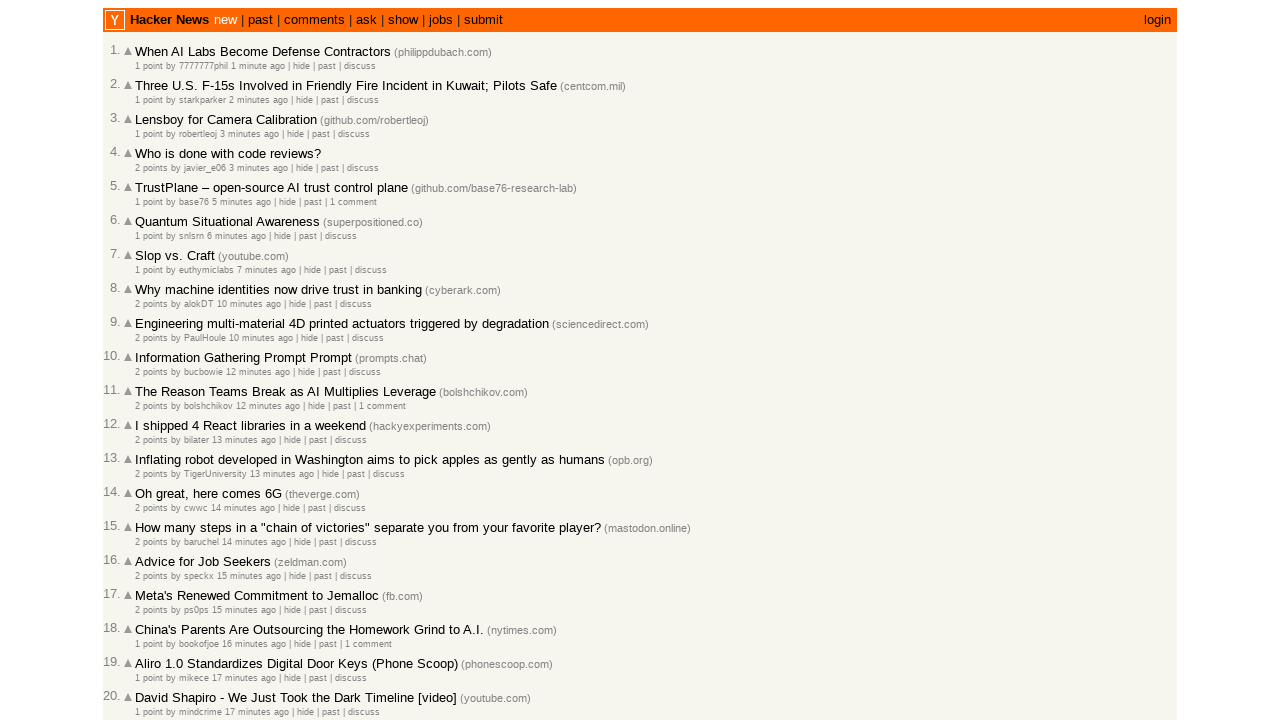

Extracted Unix timestamp from article 22: 1772471468
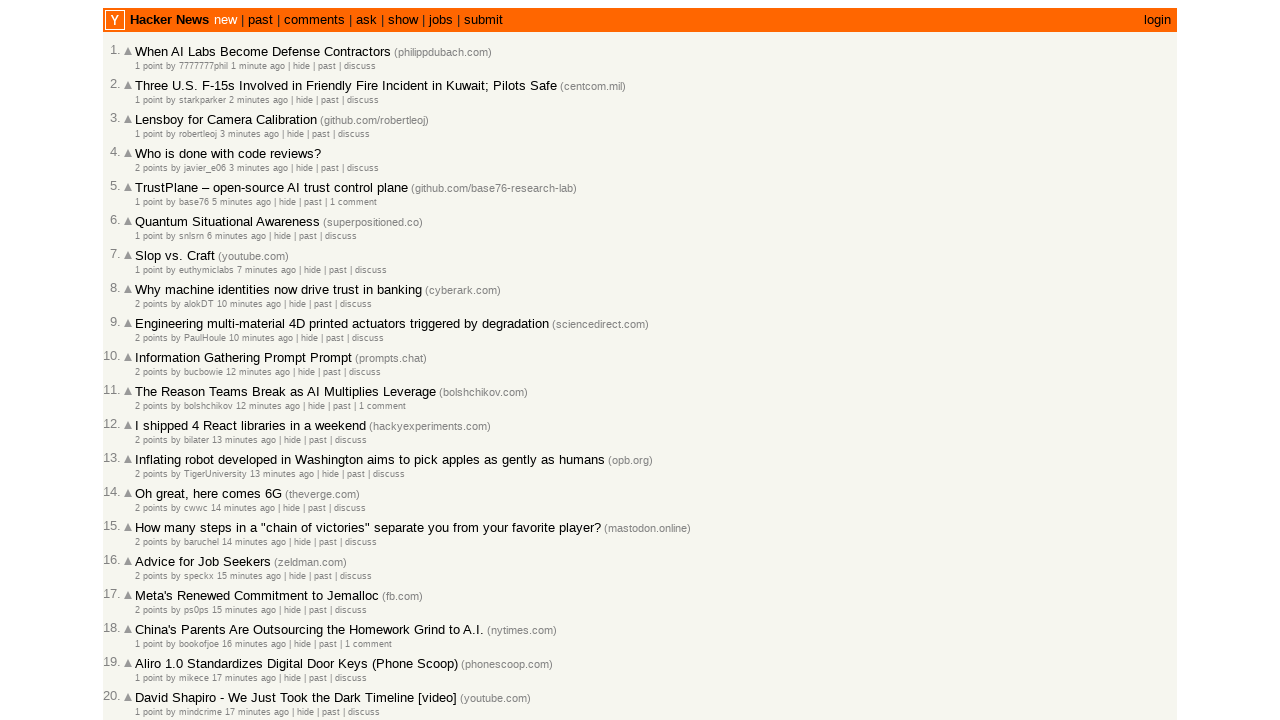

Extracted Unix timestamp from article 23: 1772471354
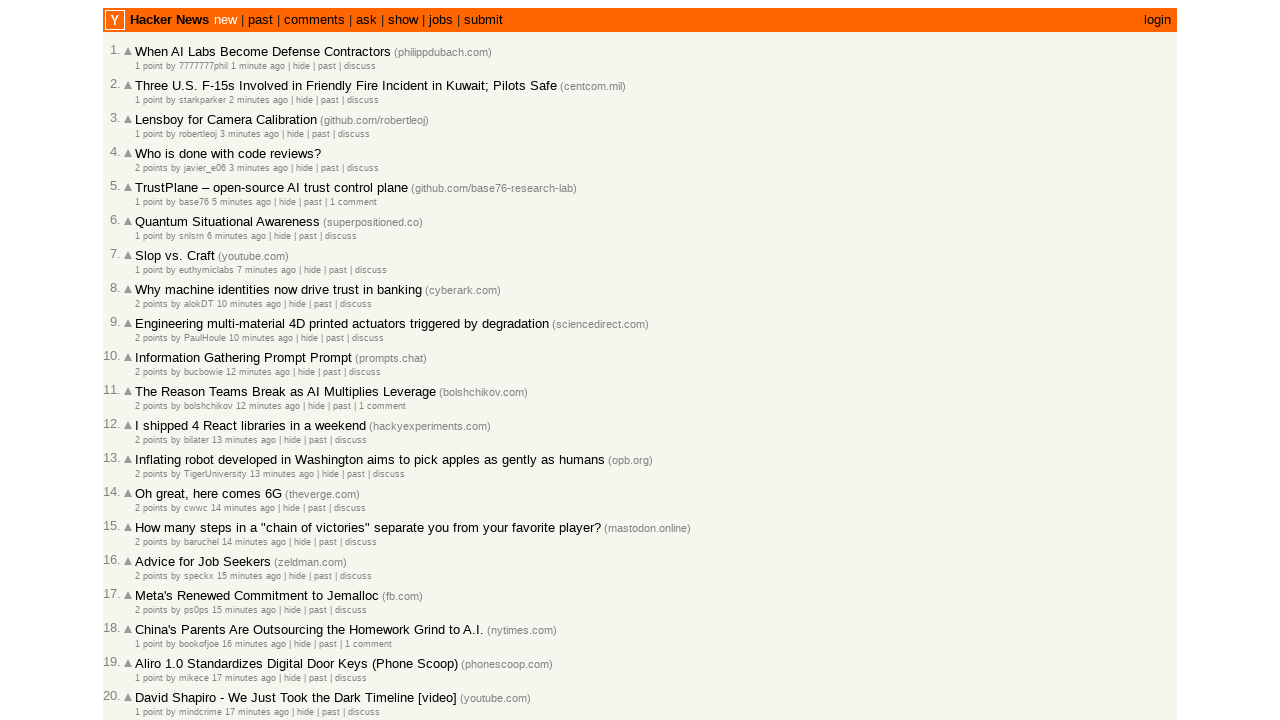

Extracted Unix timestamp from article 24: 1772471333
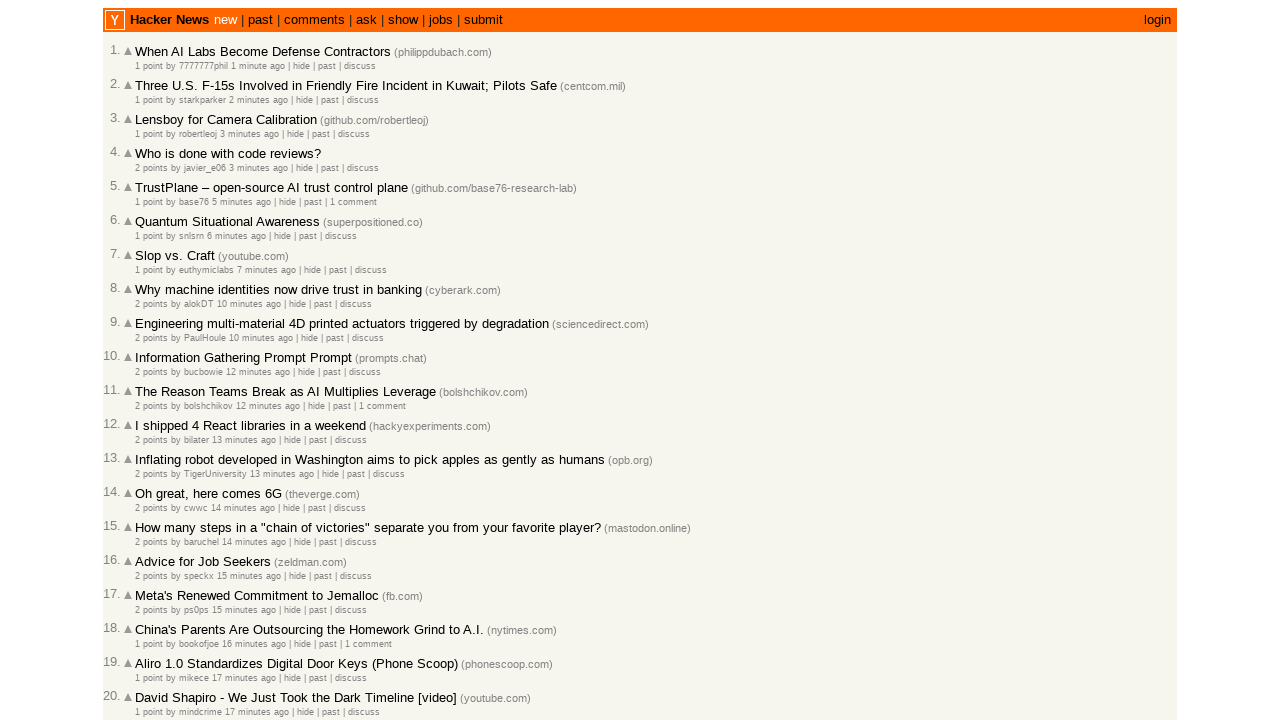

Extracted Unix timestamp from article 25: 1772471275
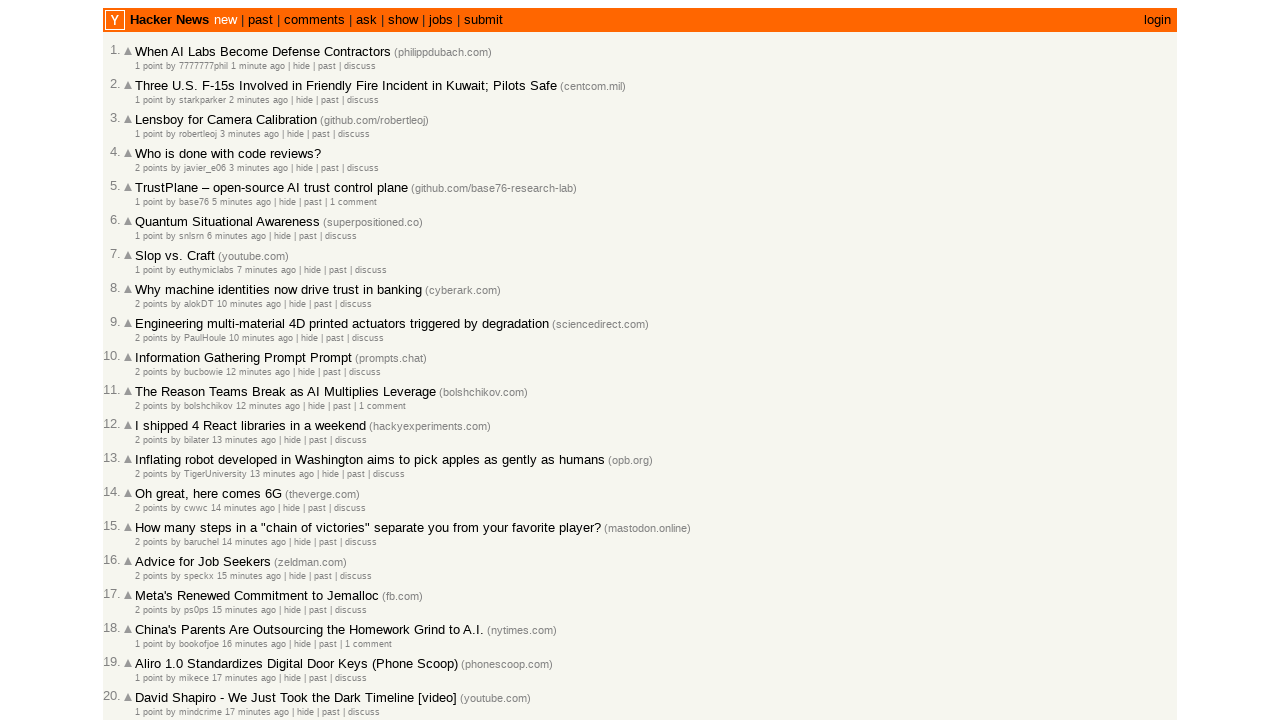

Extracted Unix timestamp from article 26: 1772471218
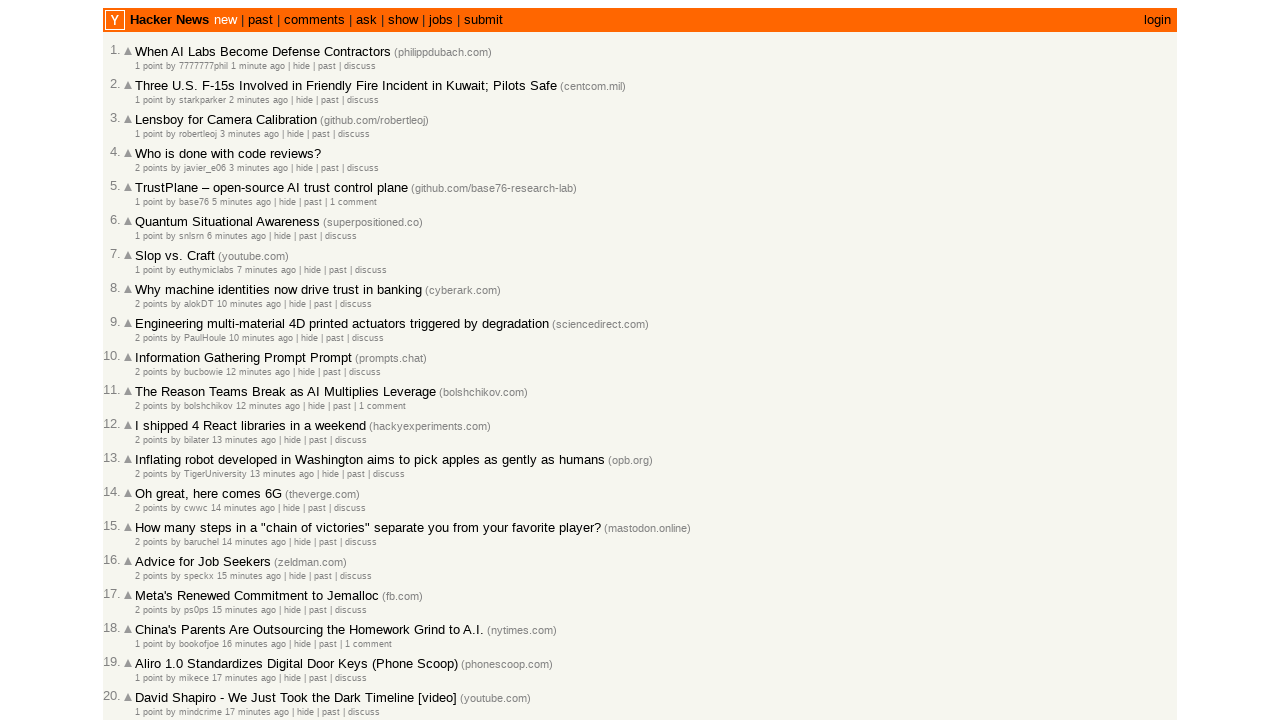

Extracted Unix timestamp from article 27: 1772471172
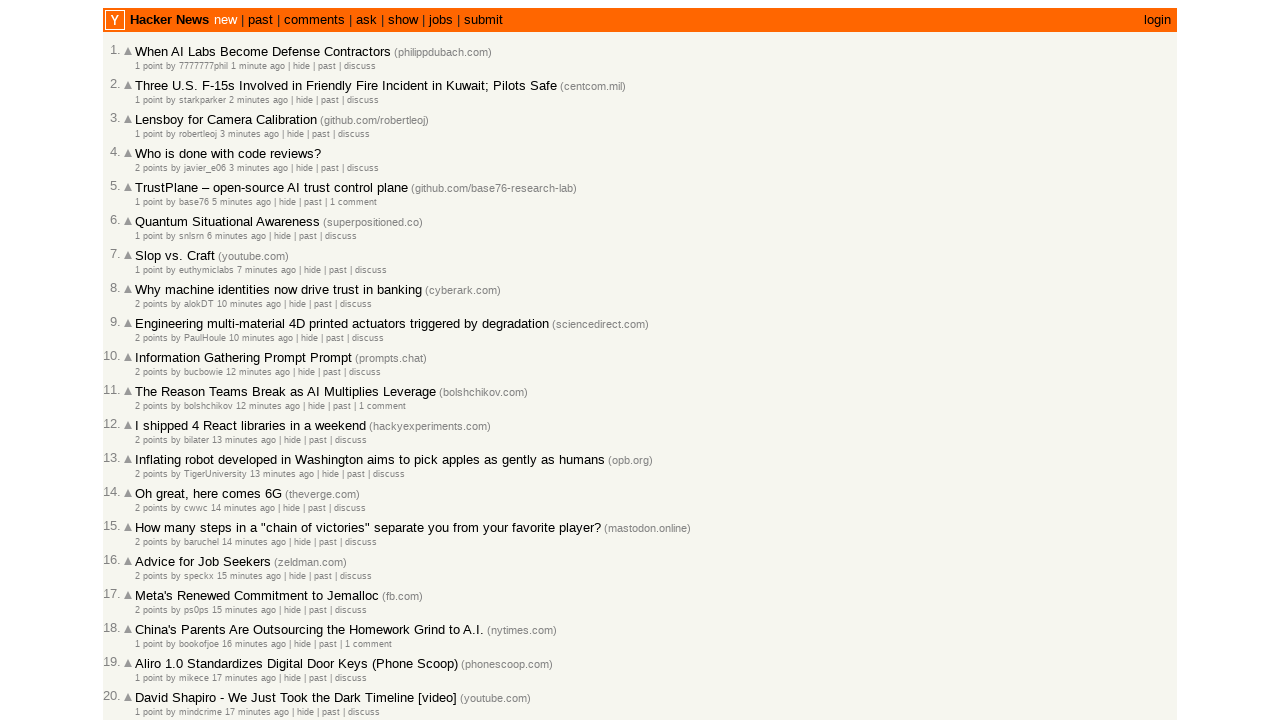

Extracted Unix timestamp from article 28: 1772471143
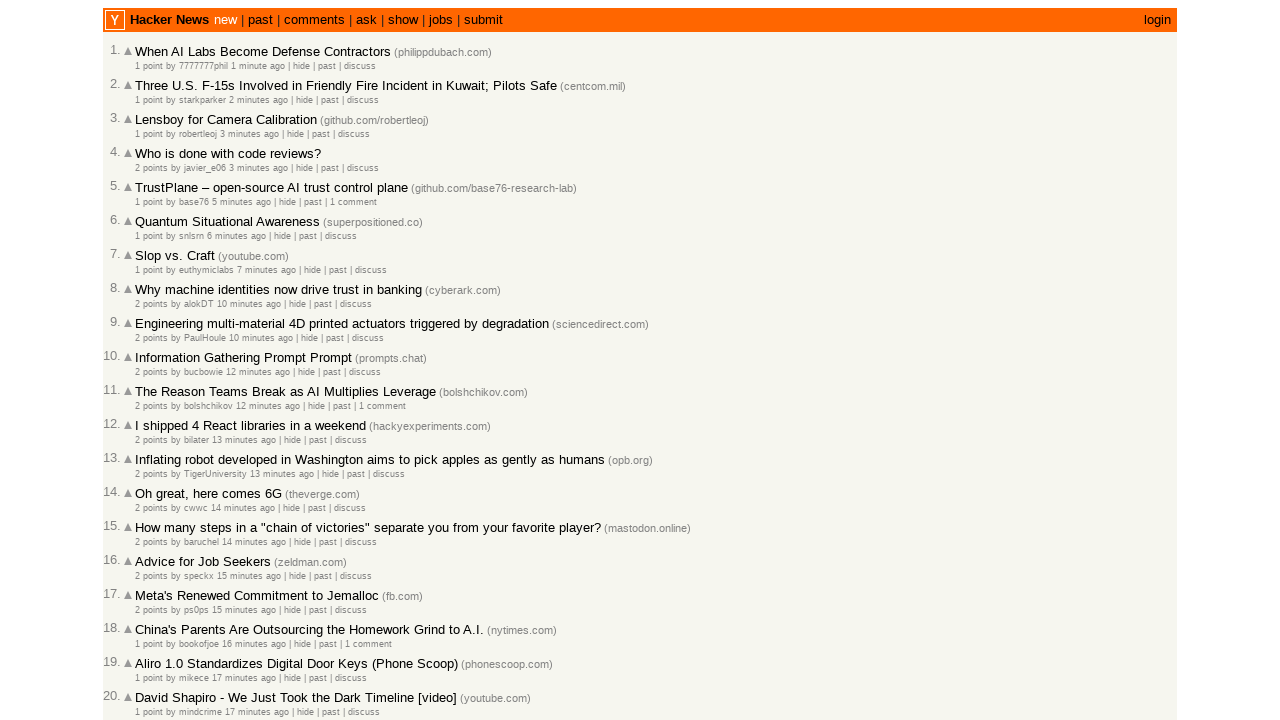

Extracted Unix timestamp from article 29: 1772471121
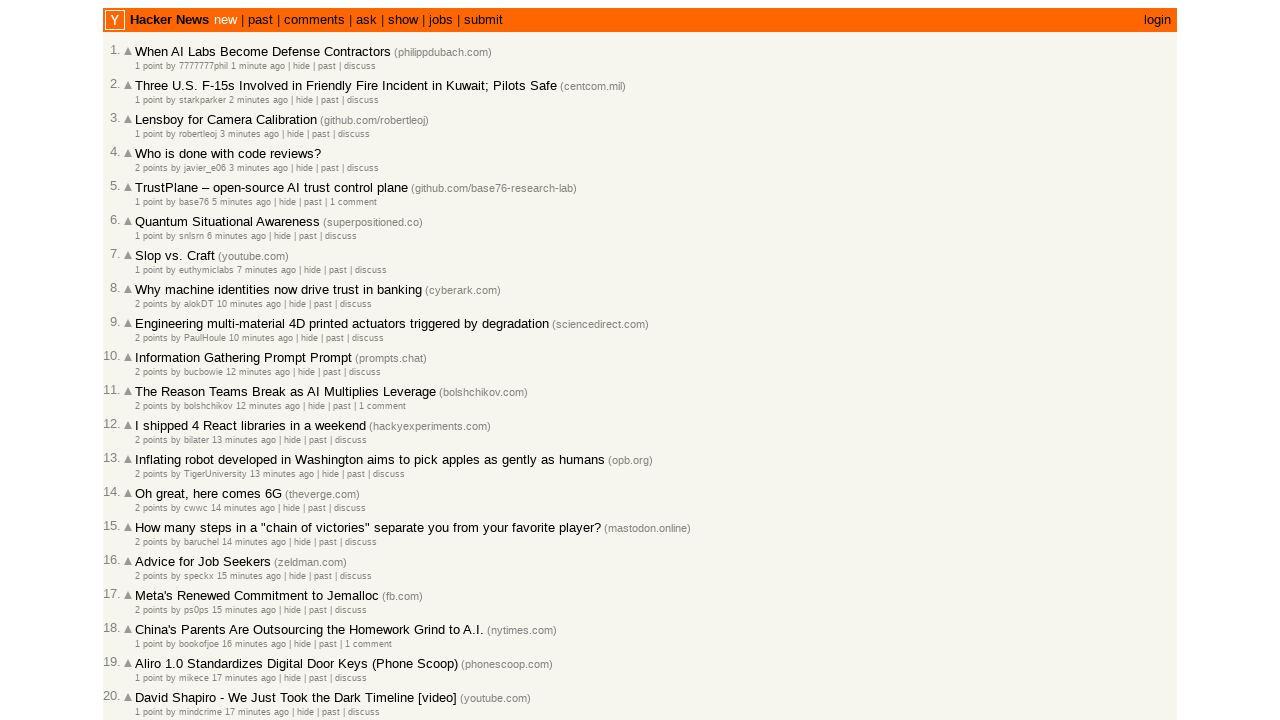

Extracted Unix timestamp from article 30: 1772471118
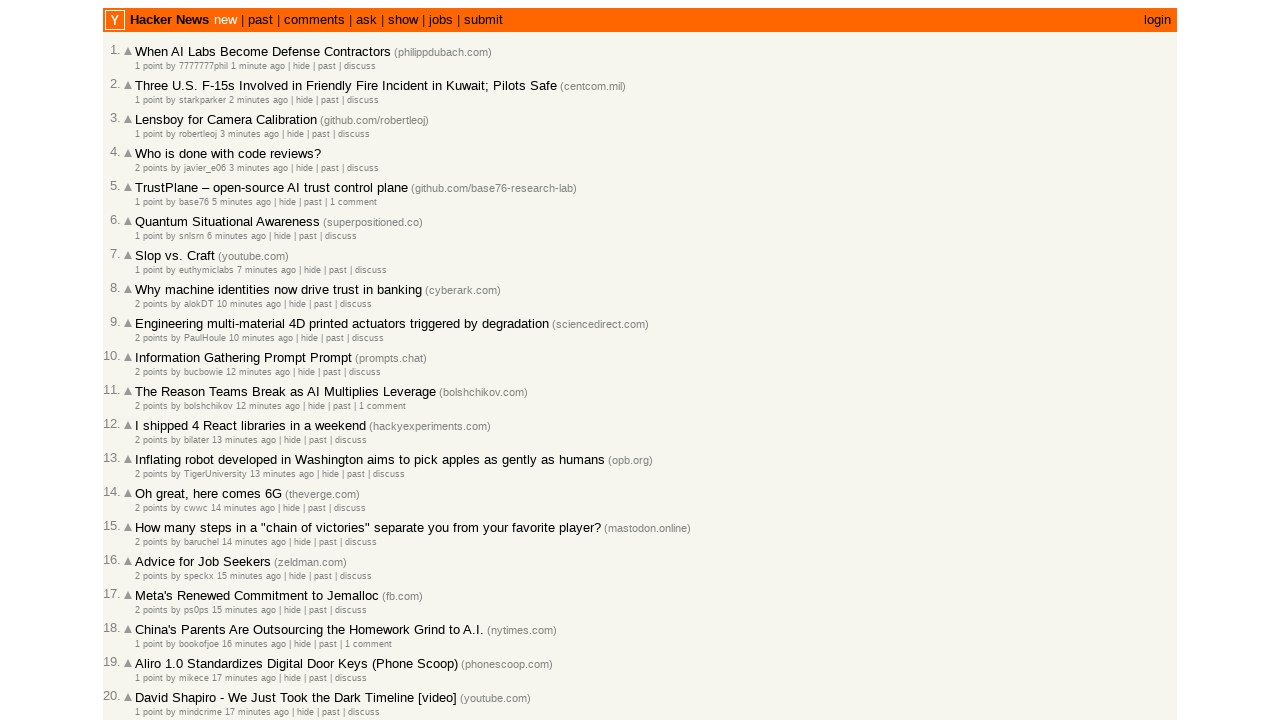

Clicked 'More' button to load next page of articles at (149, 616) on a.morelink
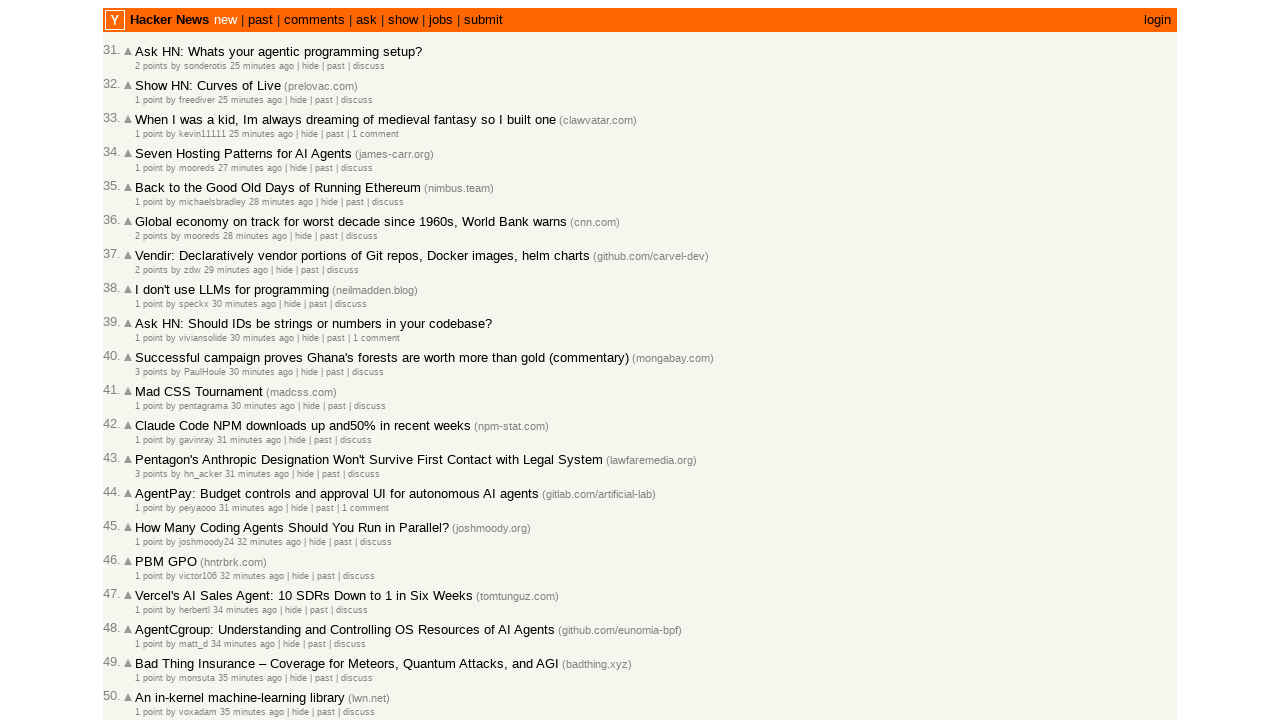

Waited for age span elements to load on next page
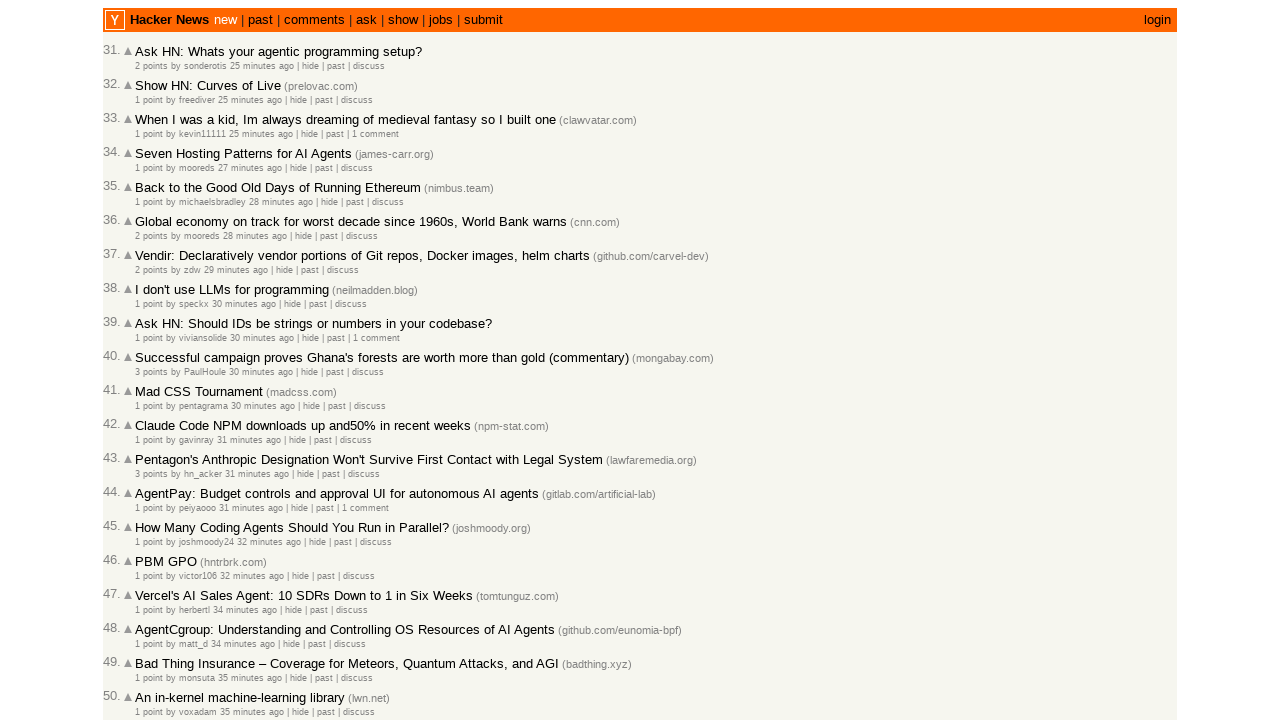

Extracted Unix timestamp from article 31: 1772471094
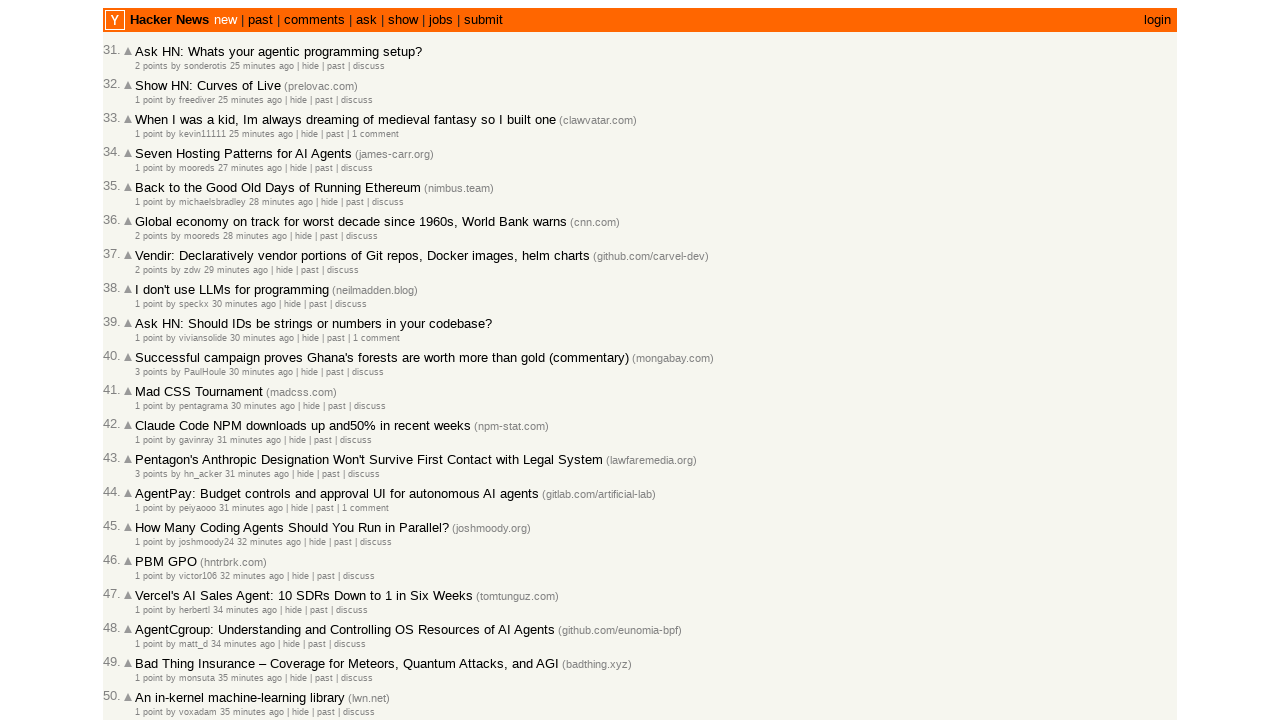

Extracted Unix timestamp from article 32: 1772471079
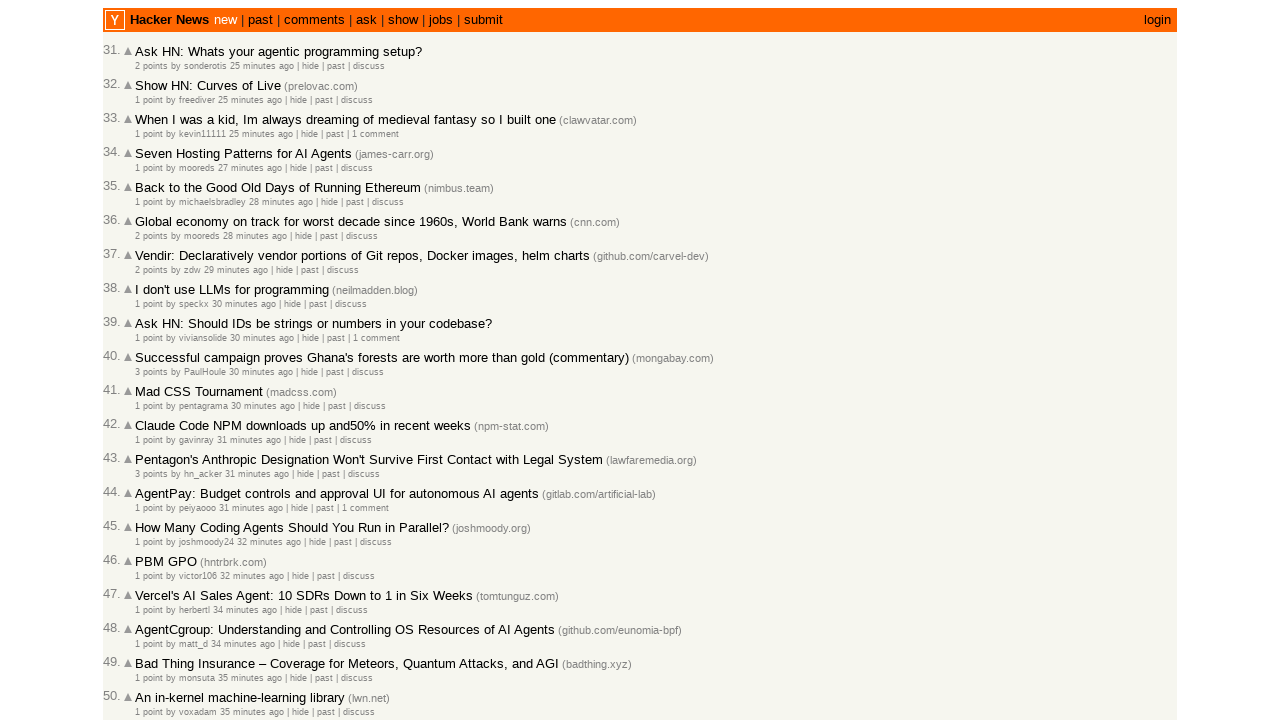

Extracted Unix timestamp from article 33: 1772471075
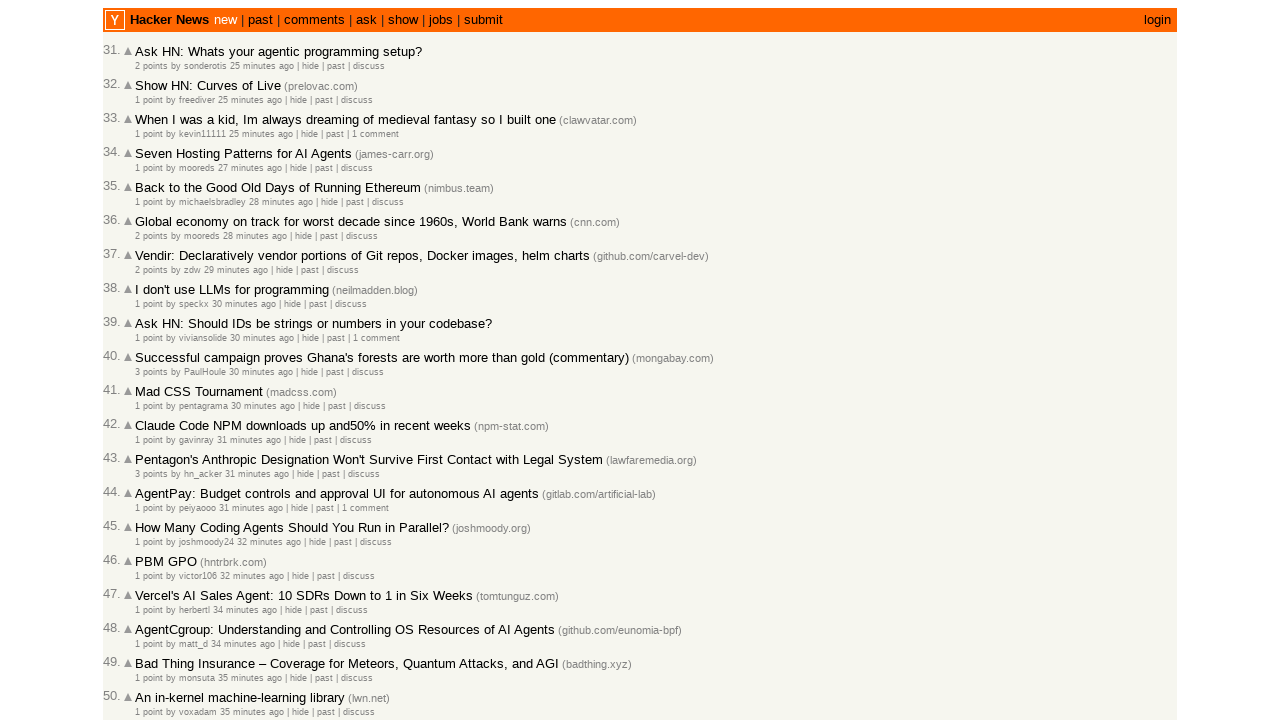

Extracted Unix timestamp from article 34: 1772470965
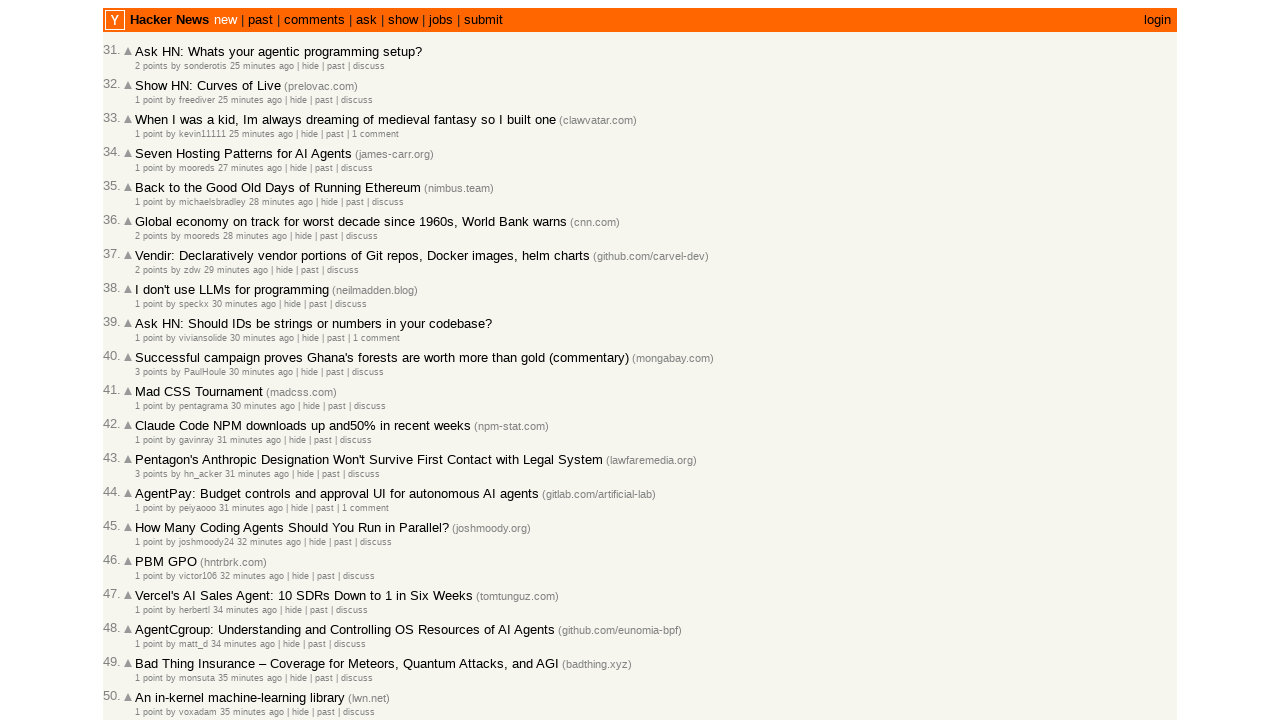

Extracted Unix timestamp from article 35: 1772470917
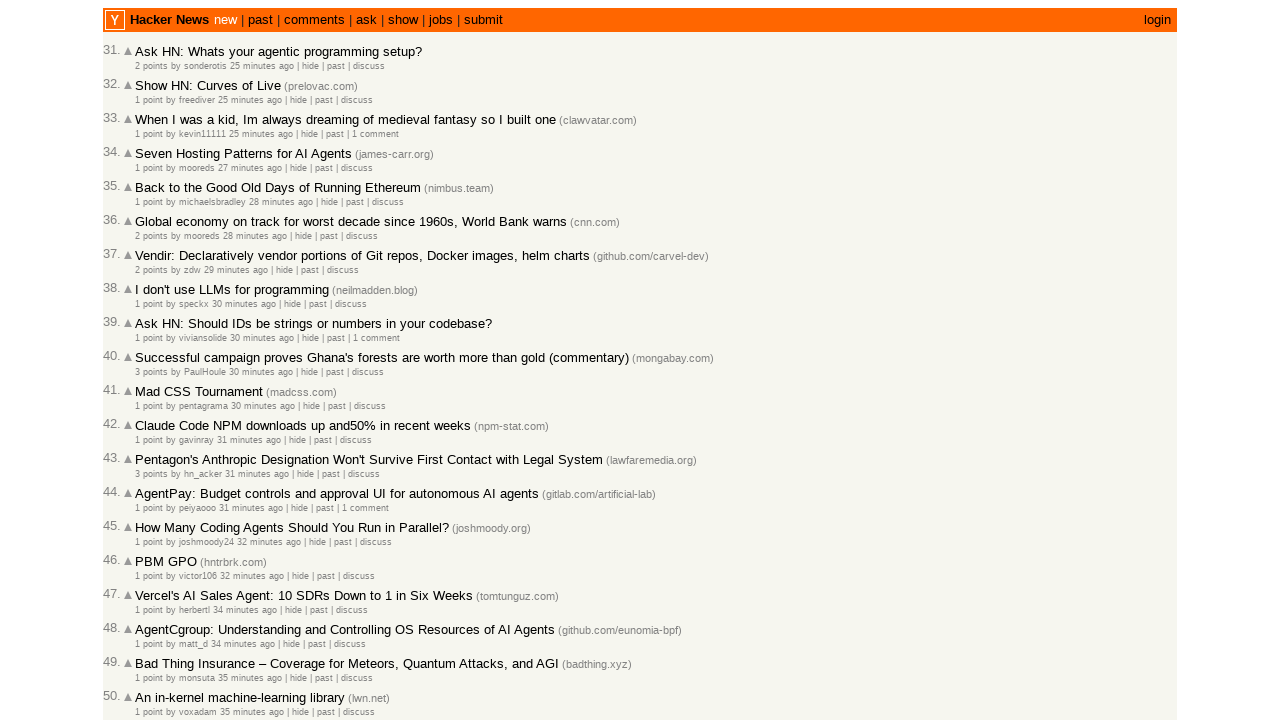

Extracted Unix timestamp from article 36: 1772470879
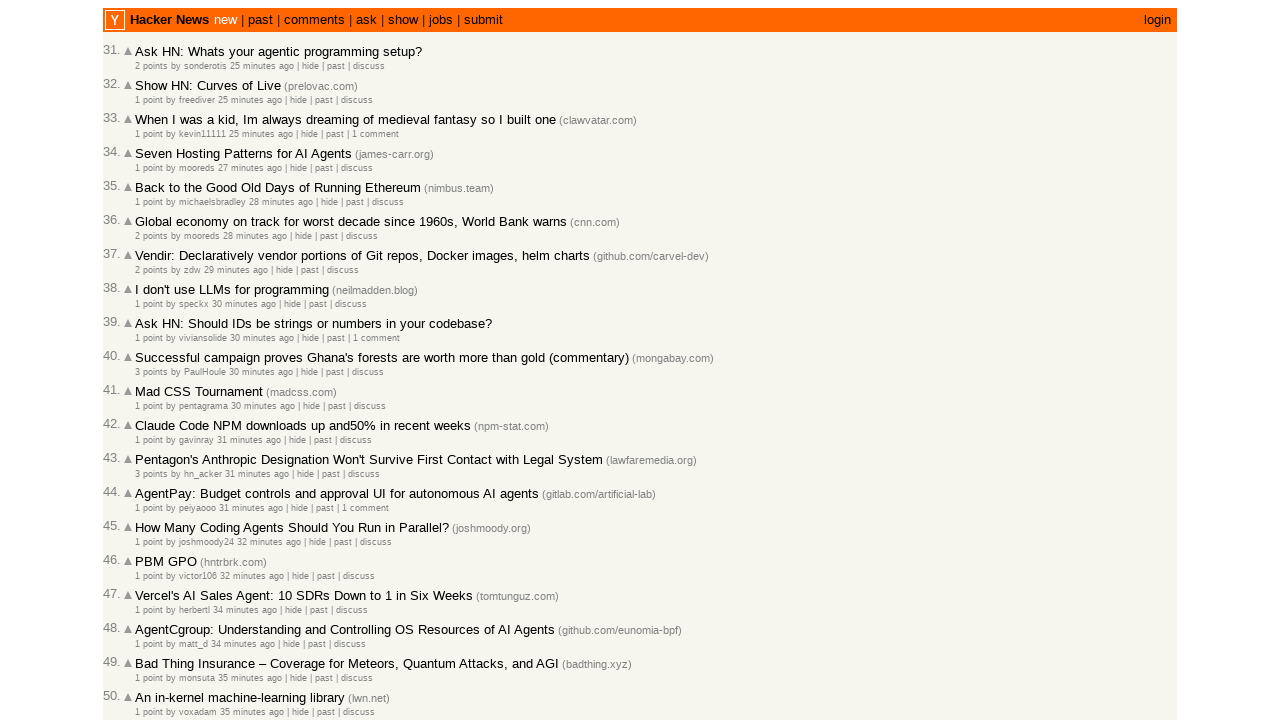

Extracted Unix timestamp from article 37: 1772470825
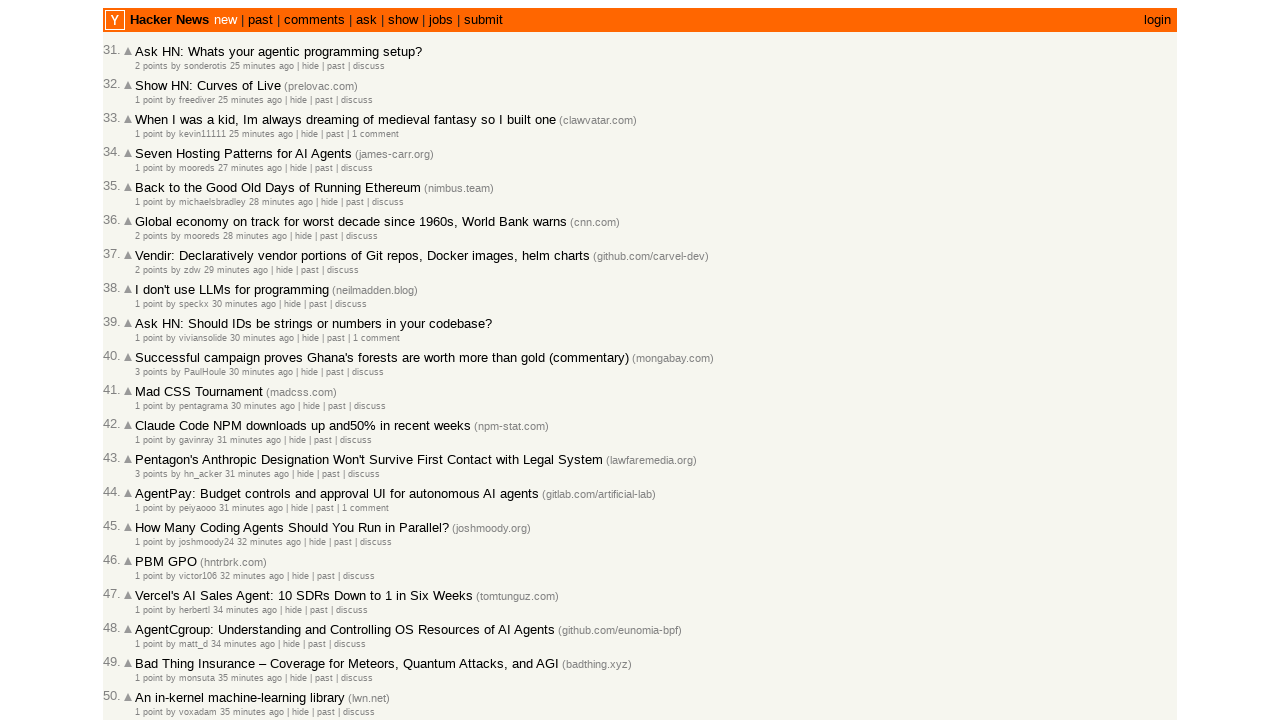

Extracted Unix timestamp from article 38: 1772470799
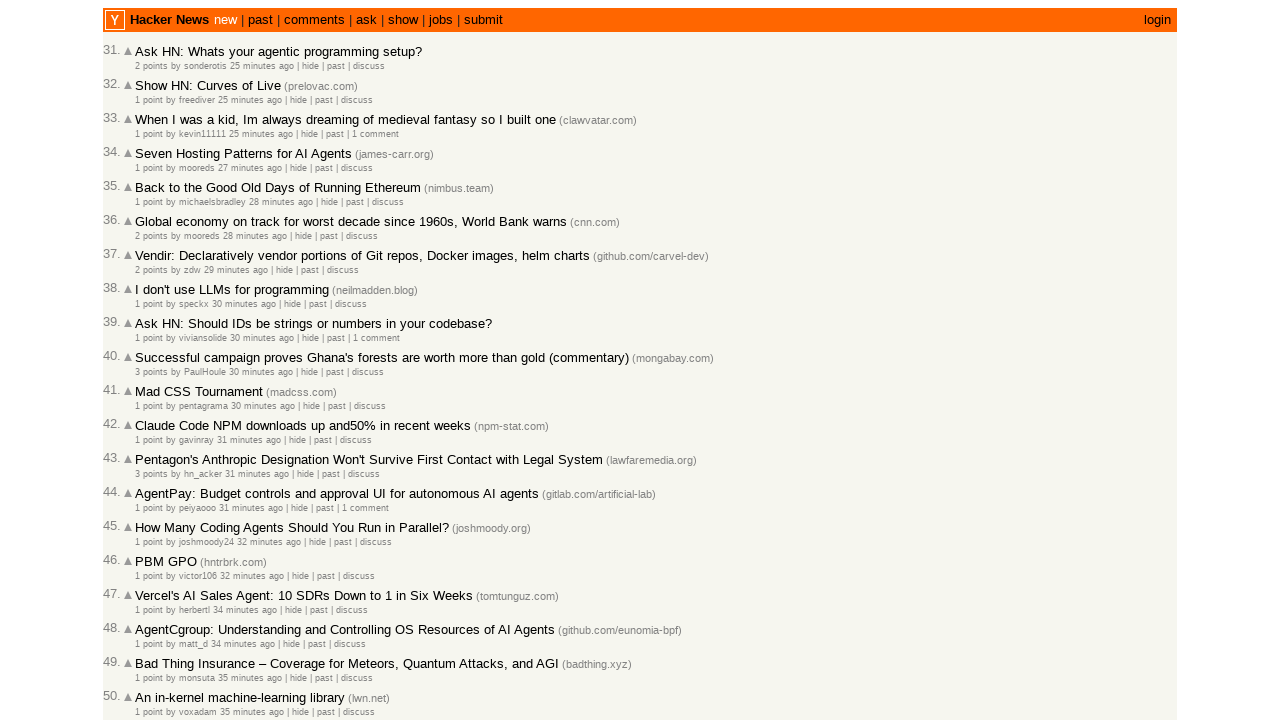

Extracted Unix timestamp from article 39: 1772470787
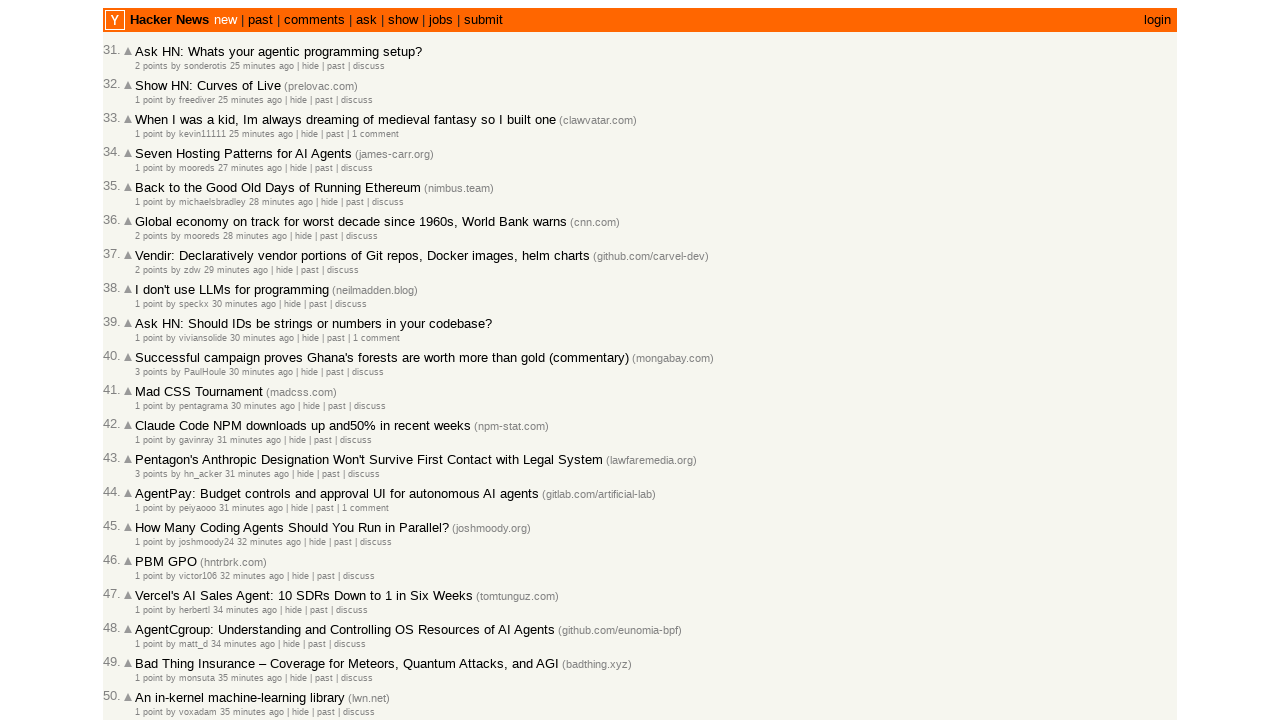

Extracted Unix timestamp from article 40: 1772470786
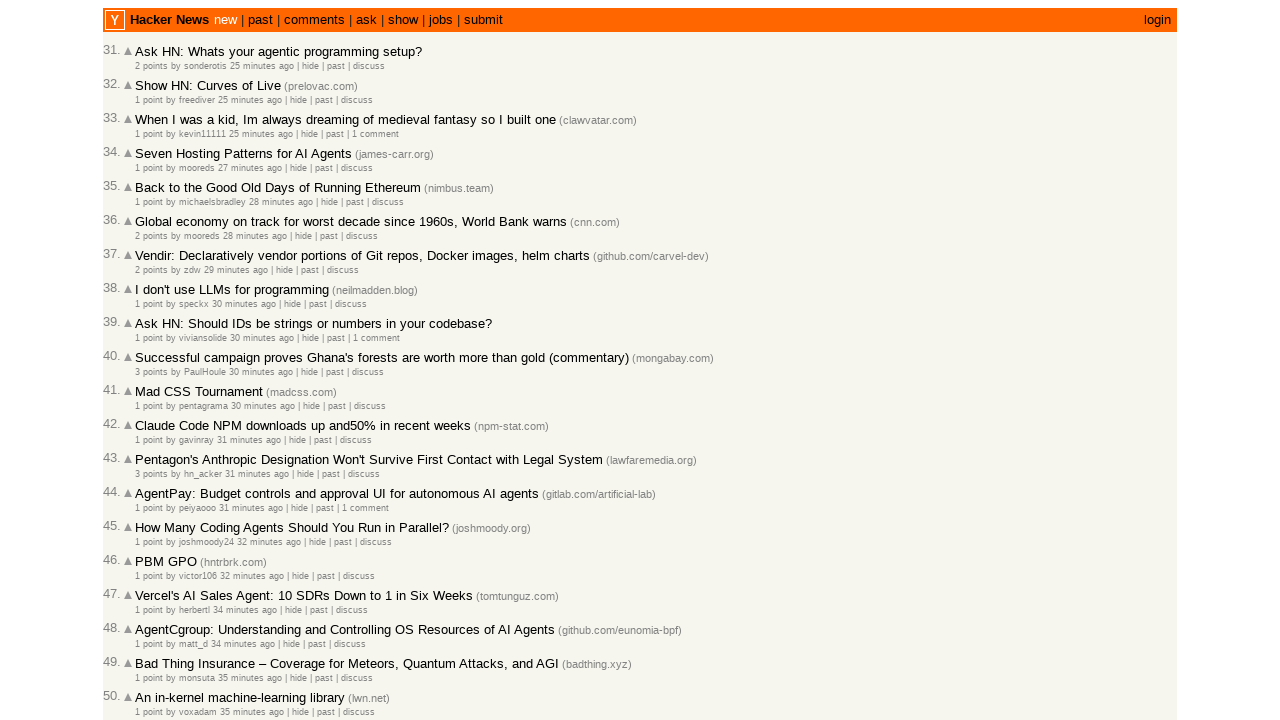

Extracted Unix timestamp from article 41: 1772470778
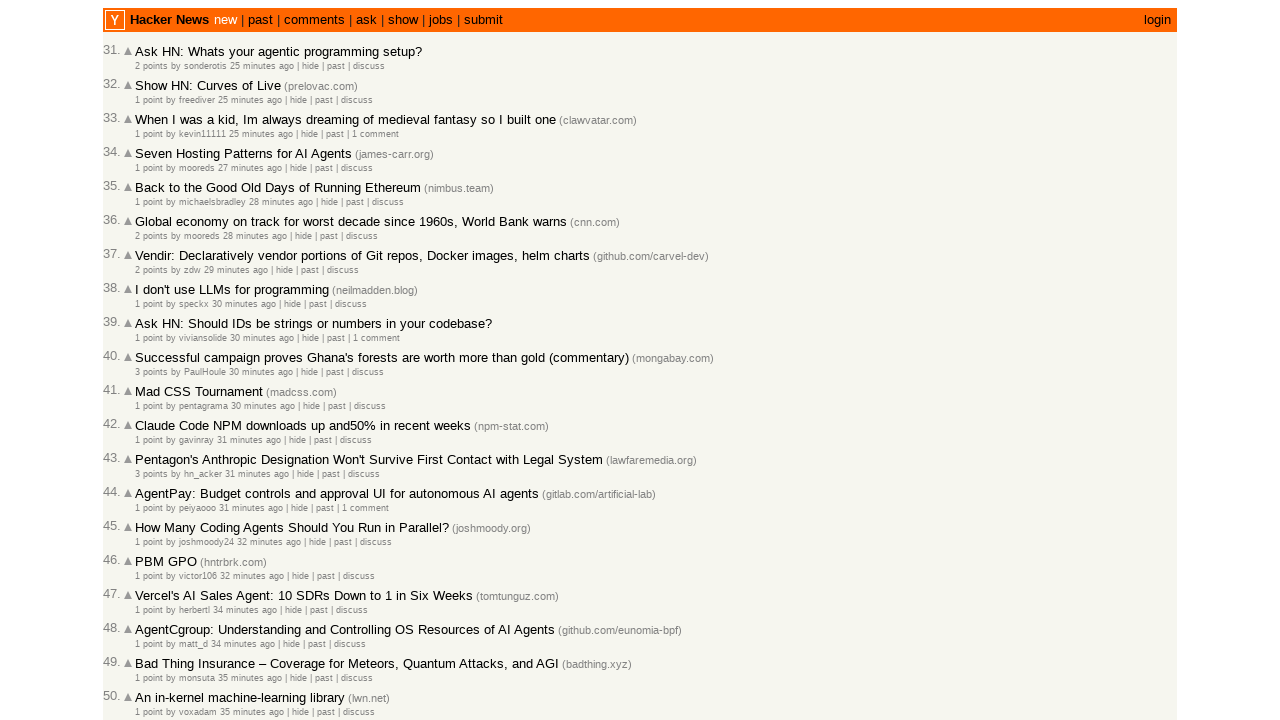

Extracted Unix timestamp from article 42: 1772470747
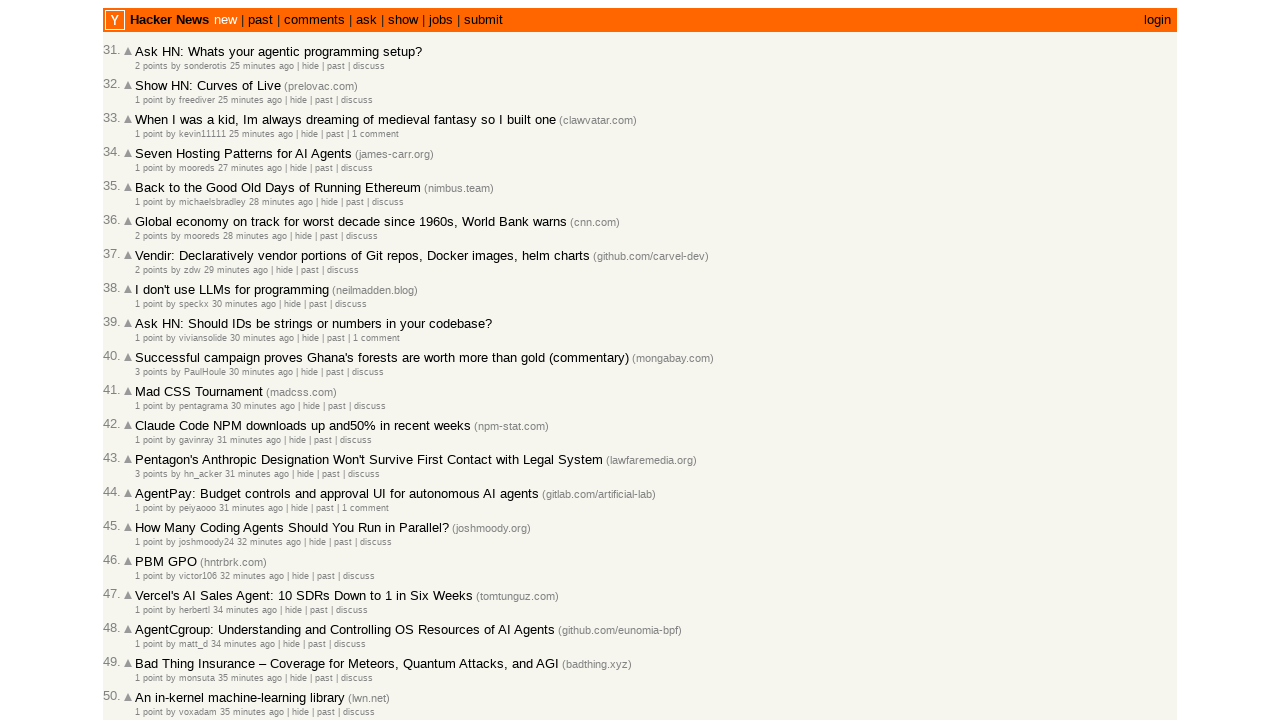

Extracted Unix timestamp from article 43: 1772470725
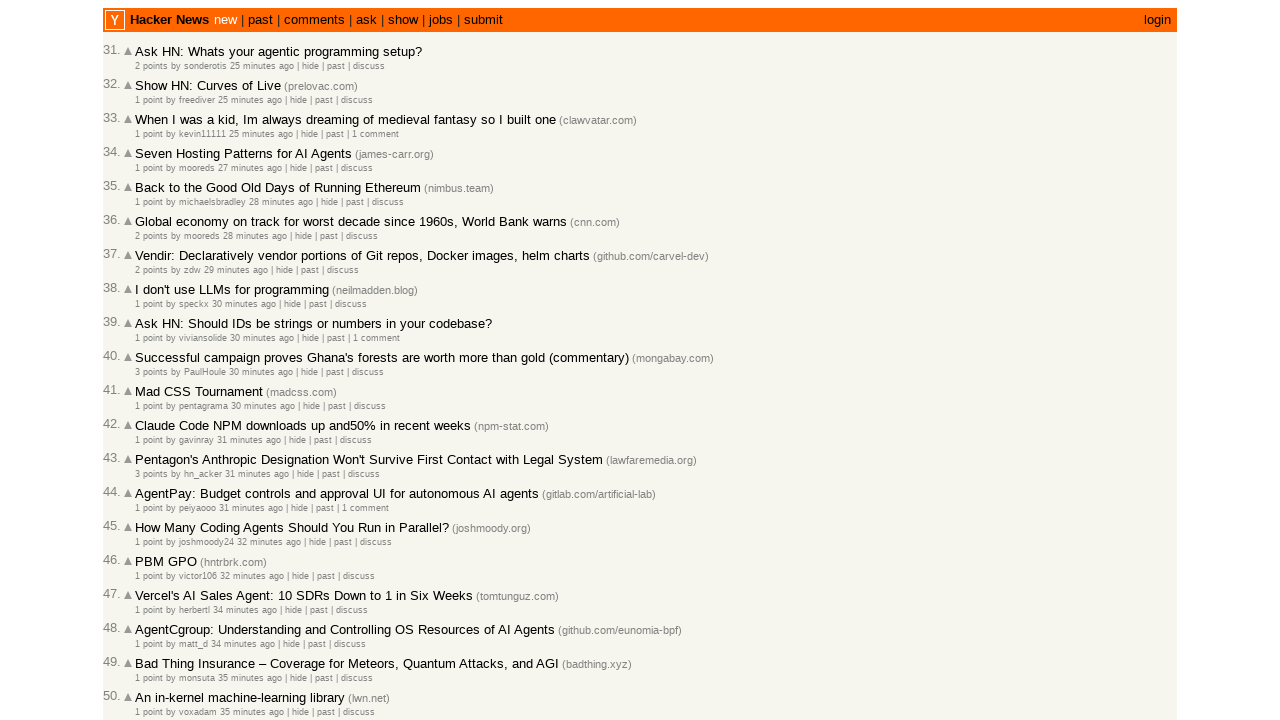

Extracted Unix timestamp from article 44: 1772470724
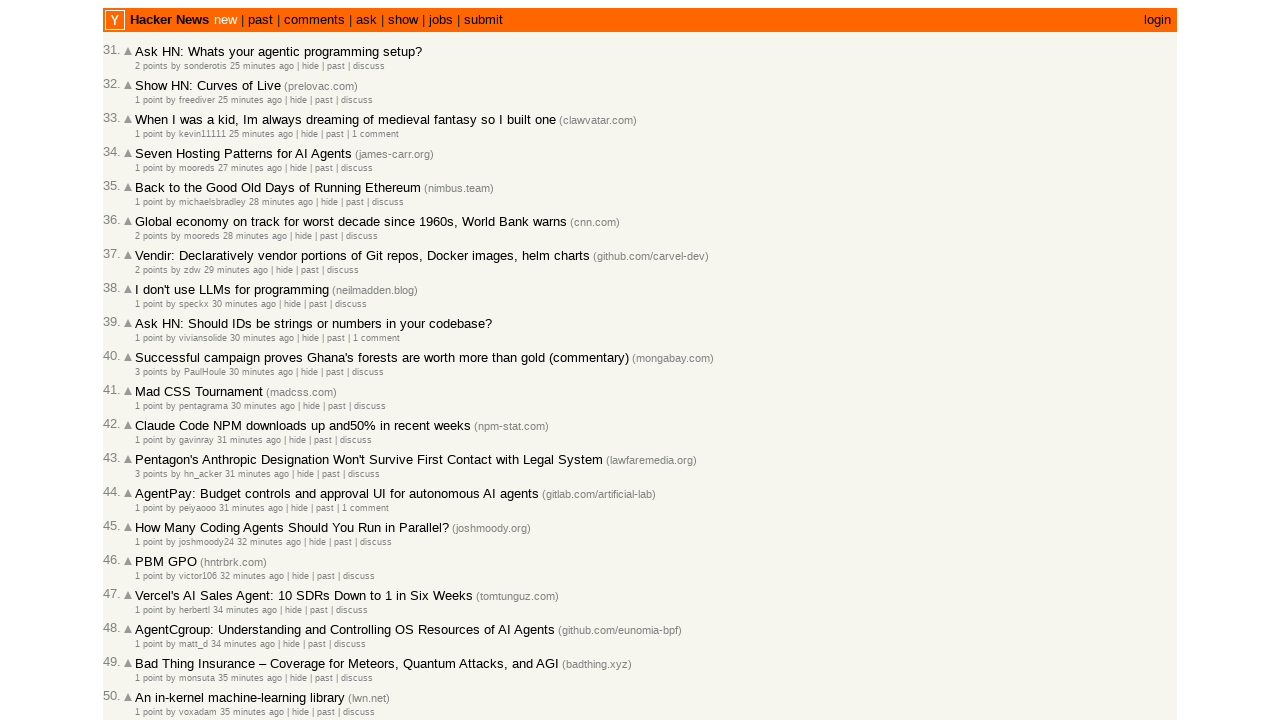

Extracted Unix timestamp from article 45: 1772470678
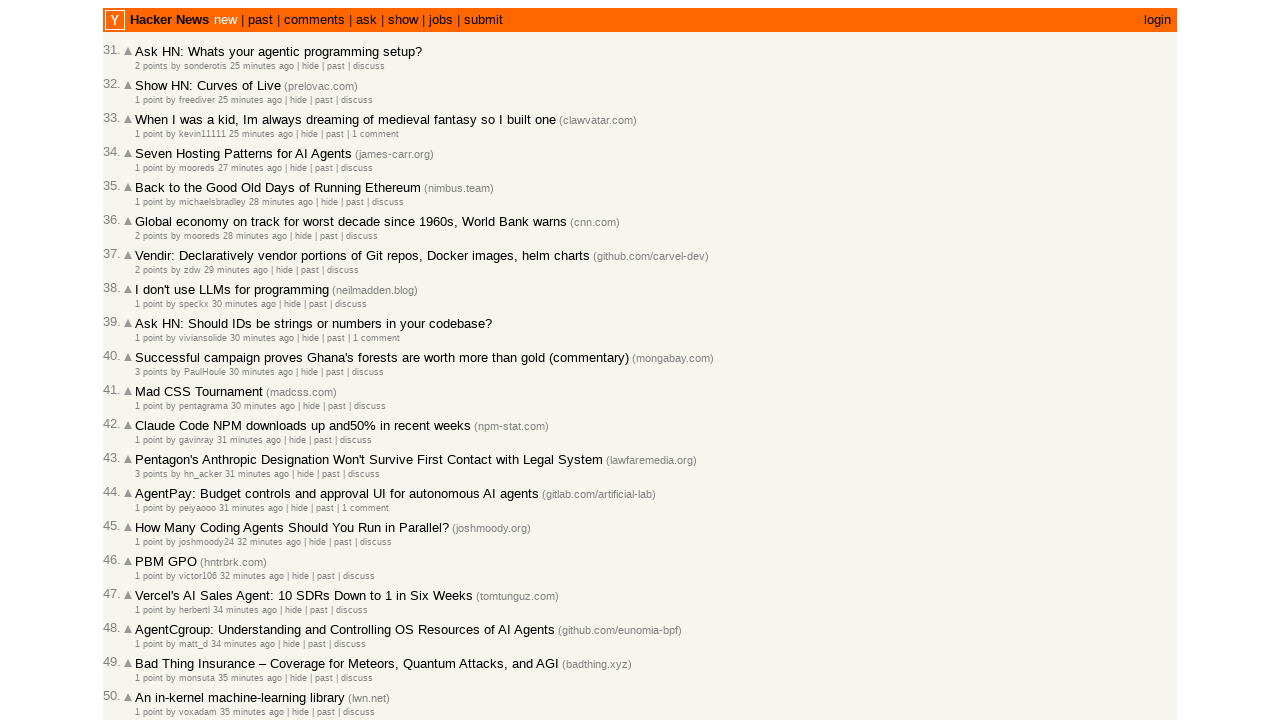

Extracted Unix timestamp from article 46: 1772470639
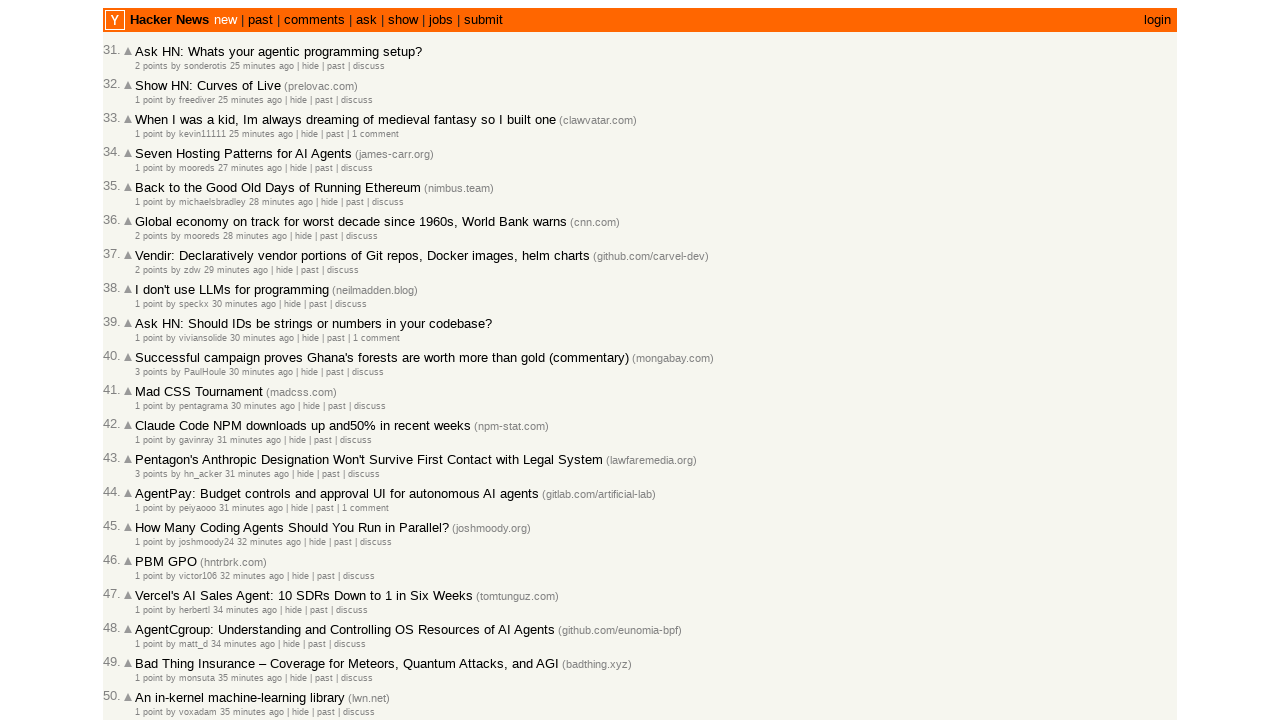

Extracted Unix timestamp from article 47: 1772470534
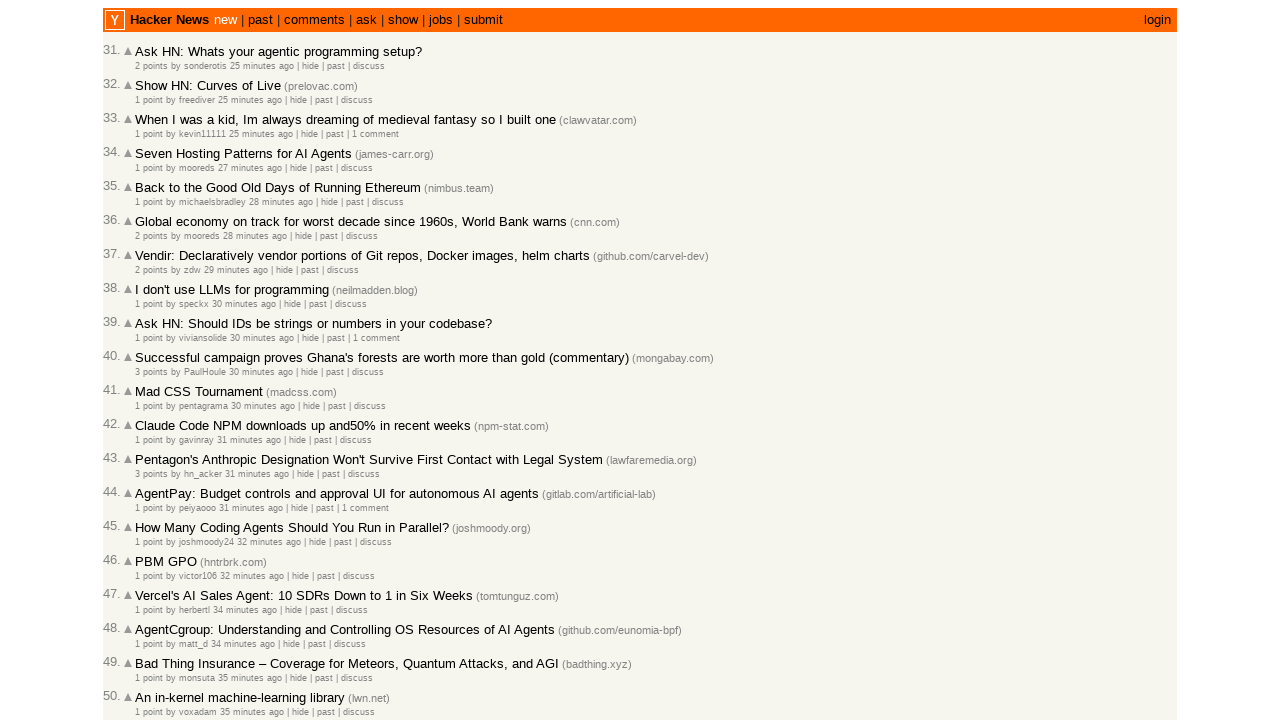

Extracted Unix timestamp from article 48: 1772470518
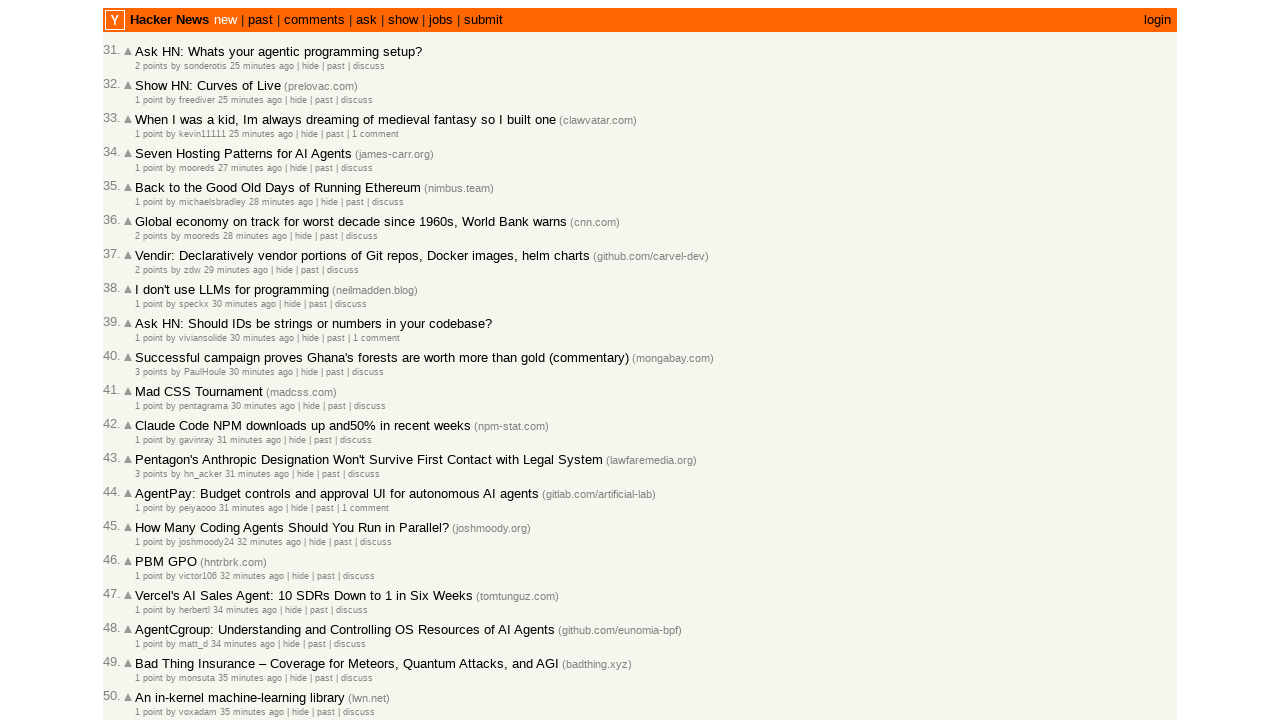

Extracted Unix timestamp from article 49: 1772470504
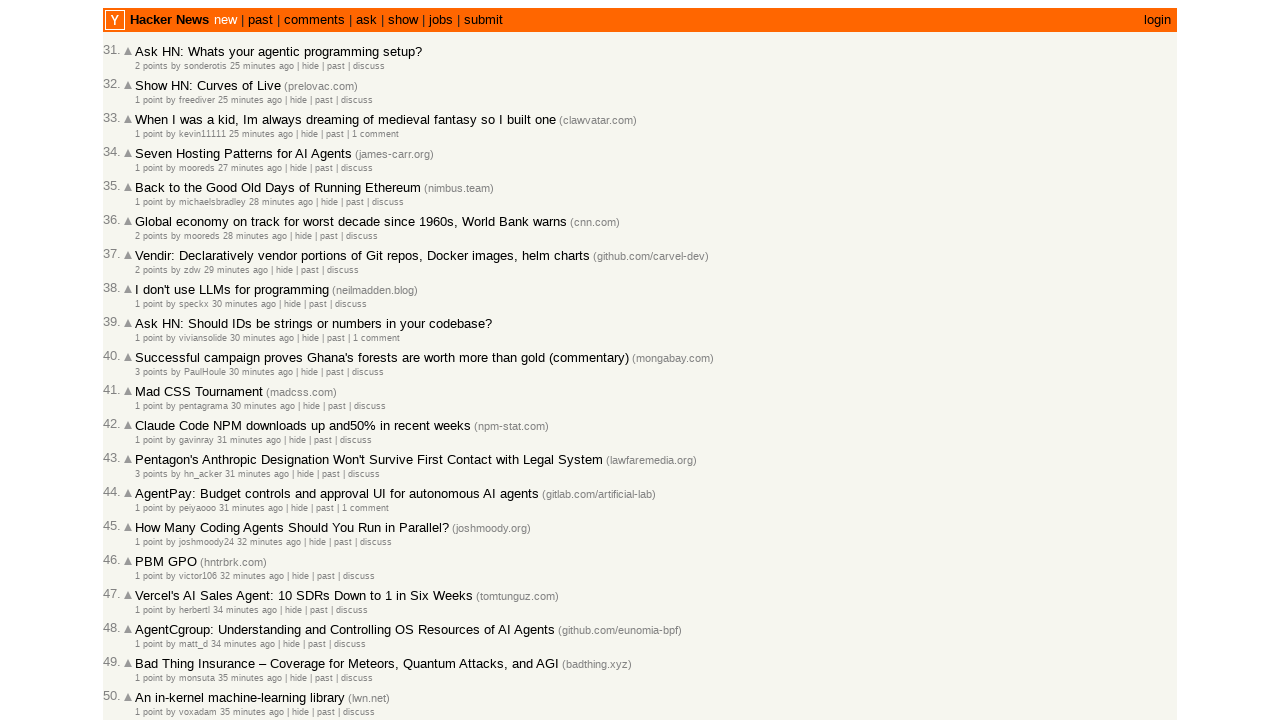

Extracted Unix timestamp from article 50: 1772470473
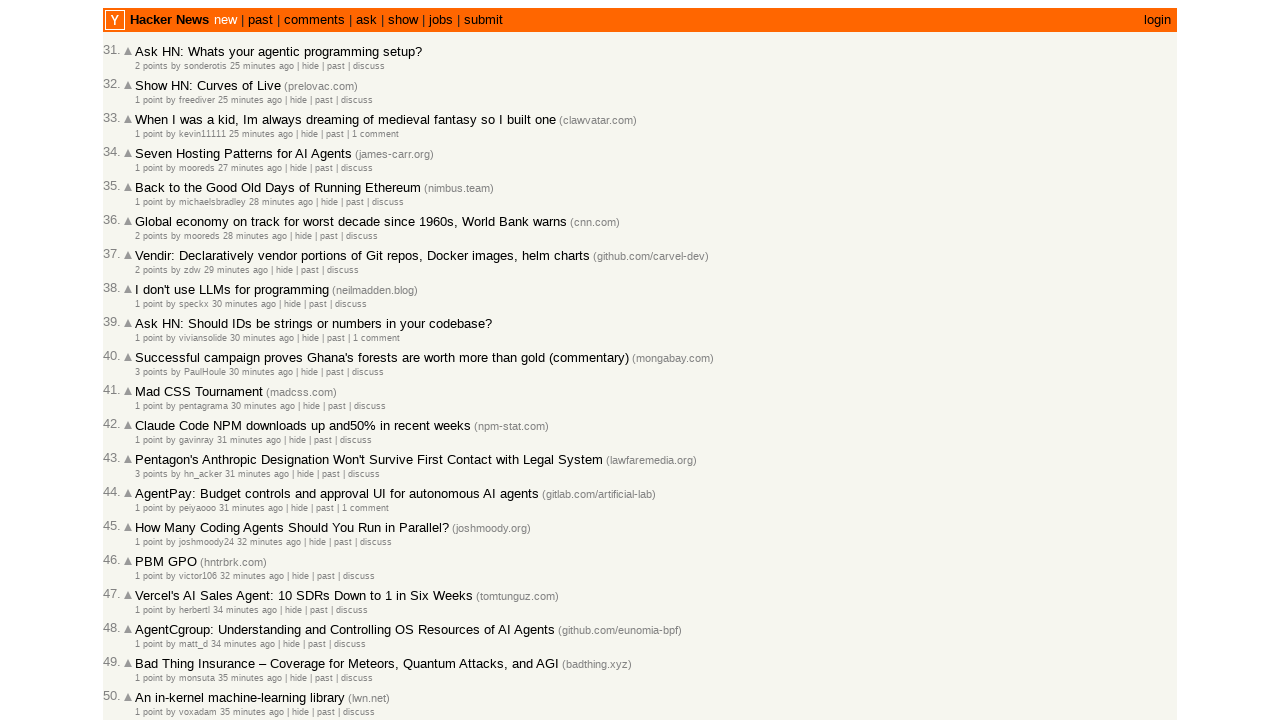

Extracted Unix timestamp from article 51: 1772470439
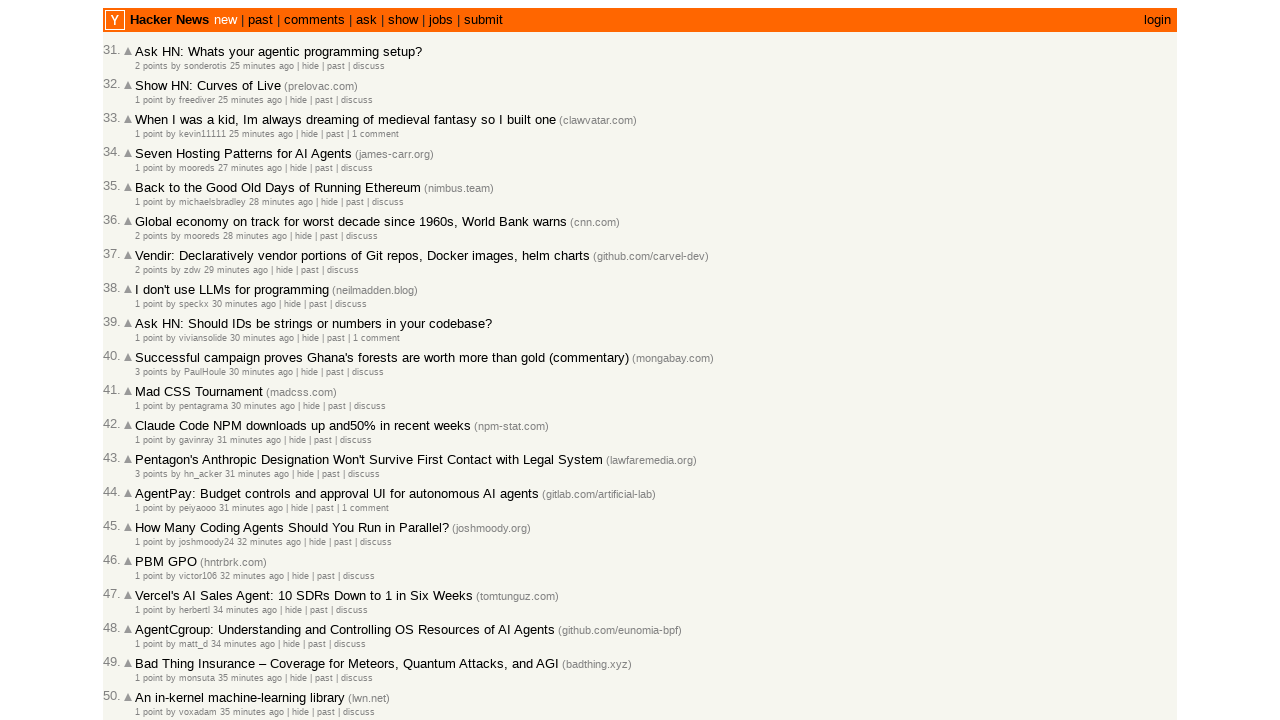

Extracted Unix timestamp from article 52: 1772470420
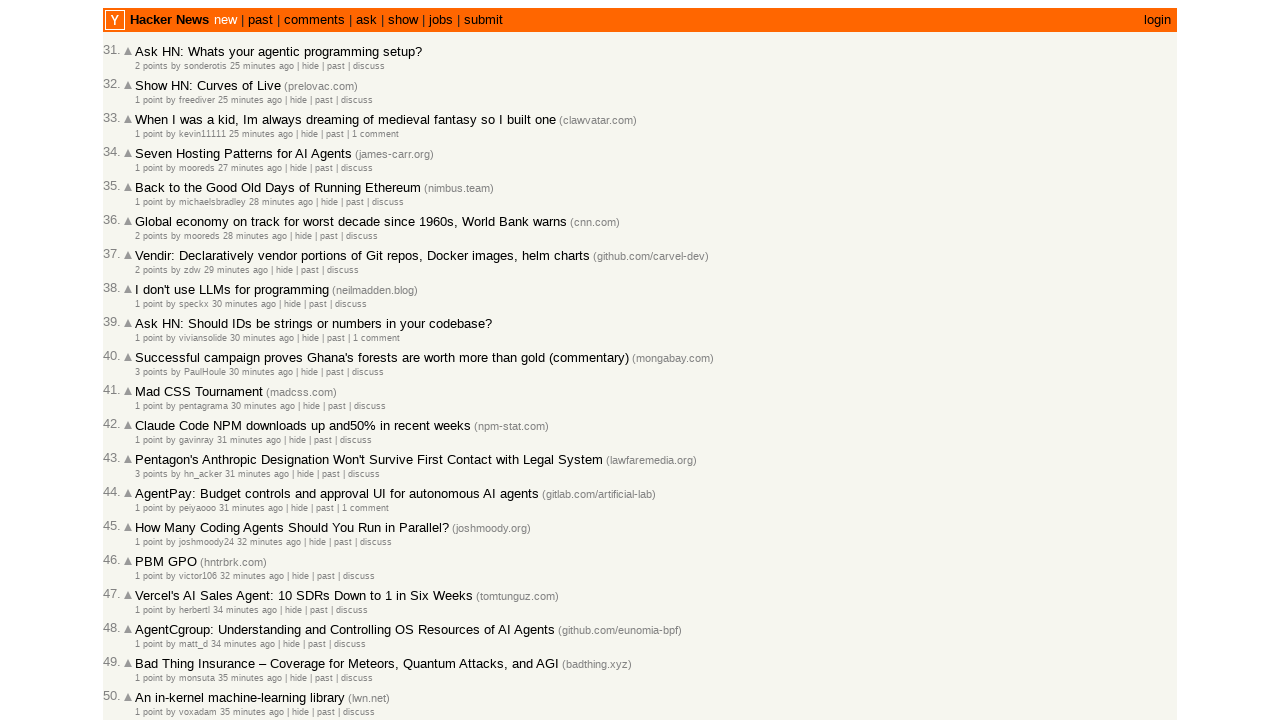

Extracted Unix timestamp from article 53: 1772470416
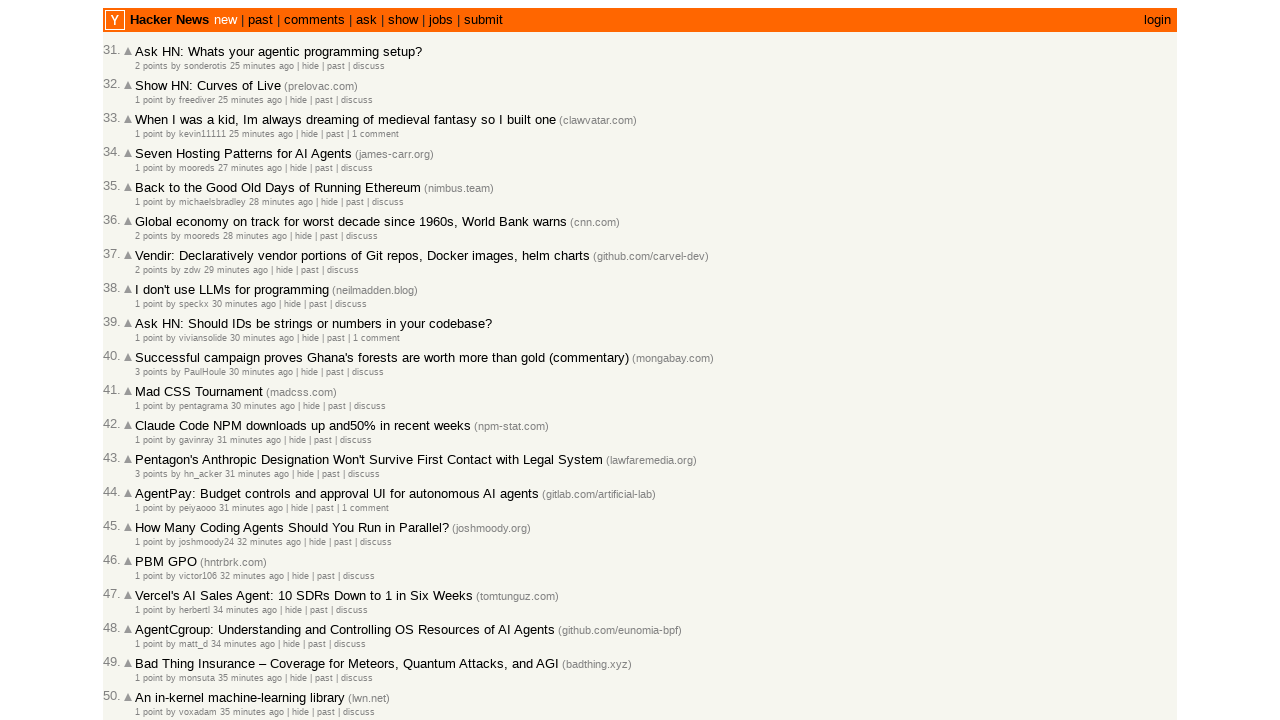

Extracted Unix timestamp from article 54: 1772470412
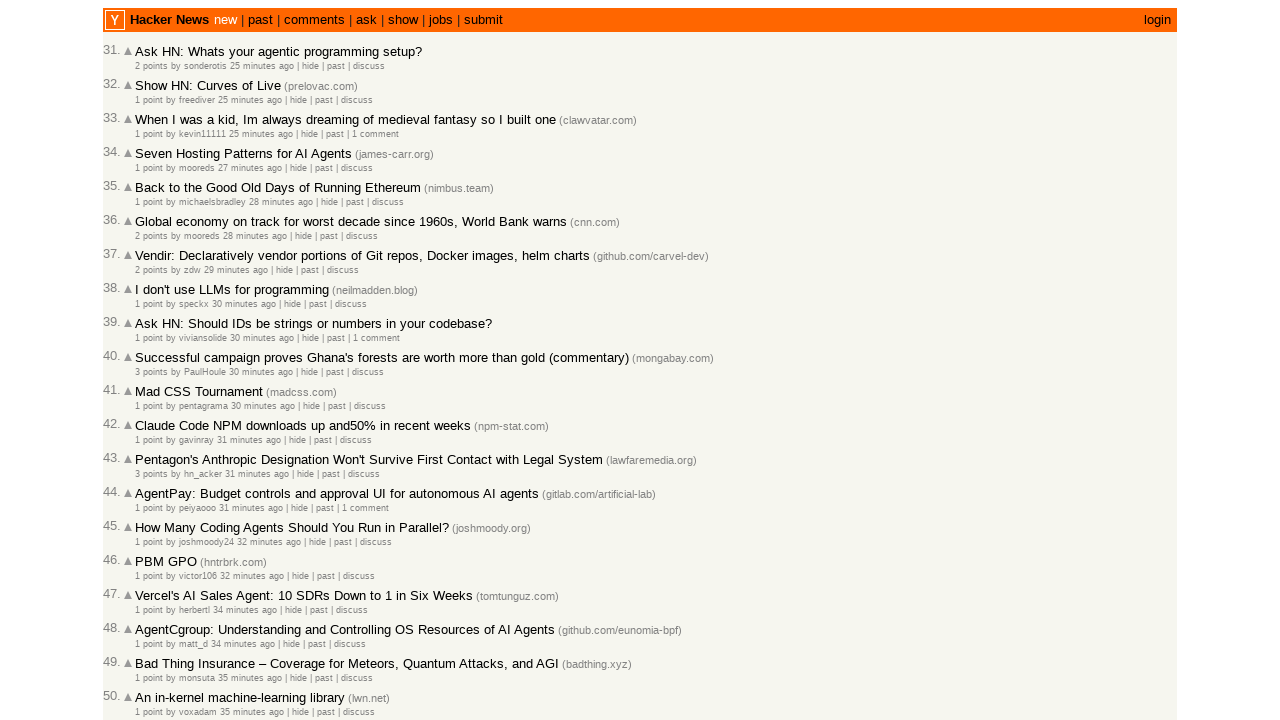

Extracted Unix timestamp from article 55: 1772470267
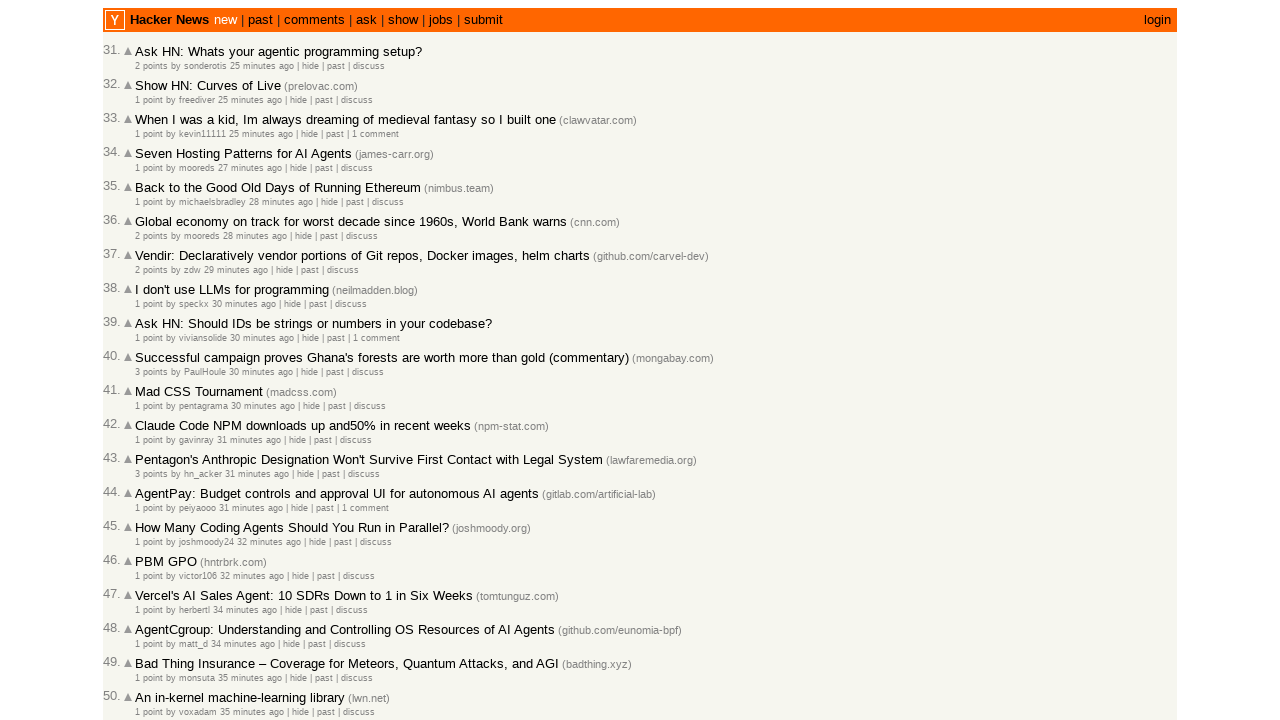

Extracted Unix timestamp from article 56: 1772470251
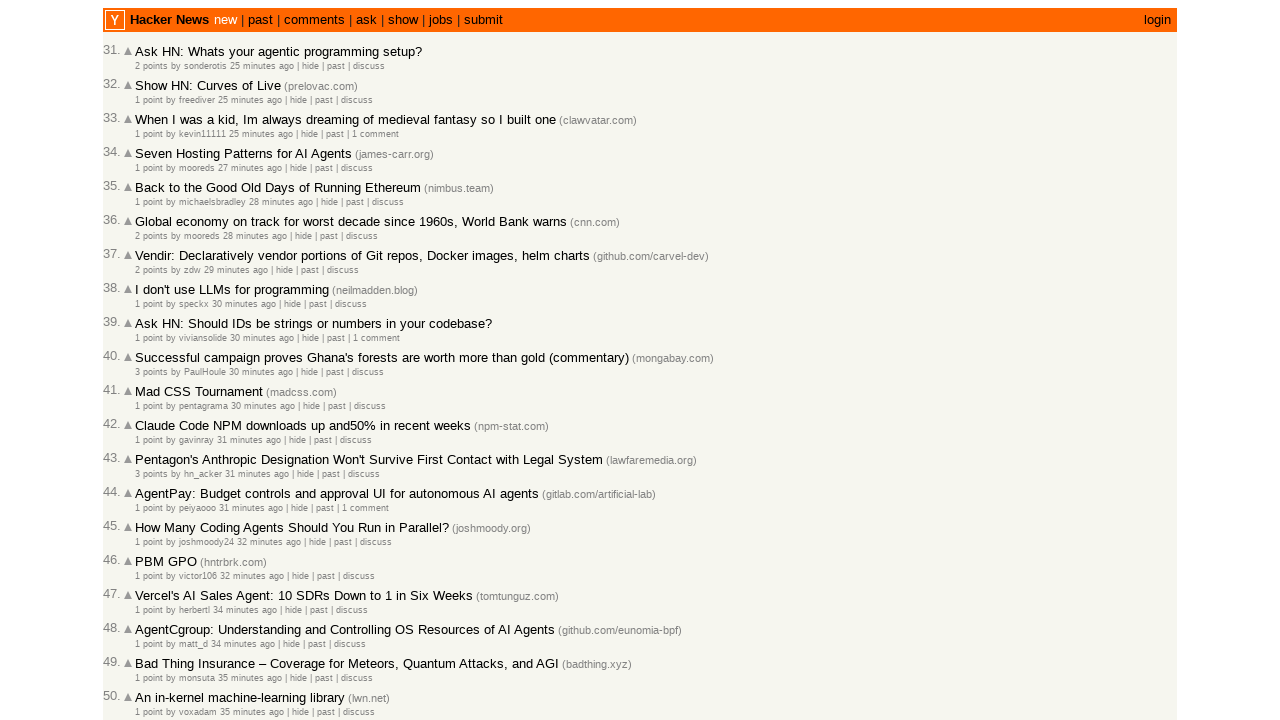

Extracted Unix timestamp from article 57: 1772470211
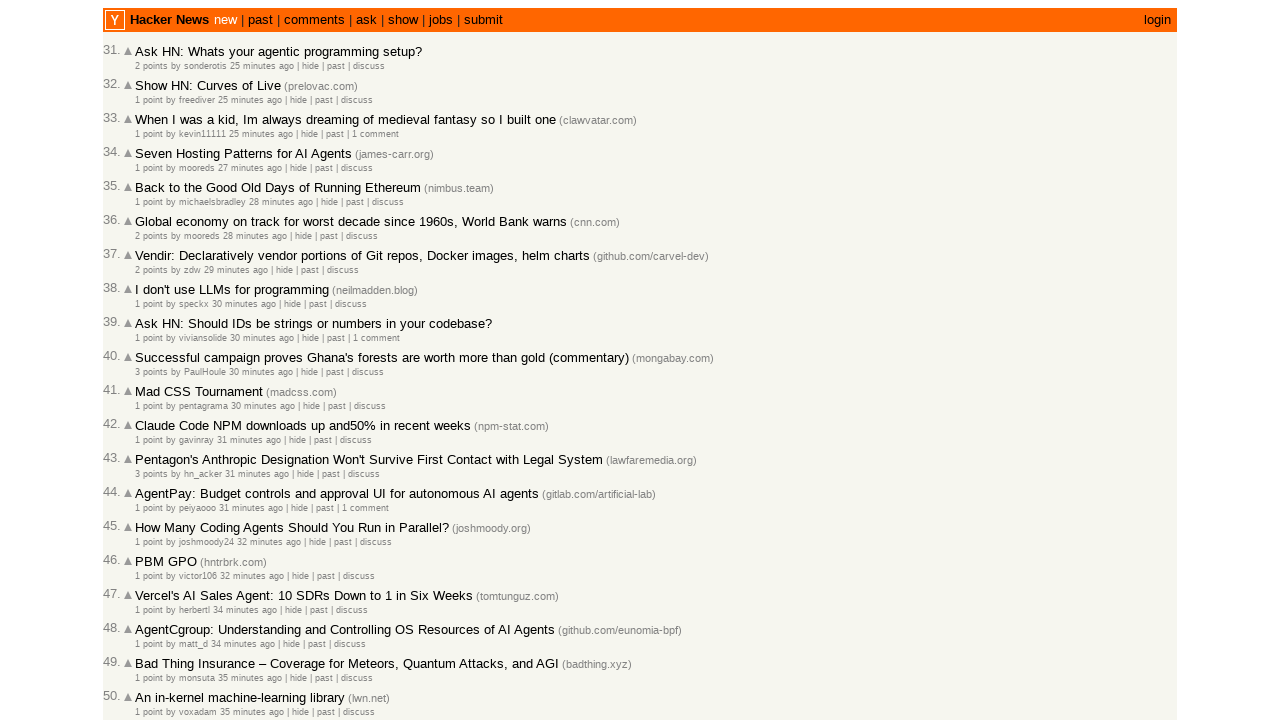

Extracted Unix timestamp from article 58: 1772470211
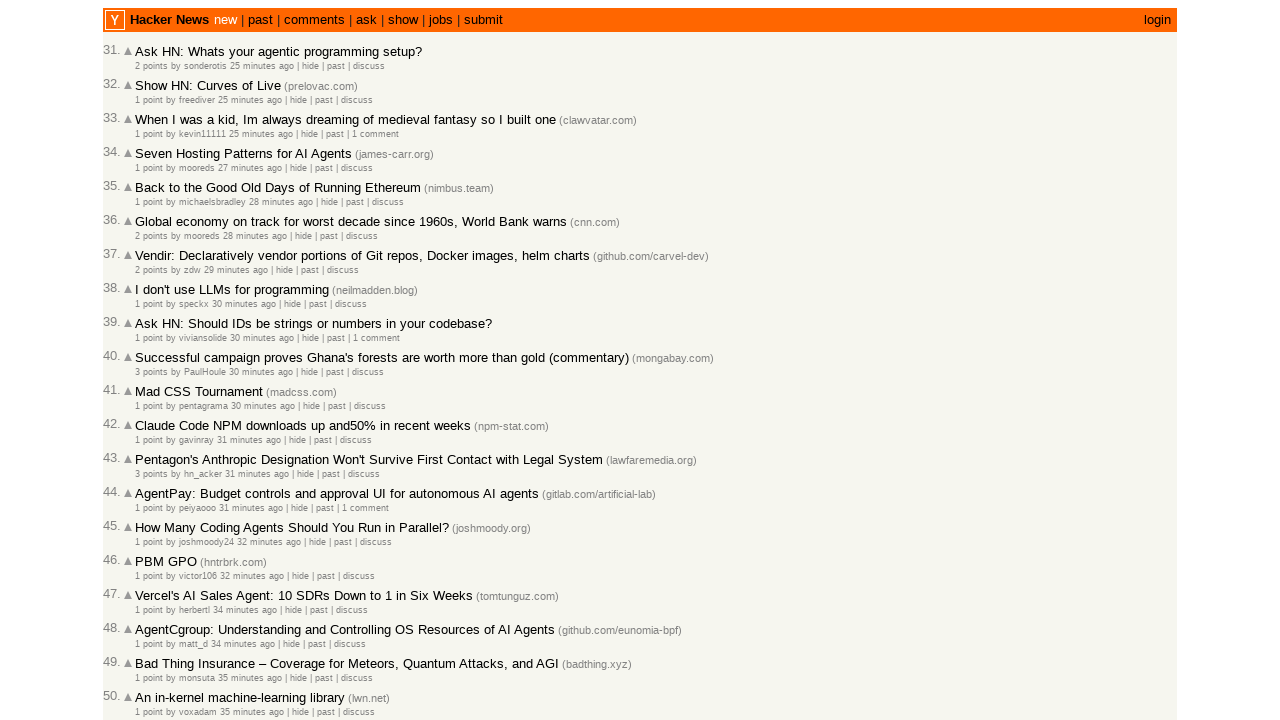

Extracted Unix timestamp from article 59: 1772470184
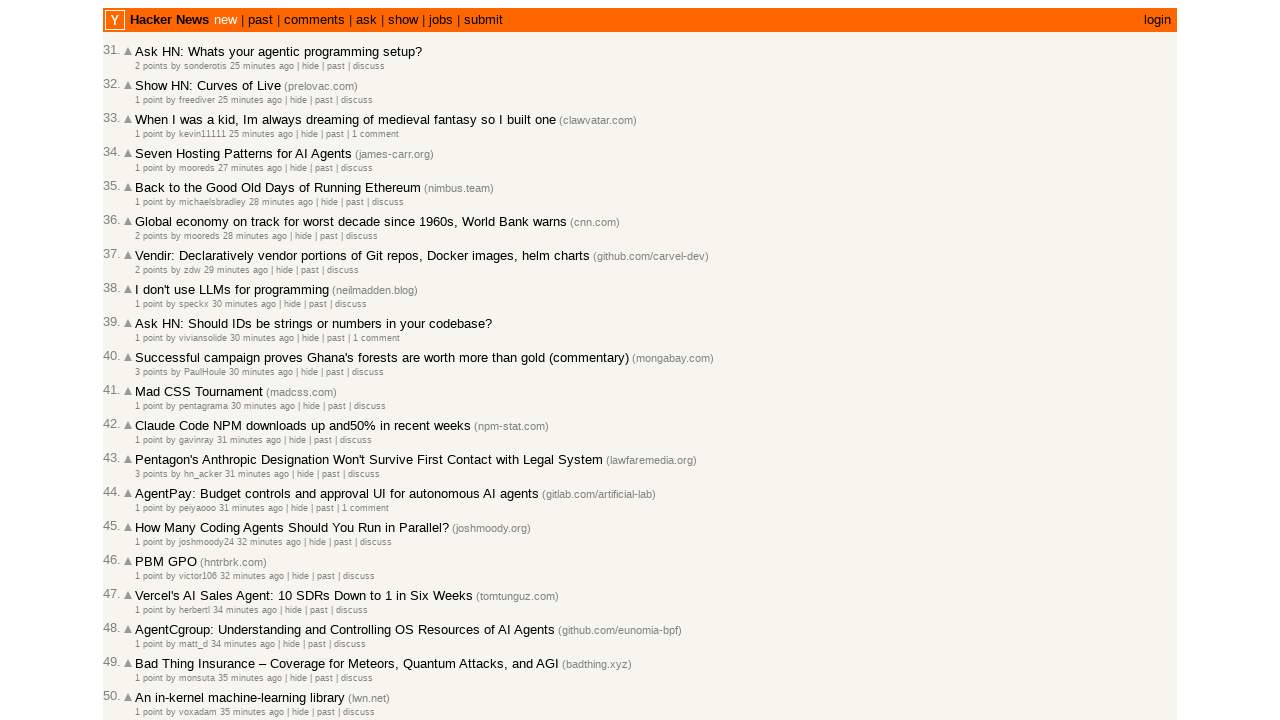

Extracted Unix timestamp from article 60: 1772470163
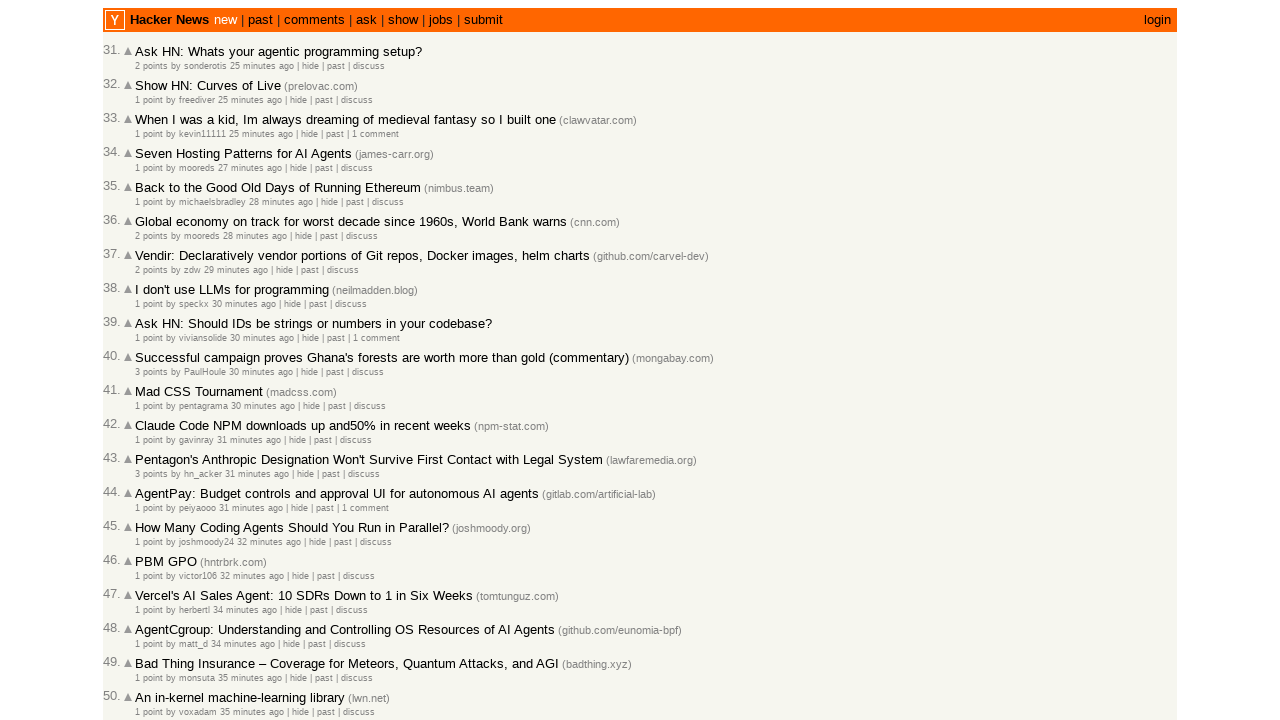

Clicked 'More' button to load next page of articles at (149, 616) on a.morelink
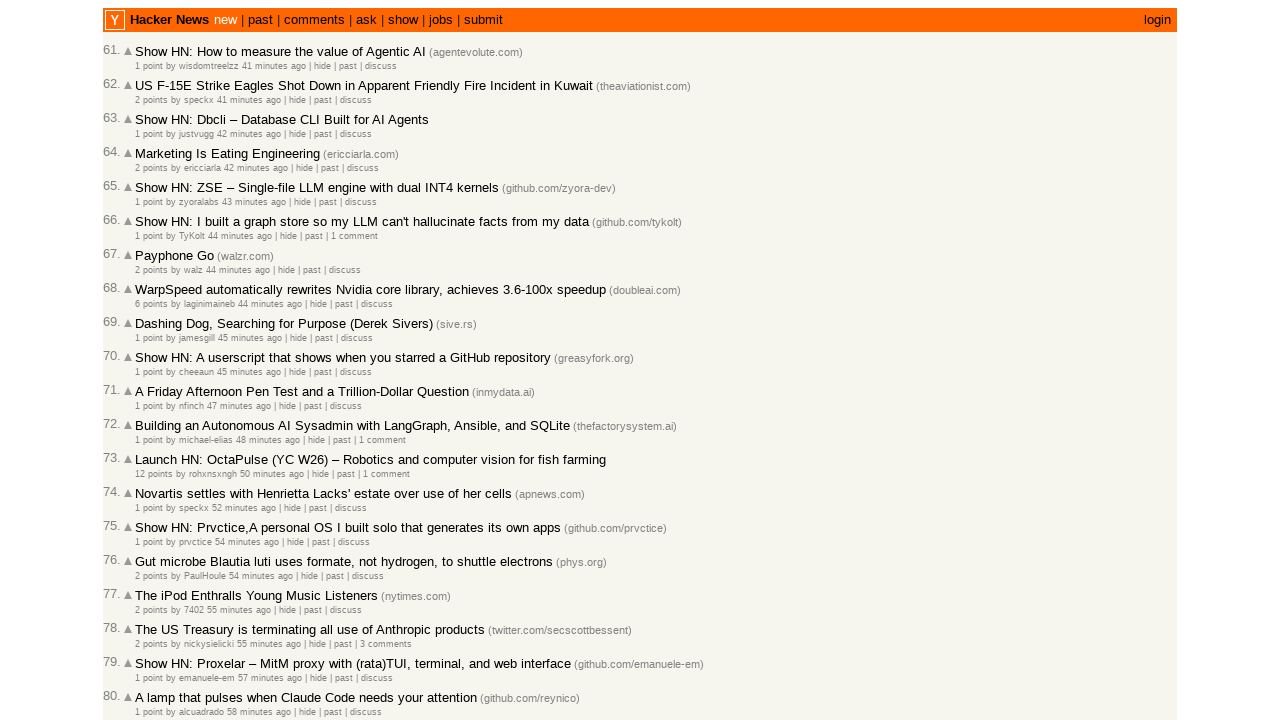

Waited for age span elements to load on next page
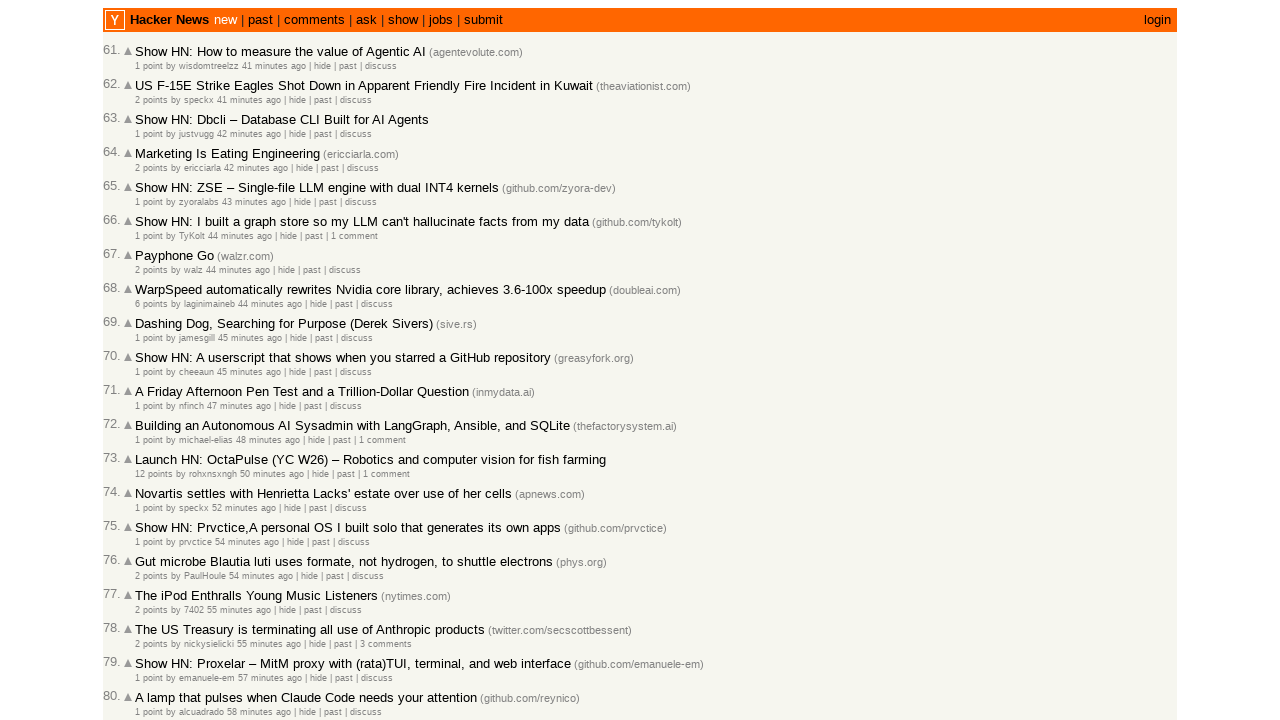

Extracted Unix timestamp from article 61: 1772470152
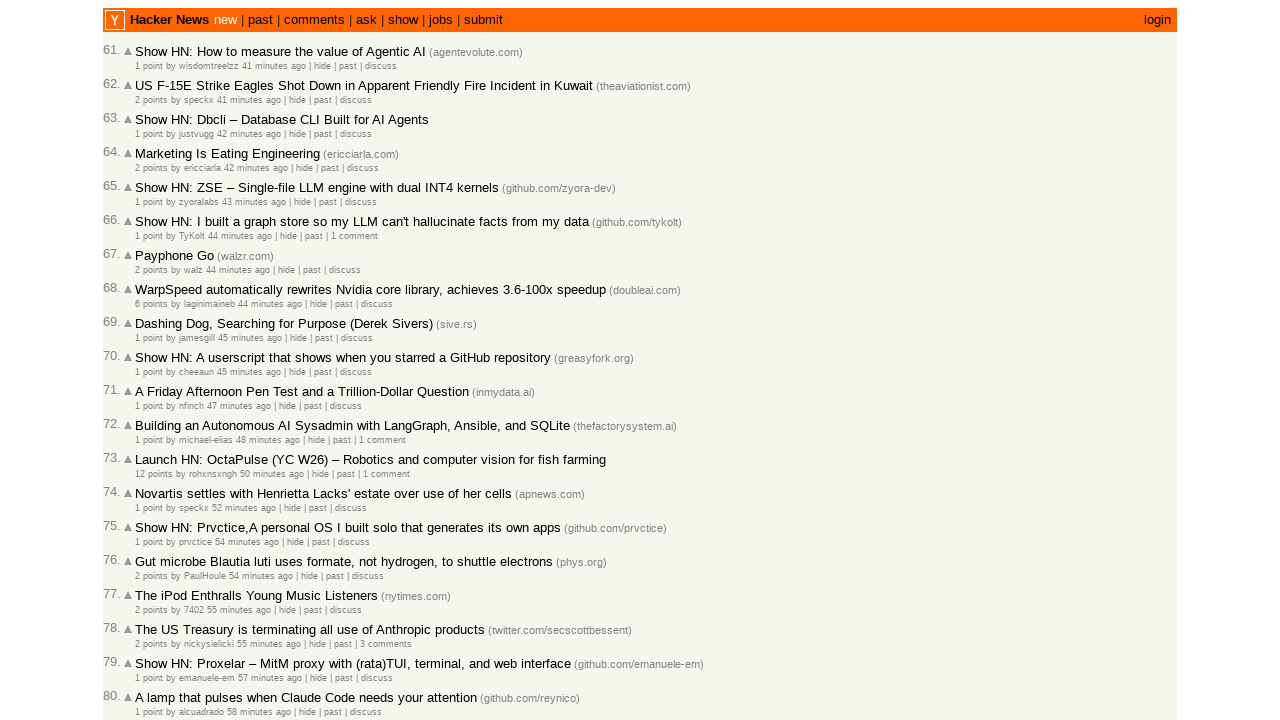

Extracted Unix timestamp from article 62: 1772470109
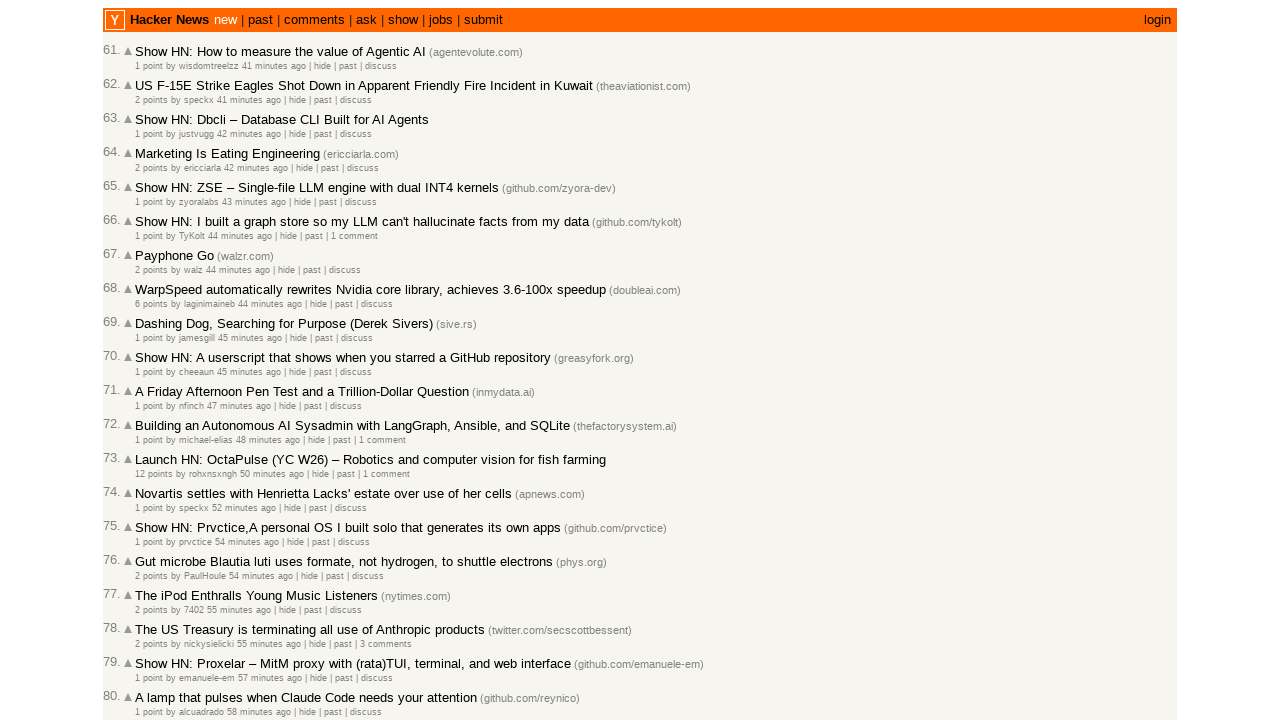

Extracted Unix timestamp from article 63: 1772470087
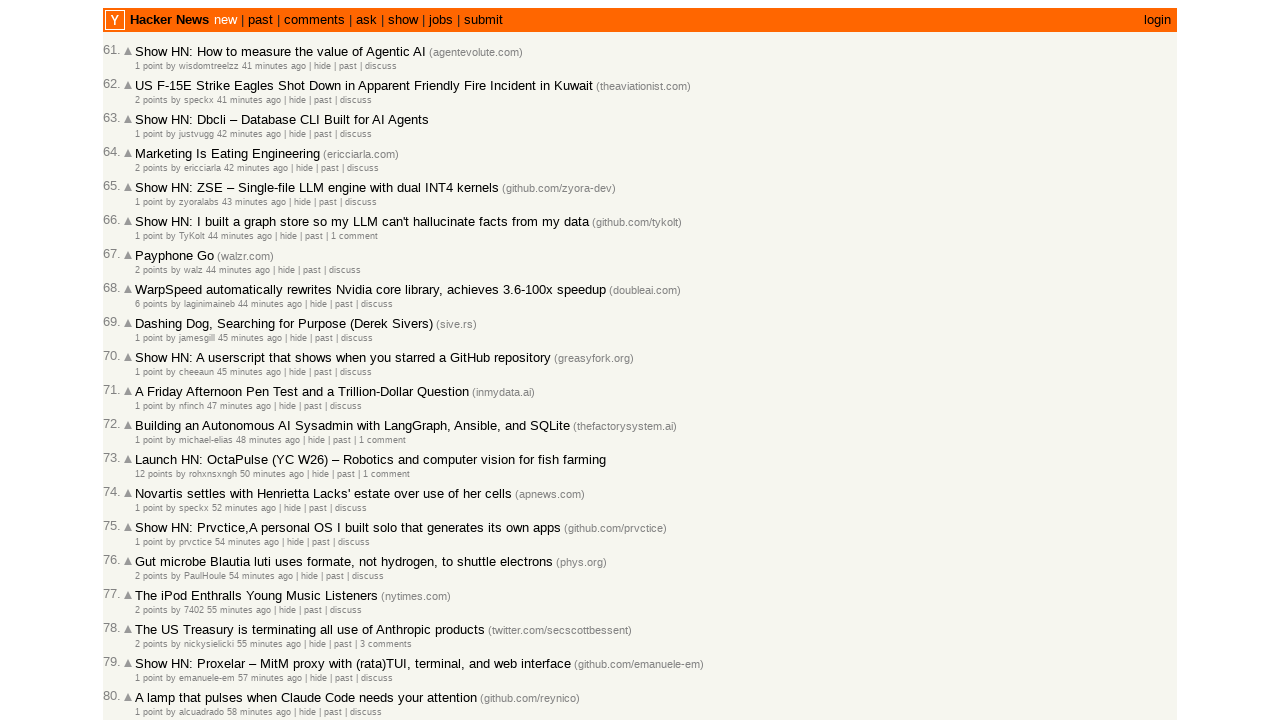

Extracted Unix timestamp from article 64: 1772470076
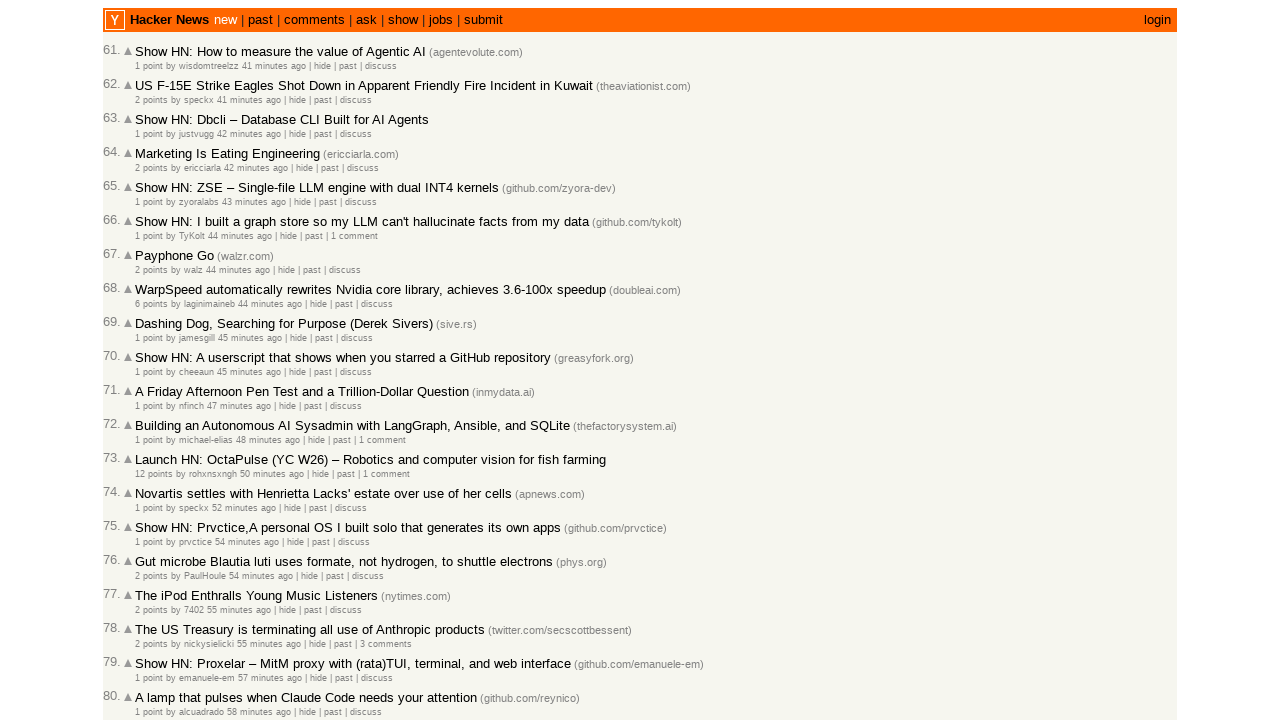

Extracted Unix timestamp from article 65: 1772469991
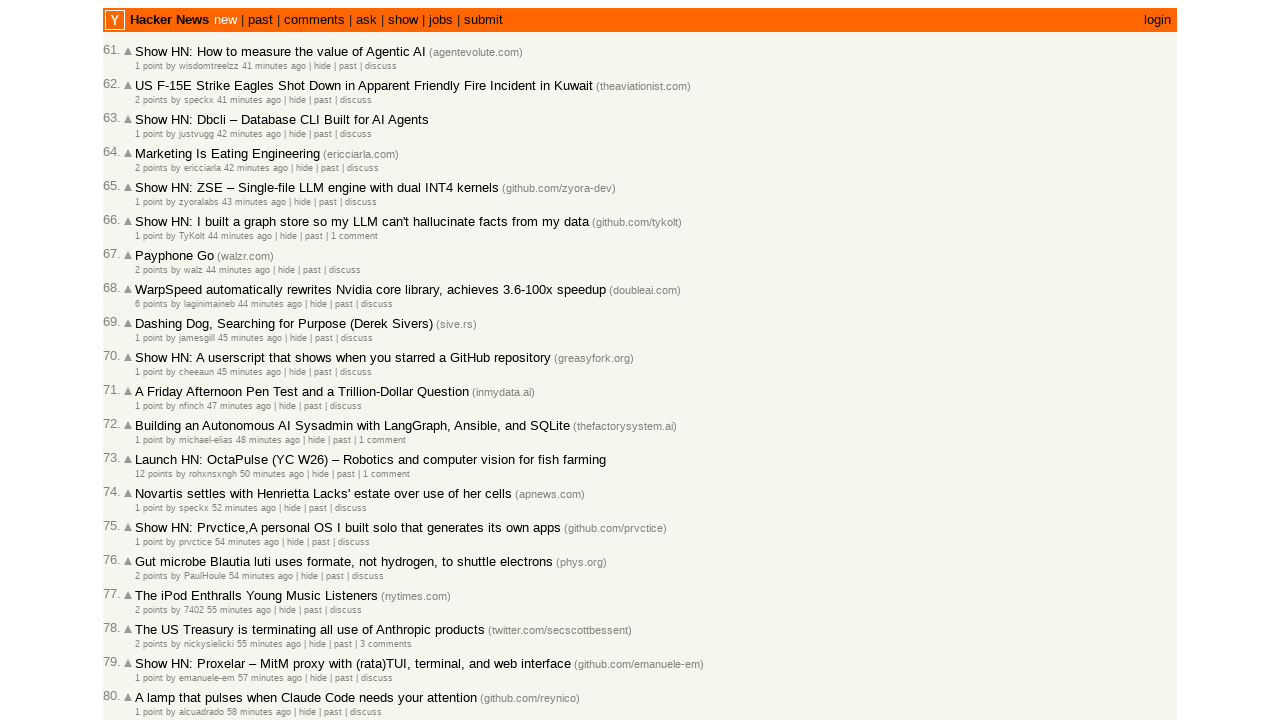

Extracted Unix timestamp from article 66: 1772469977
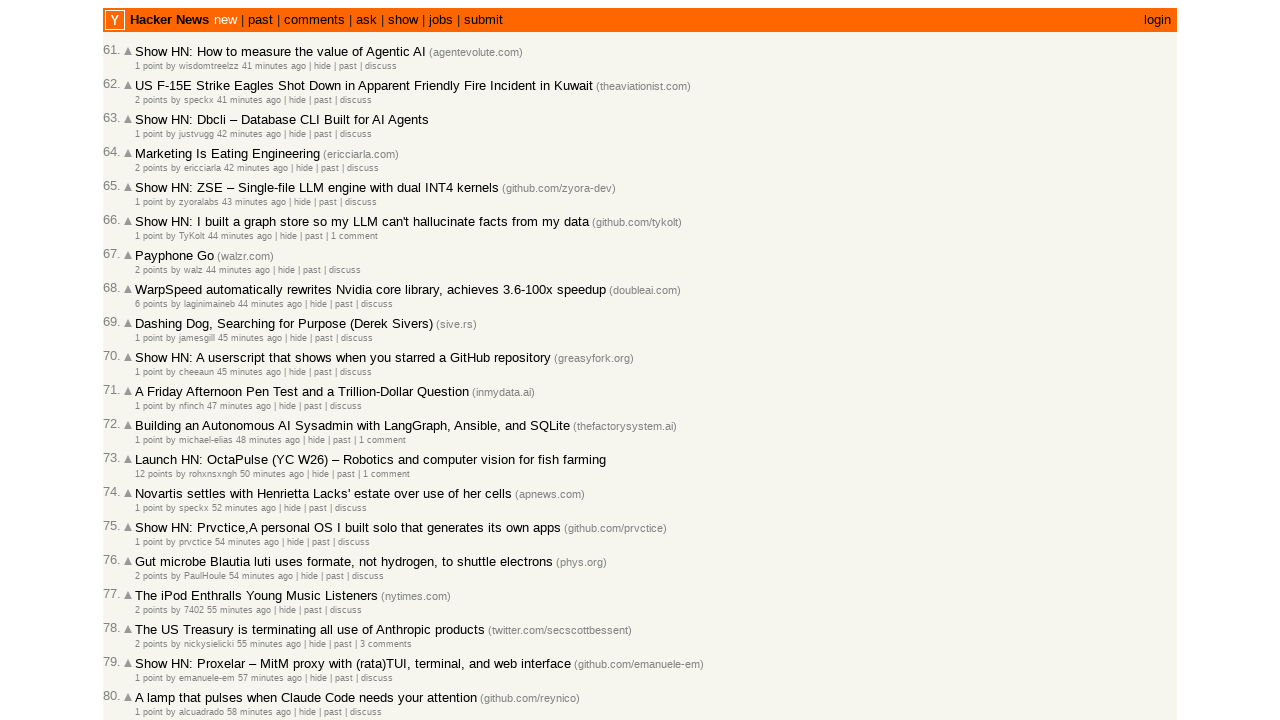

Extracted Unix timestamp from article 67: 1772469943
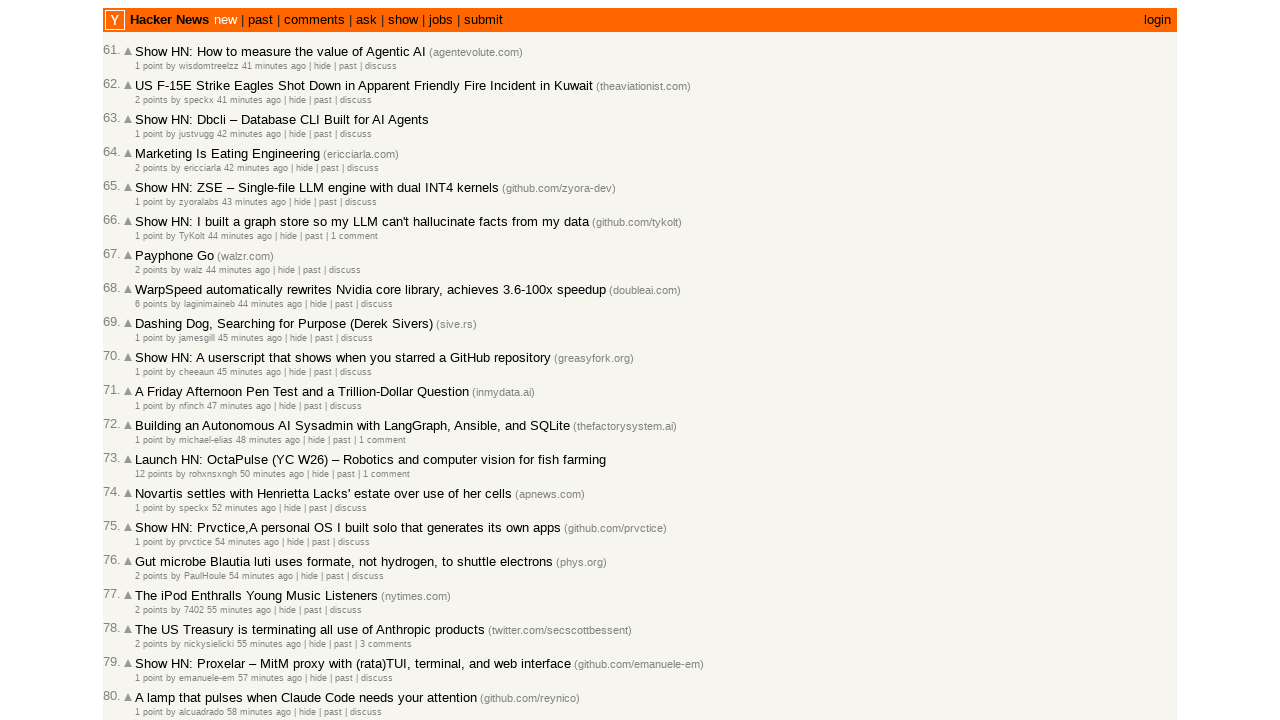

Extracted Unix timestamp from article 68: 1772469933
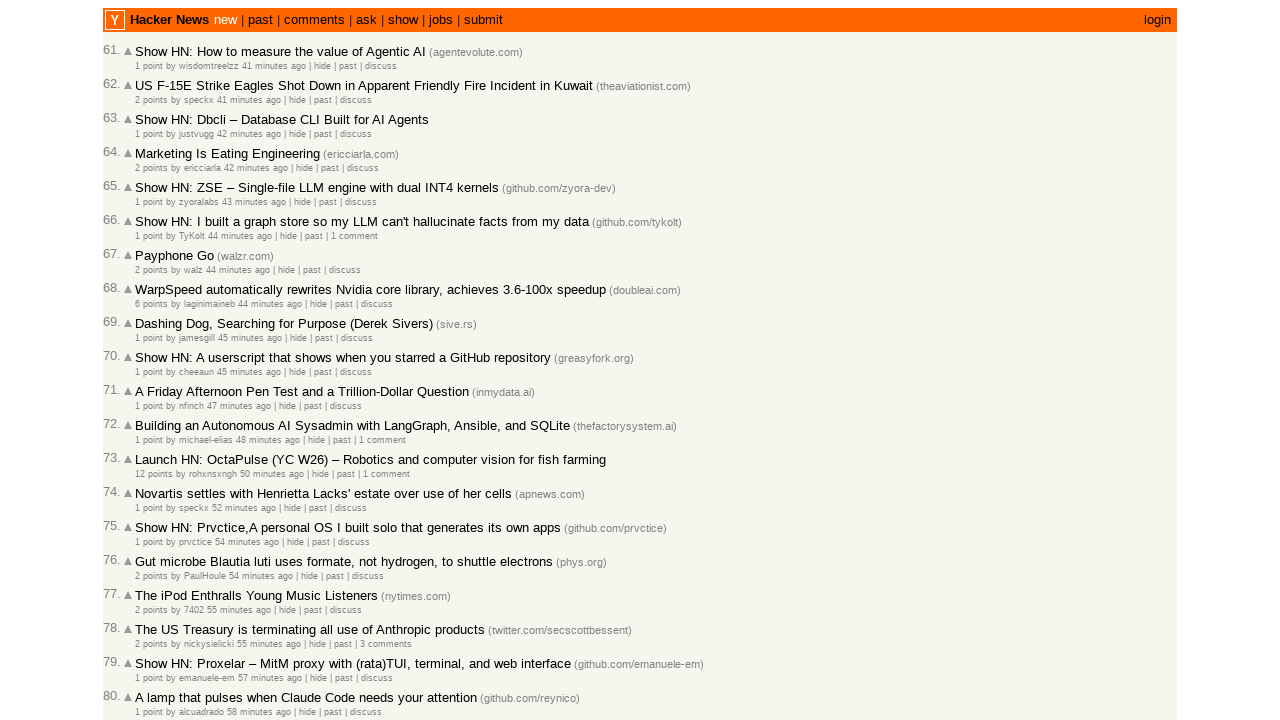

Extracted Unix timestamp from article 69: 1772469870
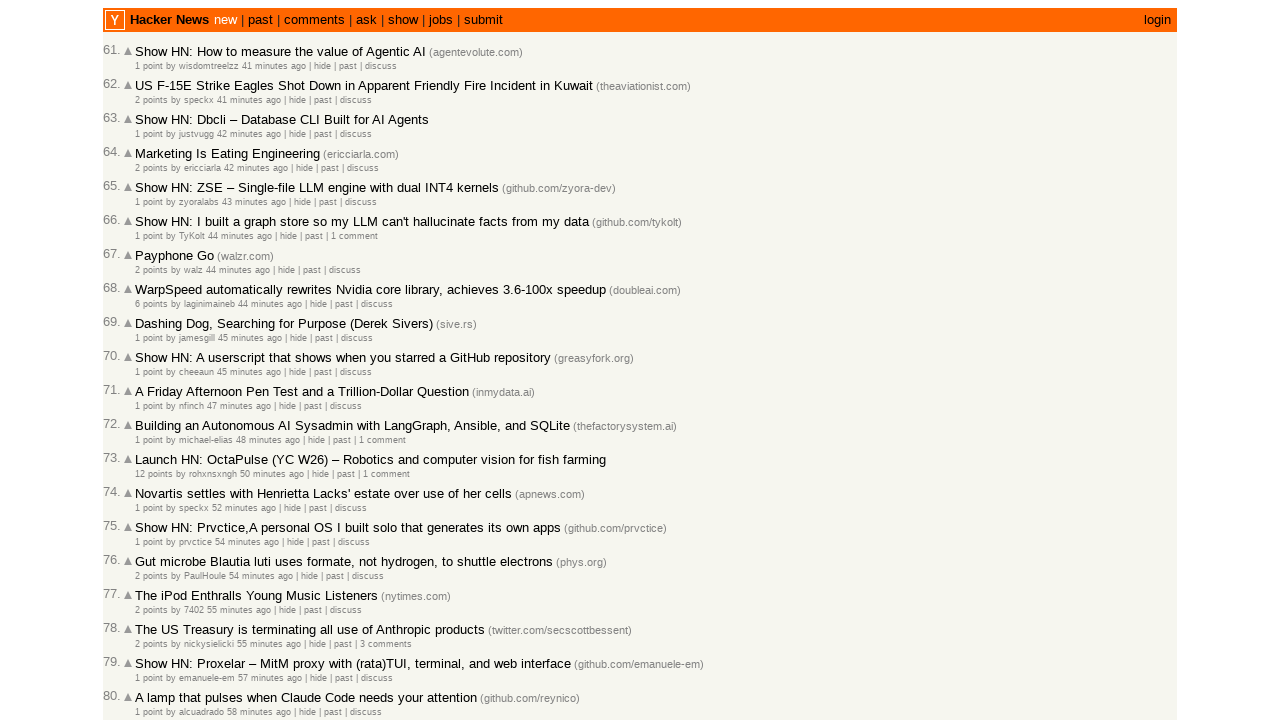

Extracted Unix timestamp from article 70: 1772469860
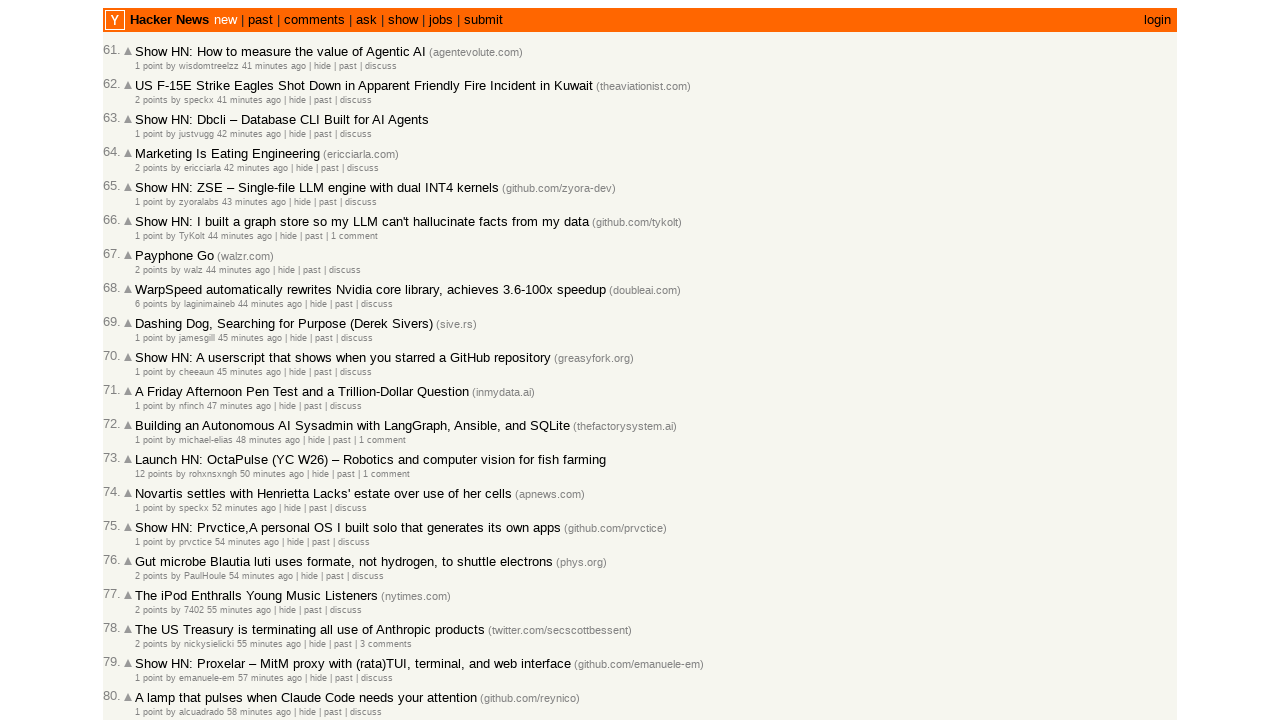

Extracted Unix timestamp from article 71: 1772469749
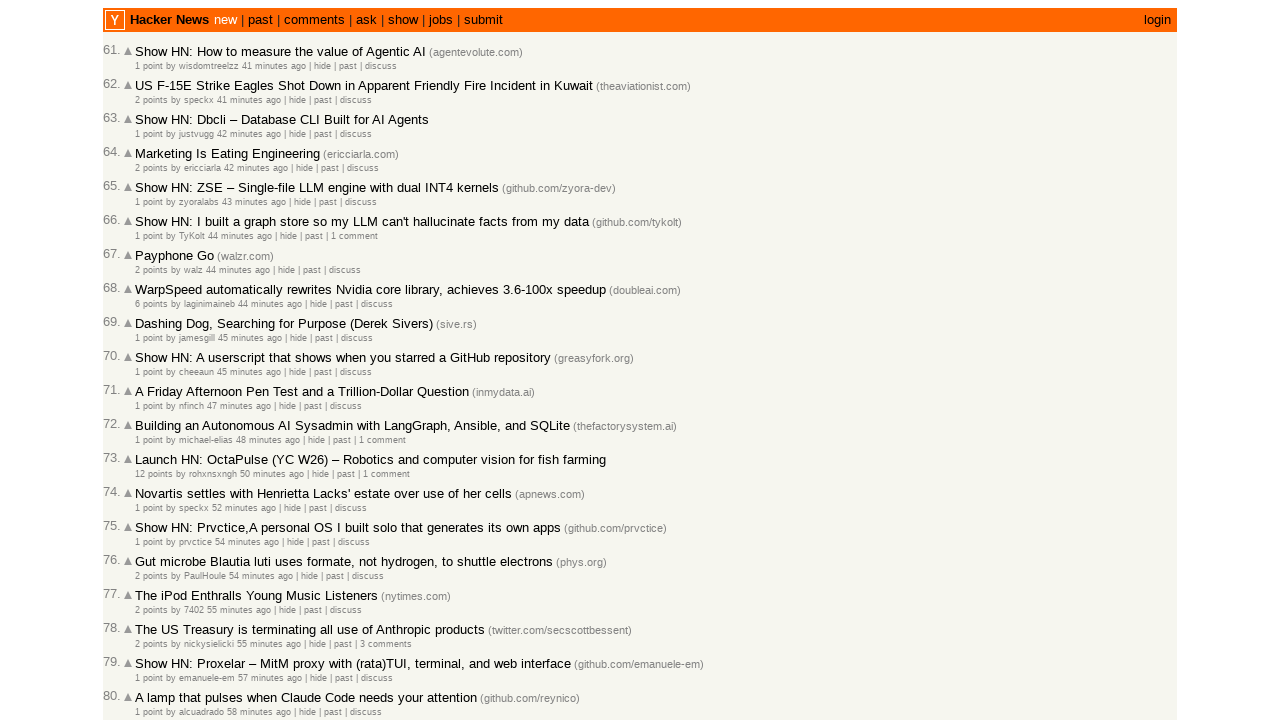

Extracted Unix timestamp from article 72: 1772469689
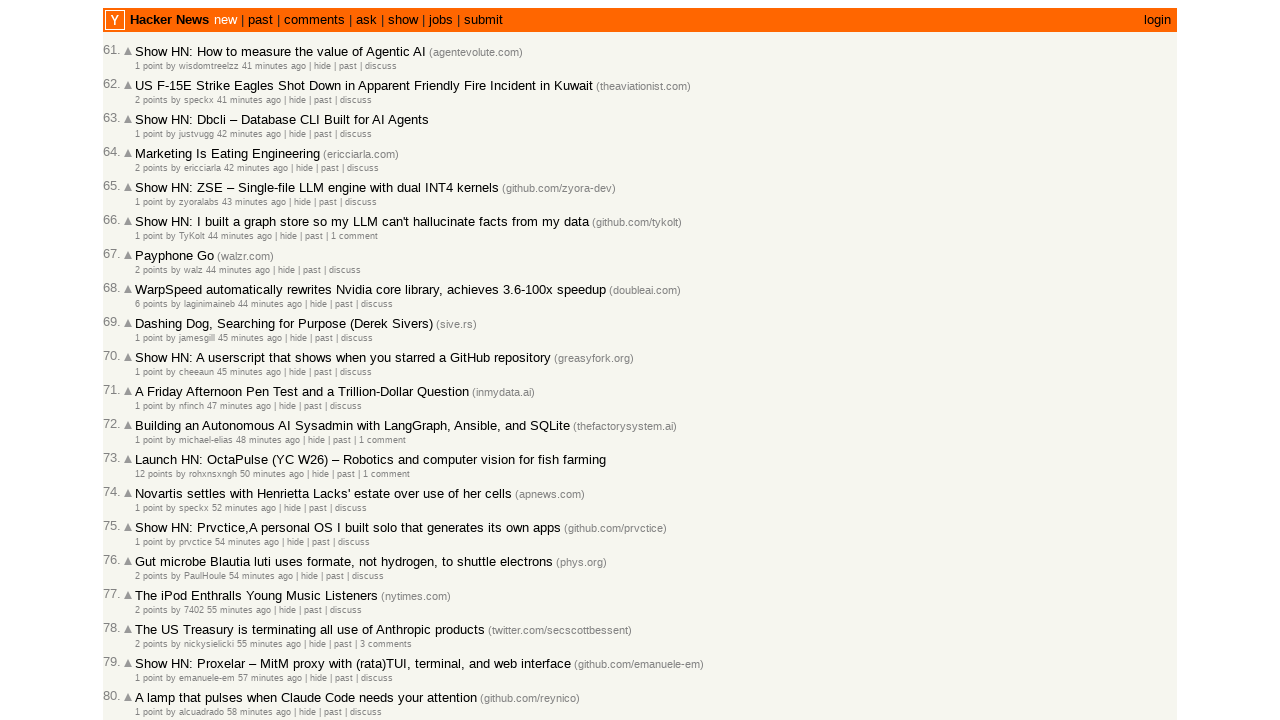

Extracted Unix timestamp from article 73: 1772469561
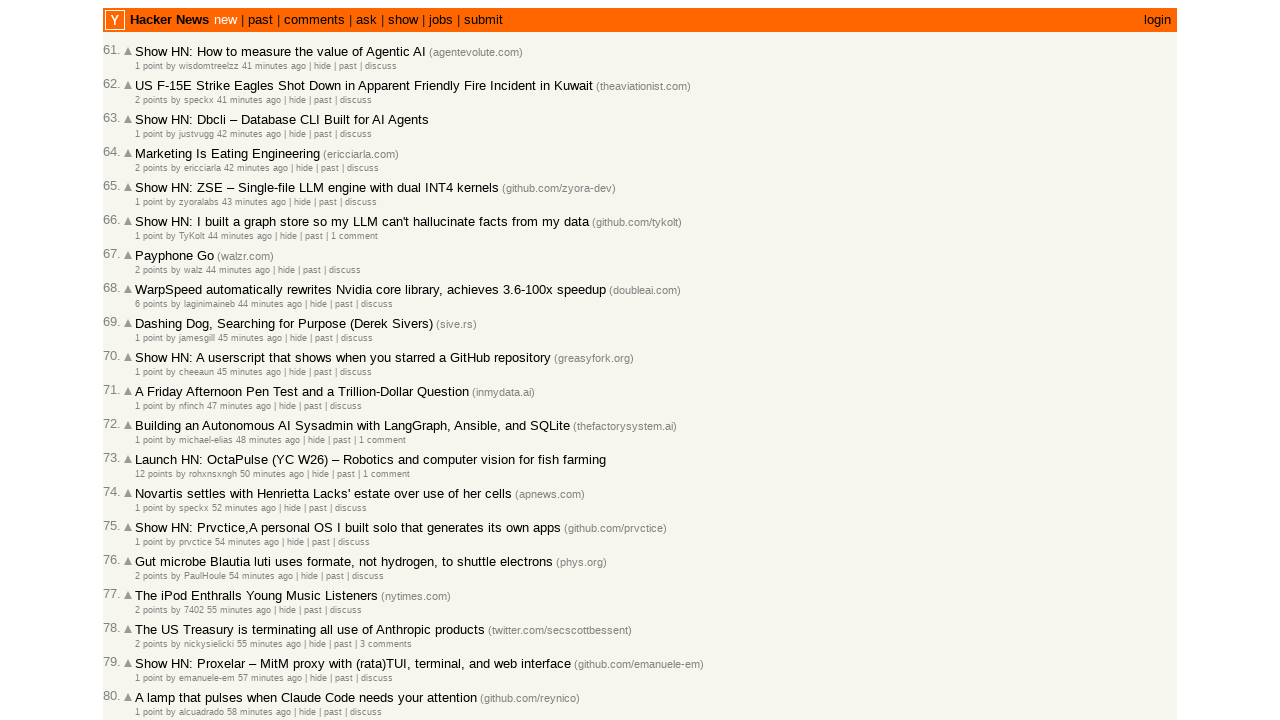

Extracted Unix timestamp from article 74: 1772469452
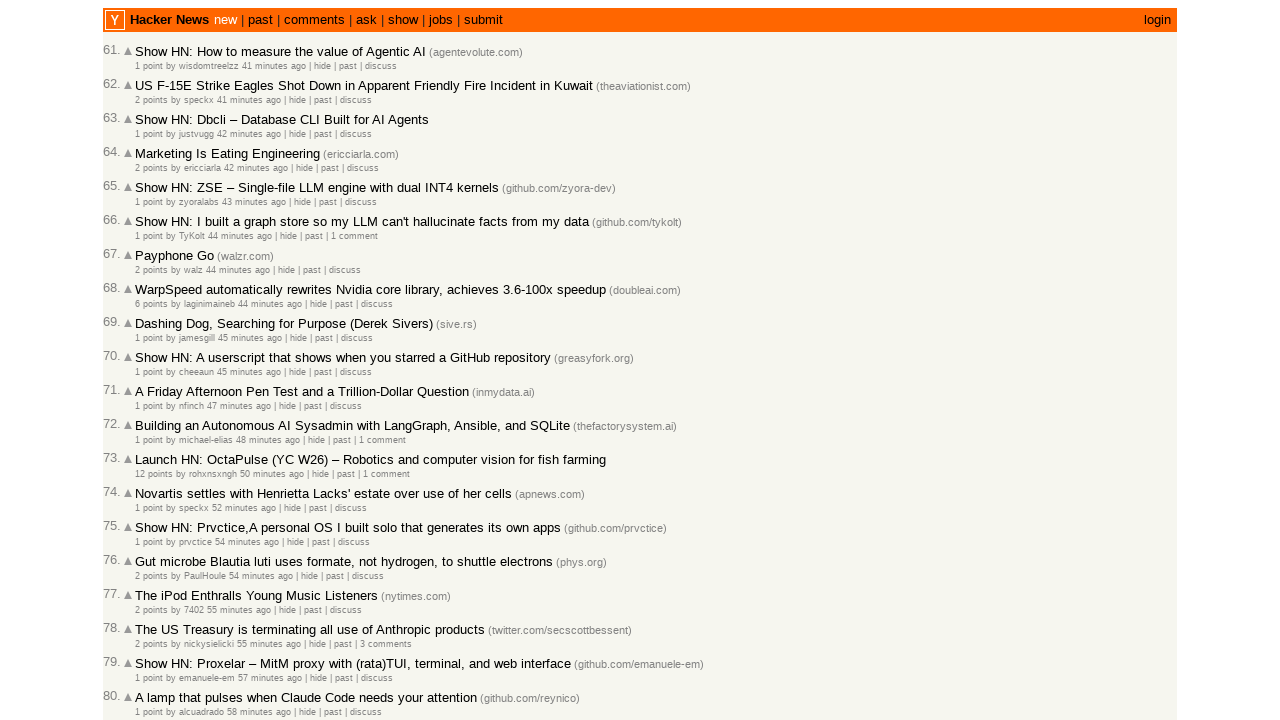

Extracted Unix timestamp from article 75: 1772469353
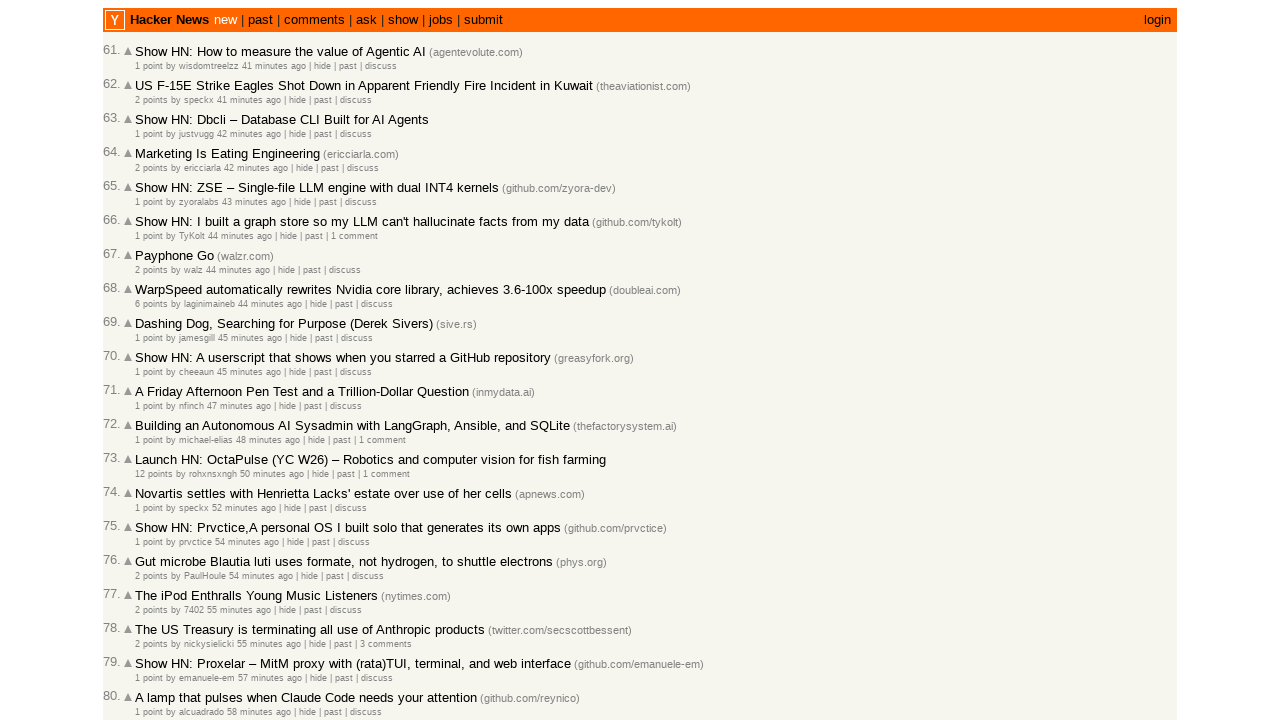

Extracted Unix timestamp from article 76: 1772469335
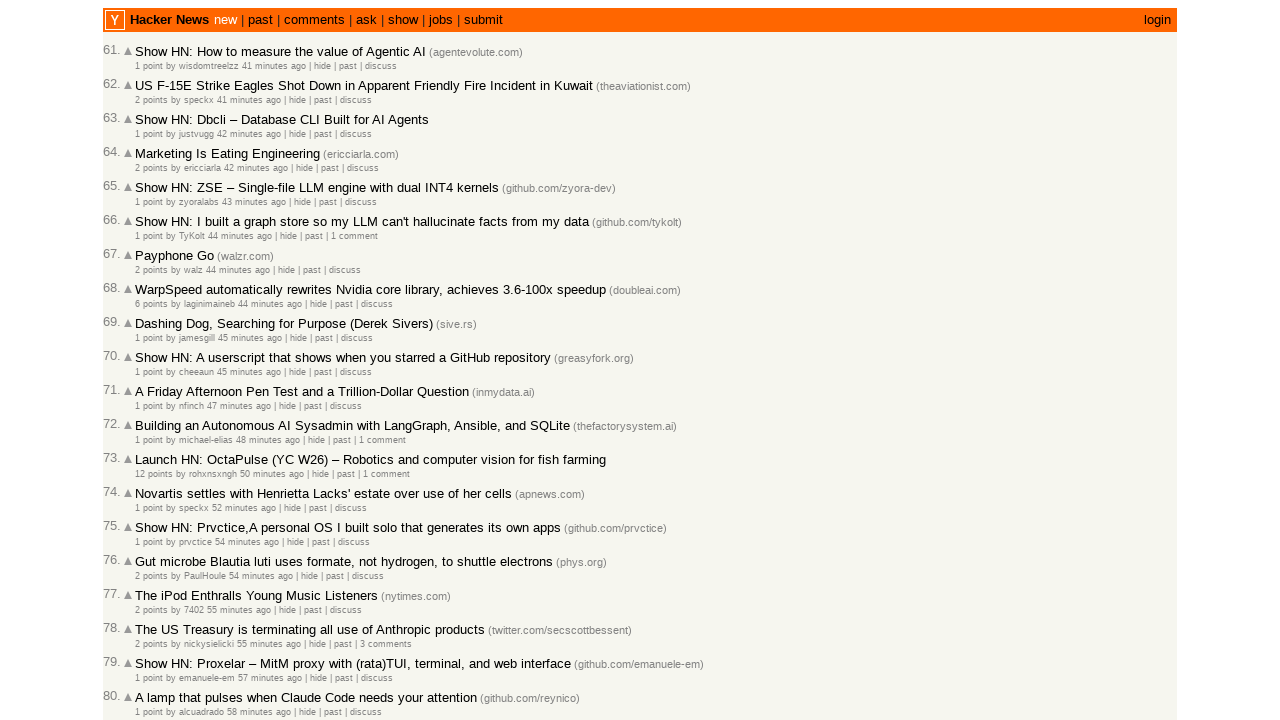

Extracted Unix timestamp from article 77: 1772469293
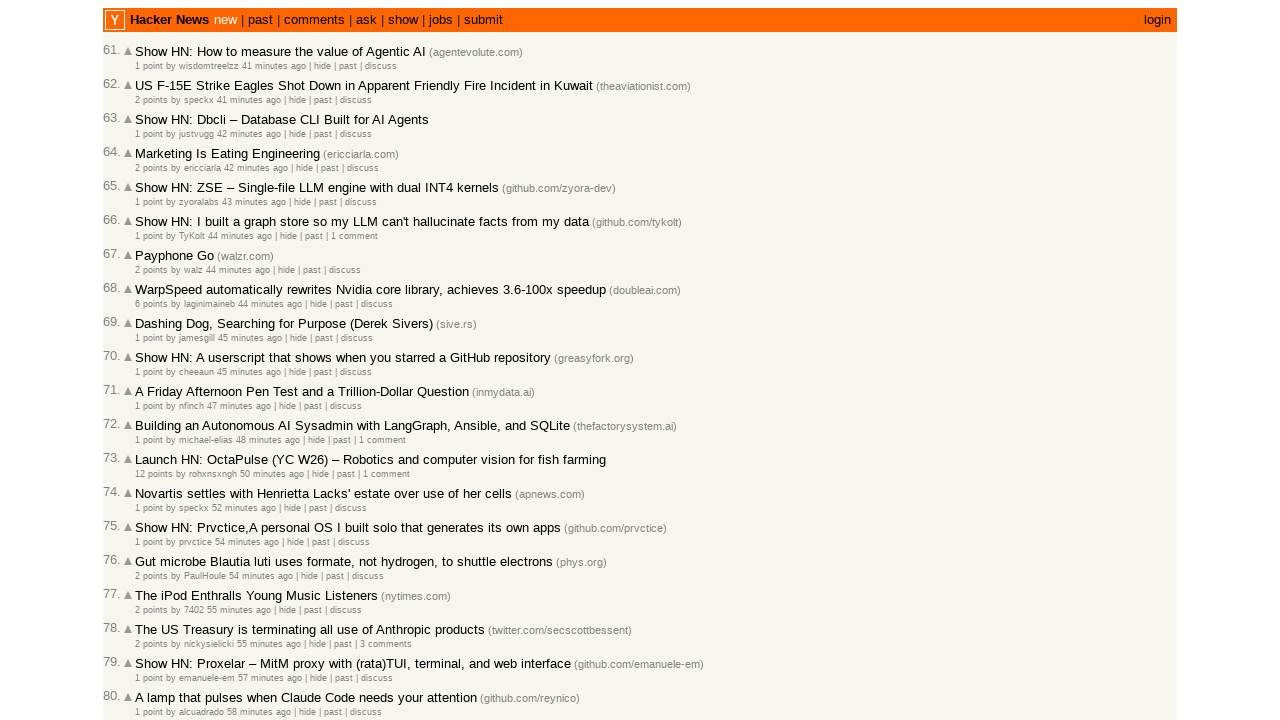

Extracted Unix timestamp from article 78: 1772469280
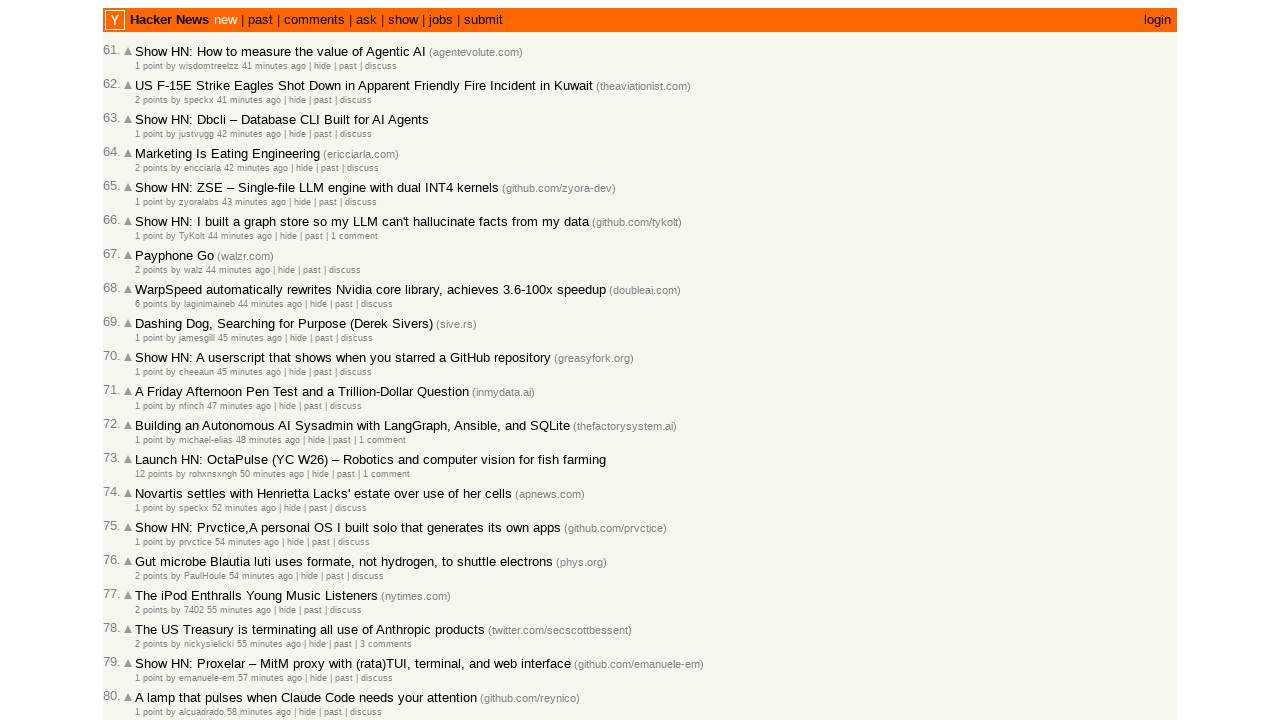

Extracted Unix timestamp from article 79: 1772469188
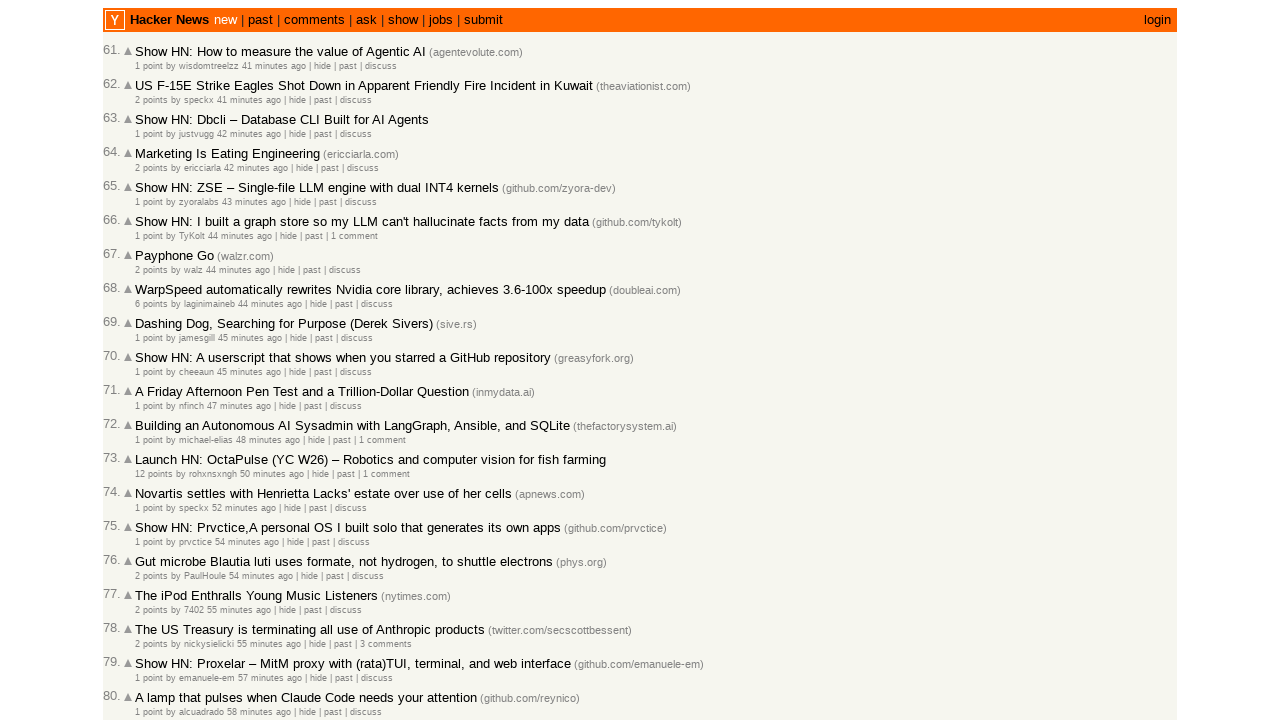

Extracted Unix timestamp from article 80: 1772469133
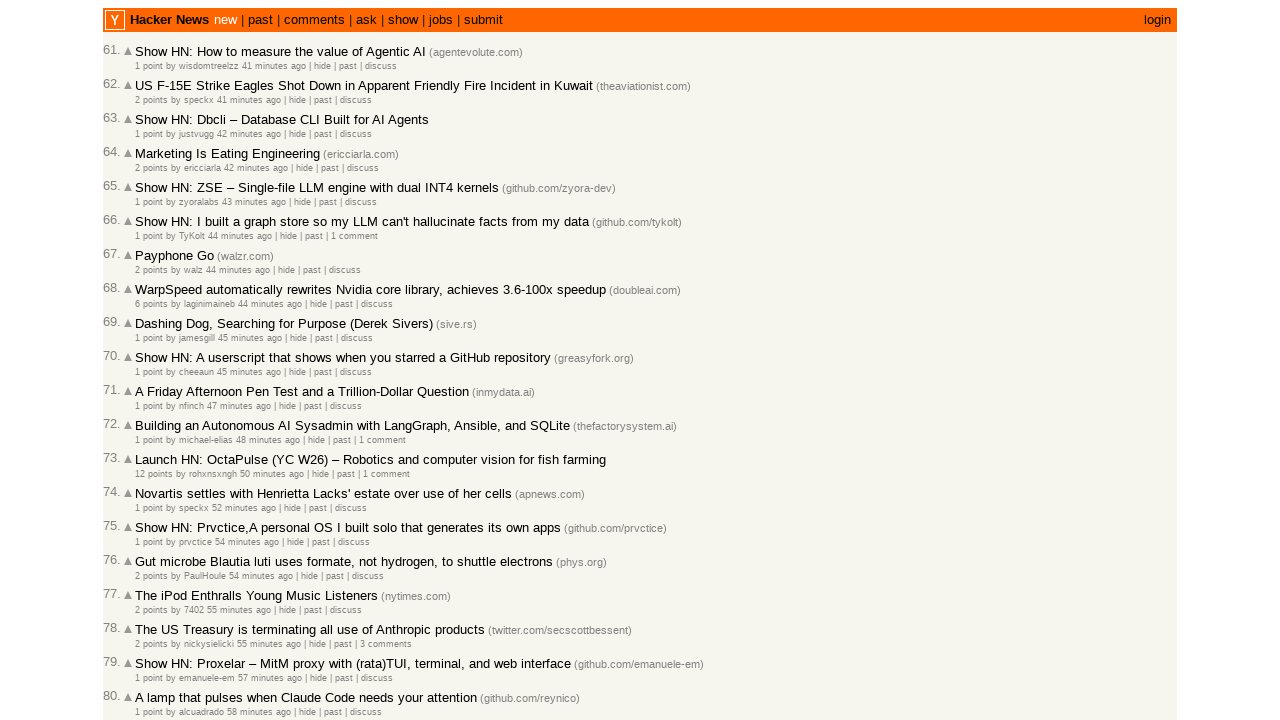

Extracted Unix timestamp from article 81: 1772469125
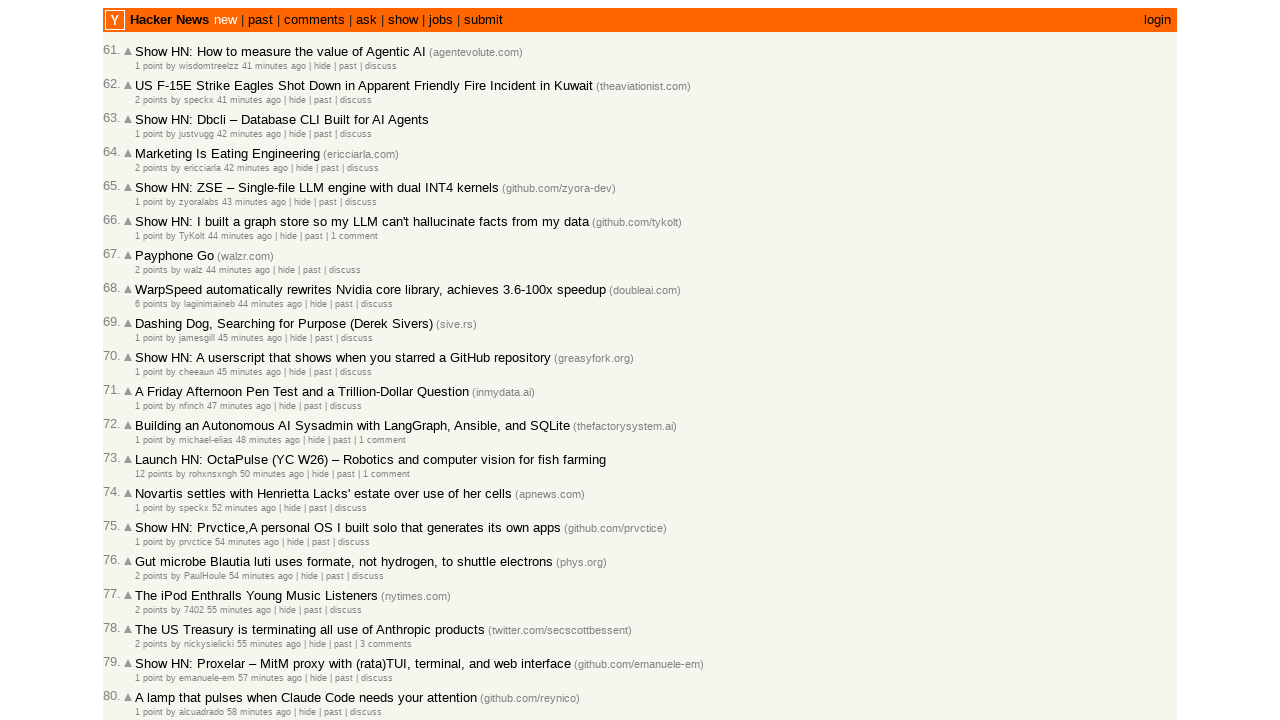

Extracted Unix timestamp from article 82: 1772469125
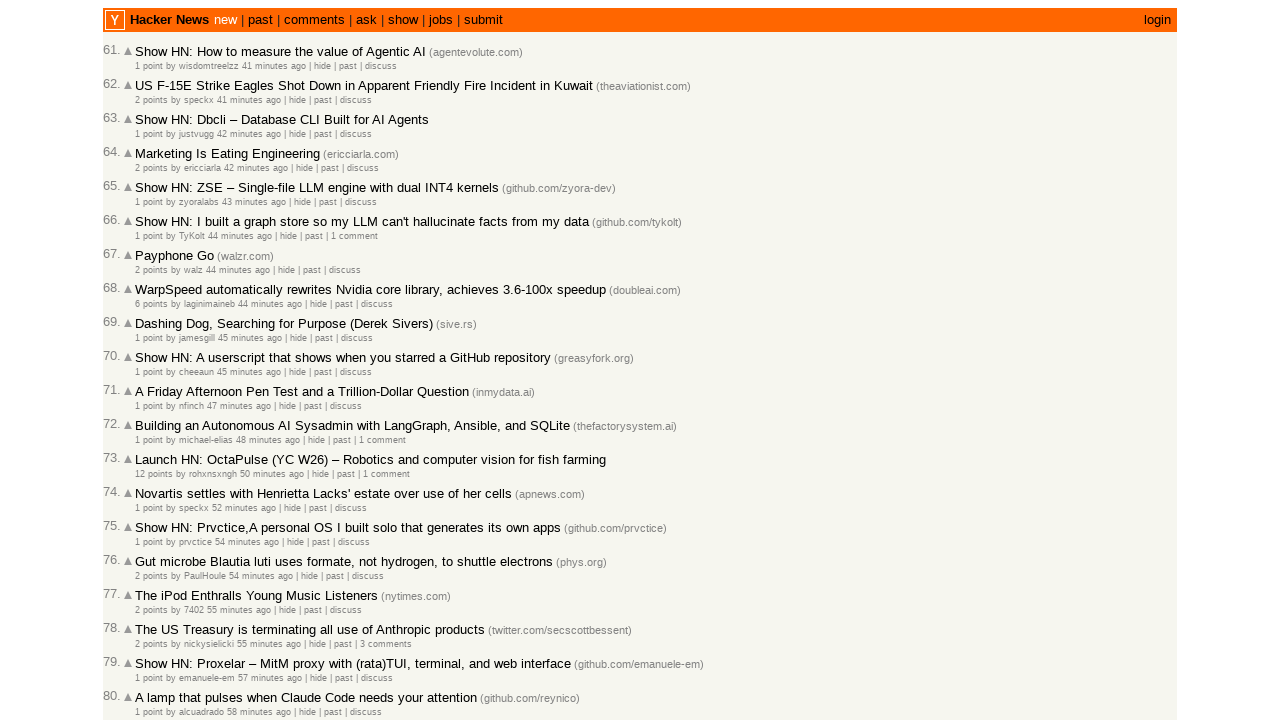

Extracted Unix timestamp from article 83: 1772469120
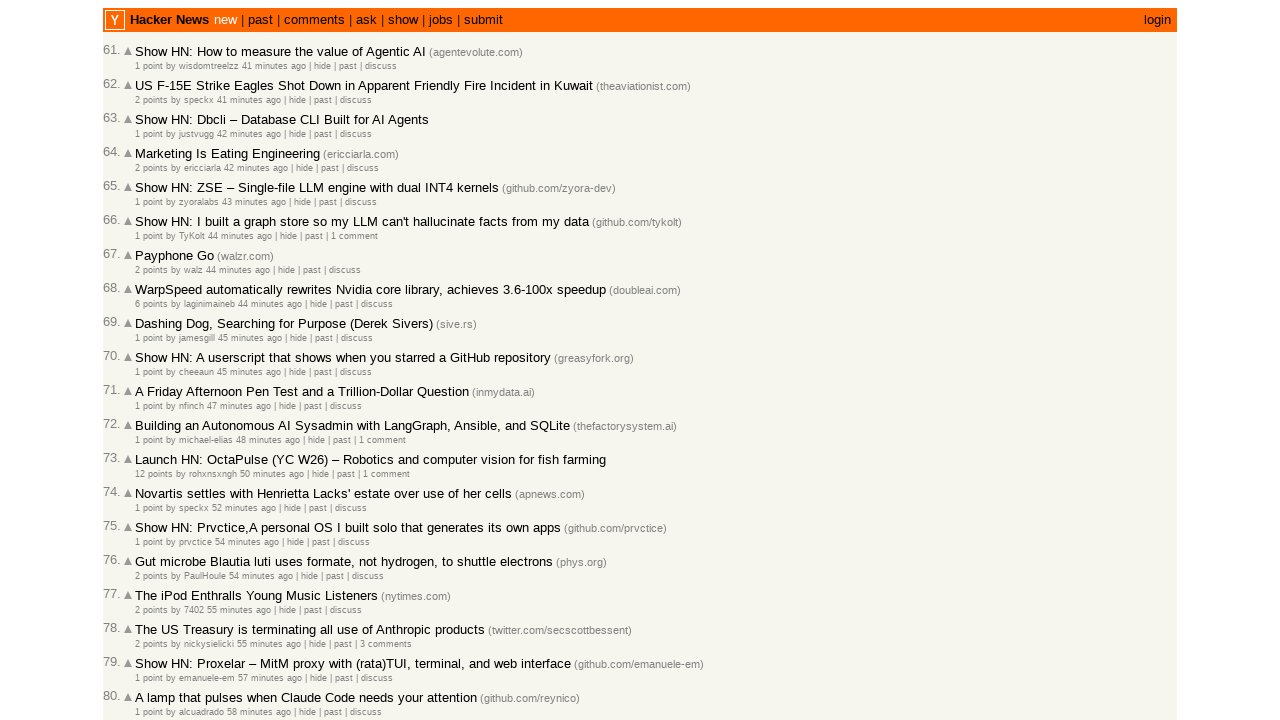

Extracted Unix timestamp from article 84: 1772469064
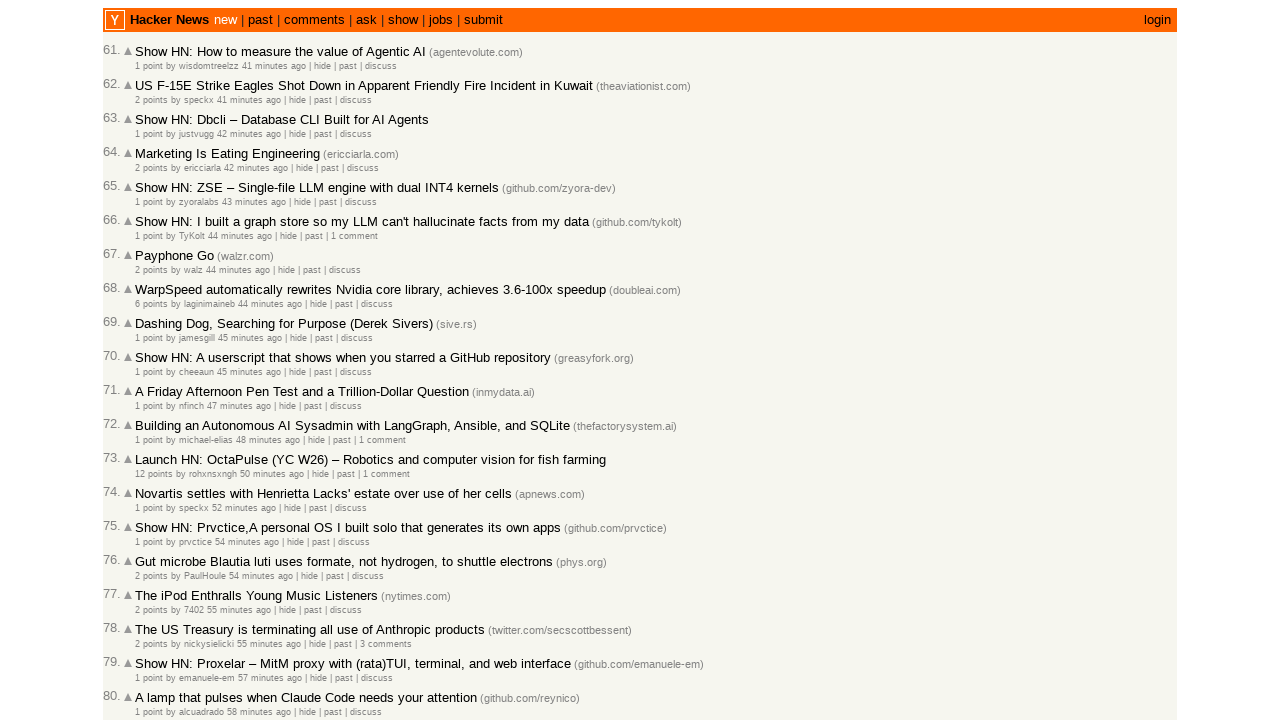

Extracted Unix timestamp from article 85: 1772468969
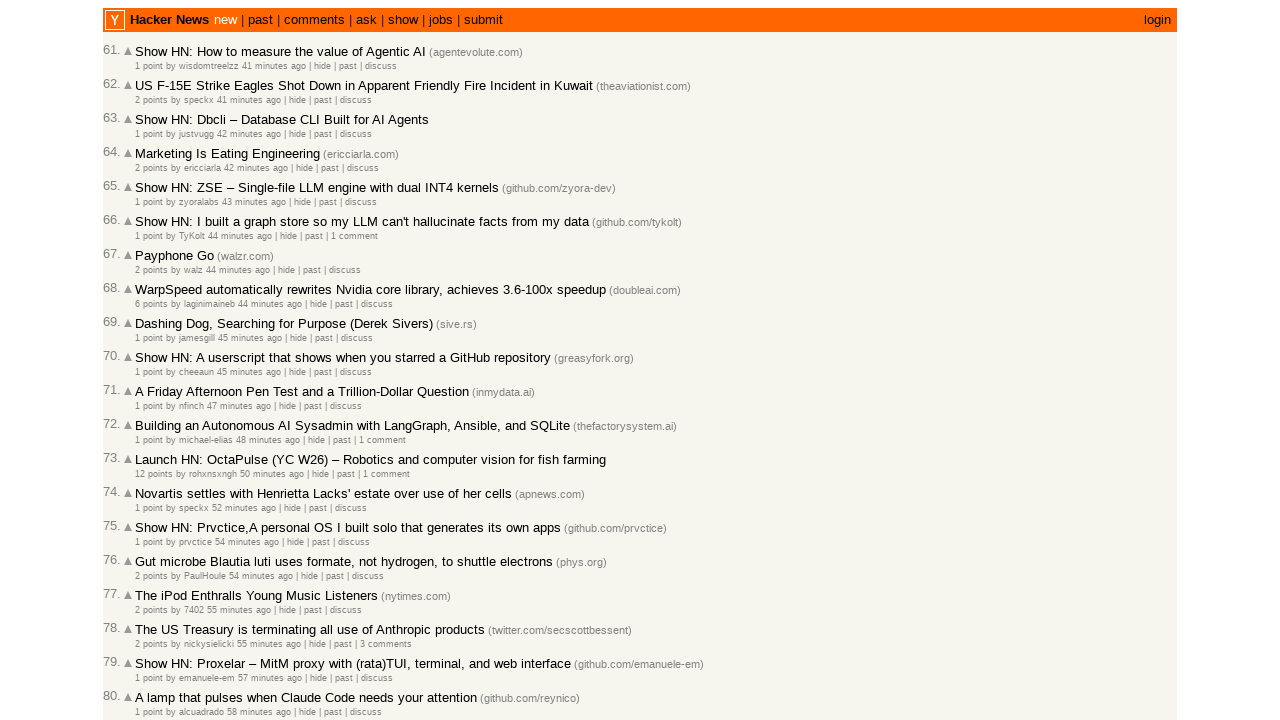

Extracted Unix timestamp from article 86: 1772468863
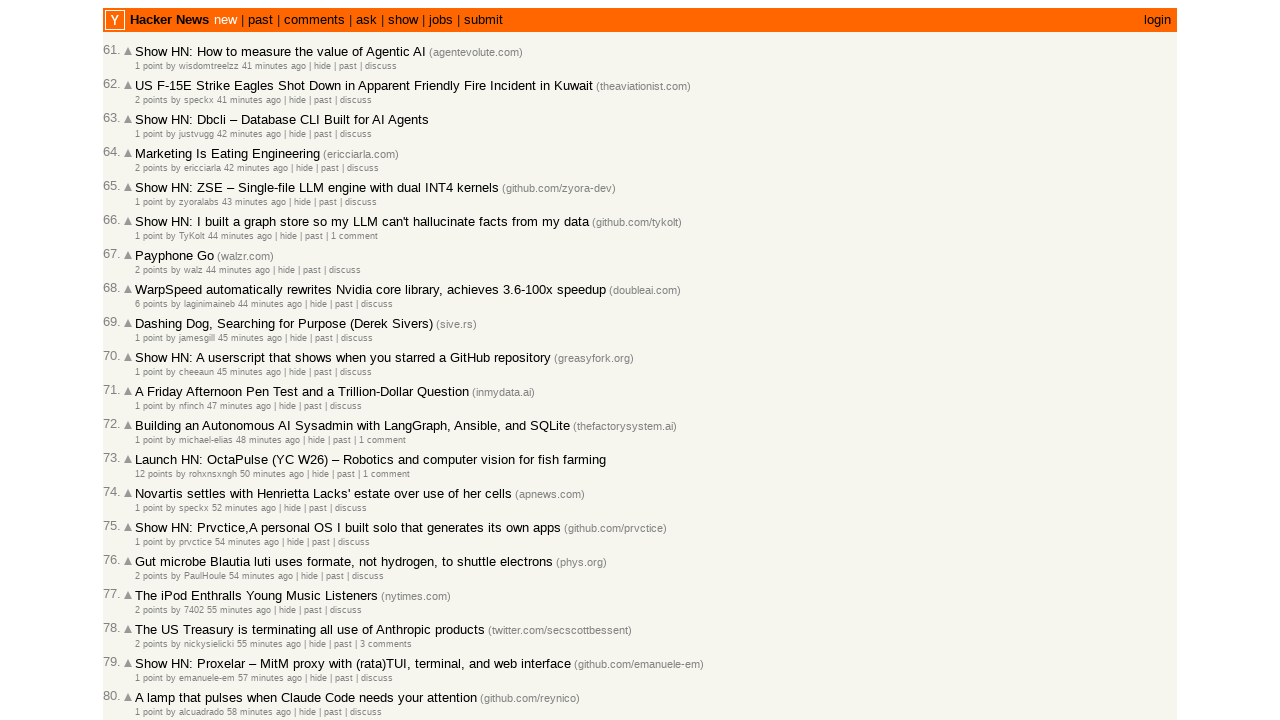

Extracted Unix timestamp from article 87: 1772468812
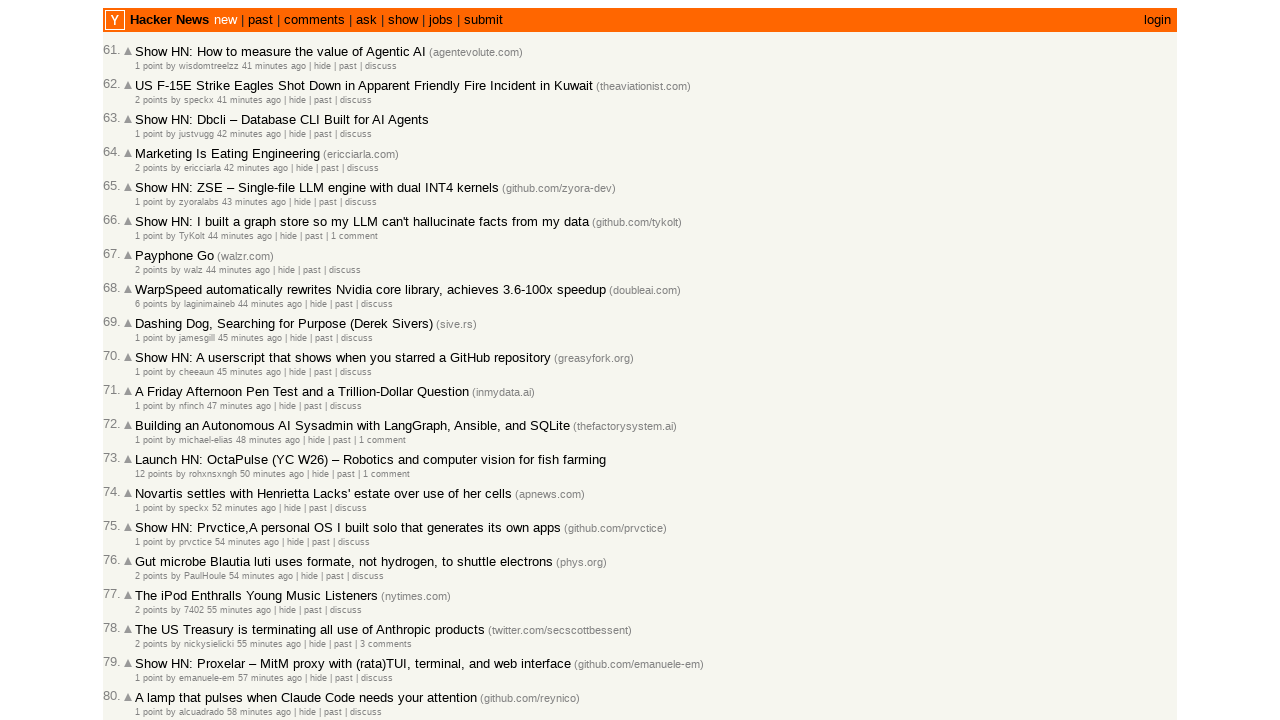

Extracted Unix timestamp from article 88: 1772468758
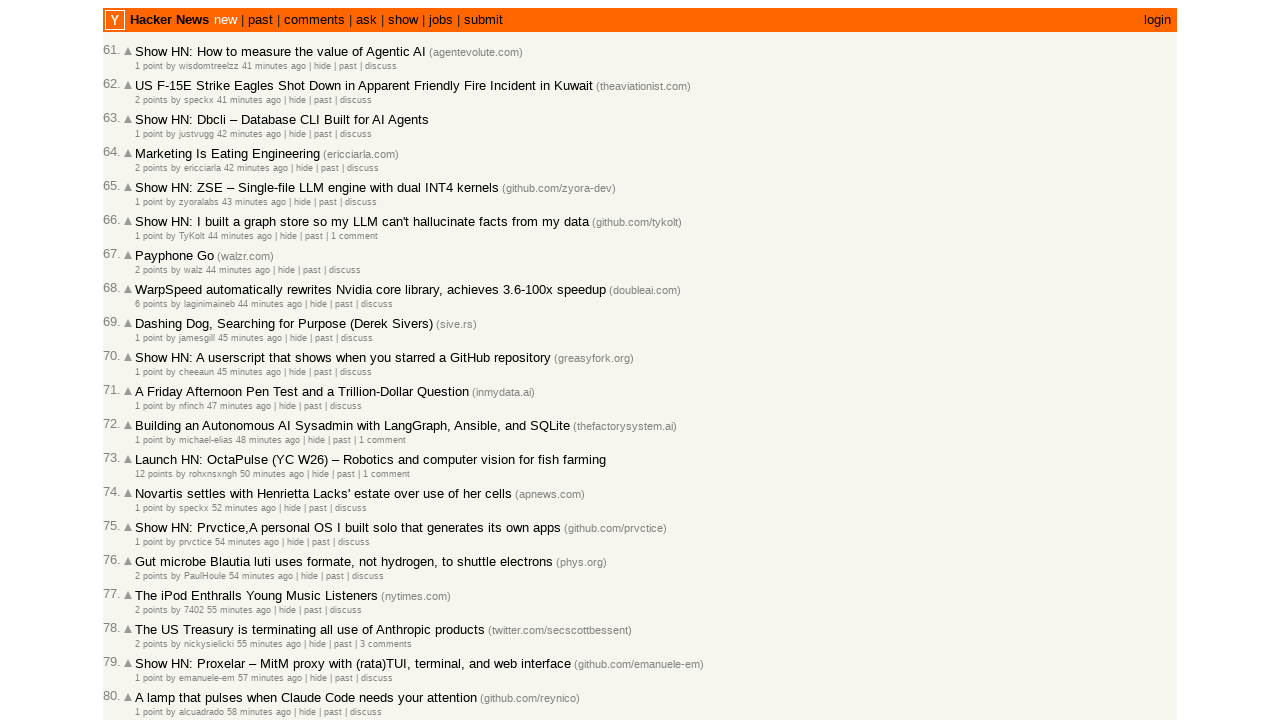

Extracted Unix timestamp from article 89: 1772468750
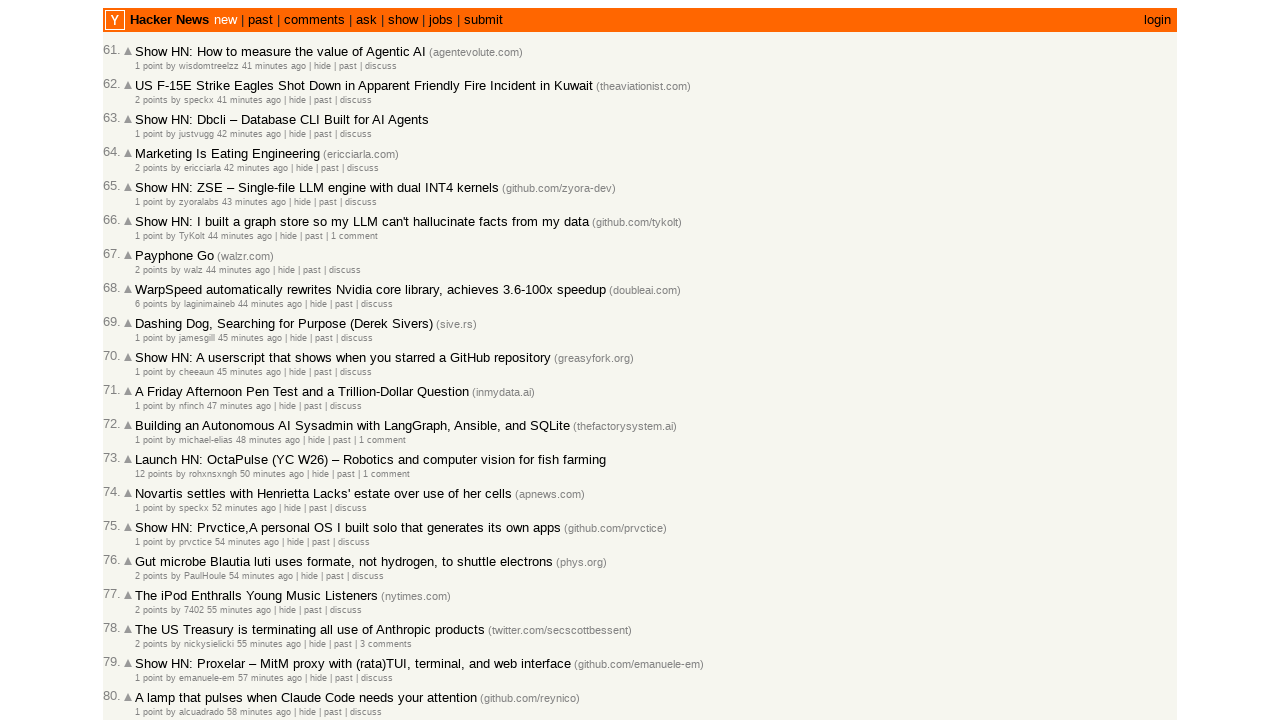

Extracted Unix timestamp from article 90: 1772468646
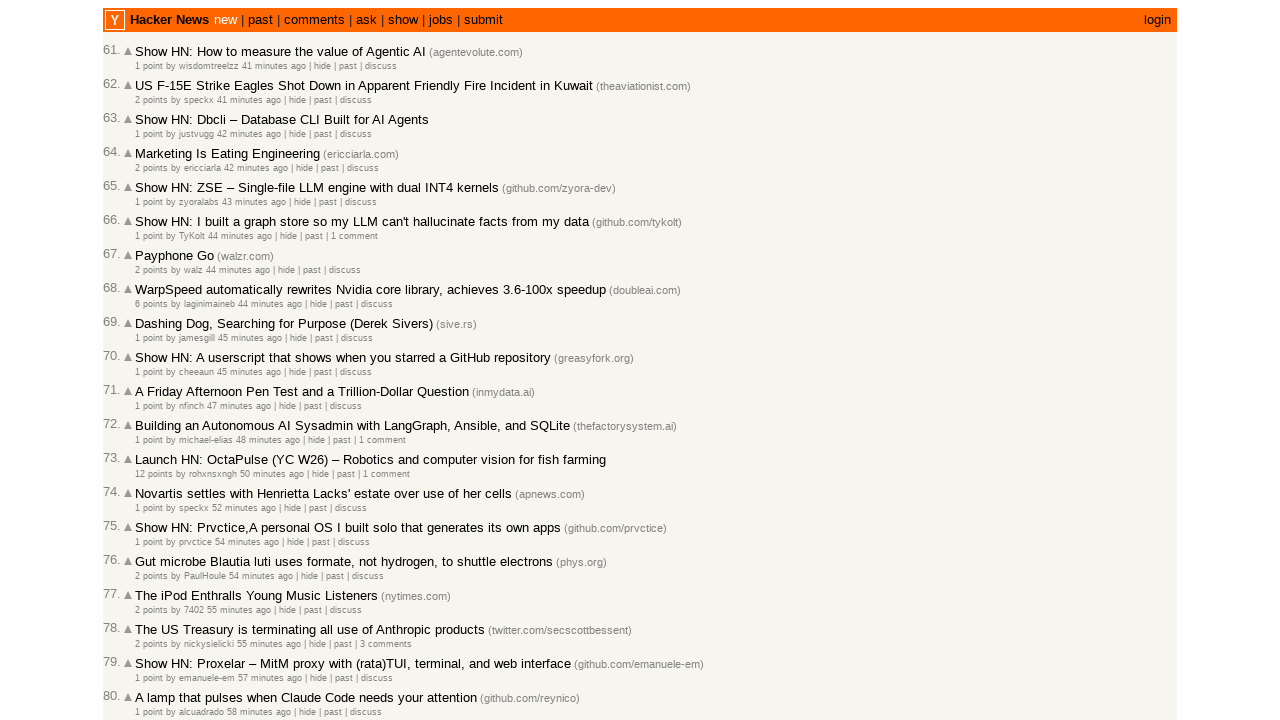

Clicked 'More' button to load next page of articles at (149, 616) on a.morelink
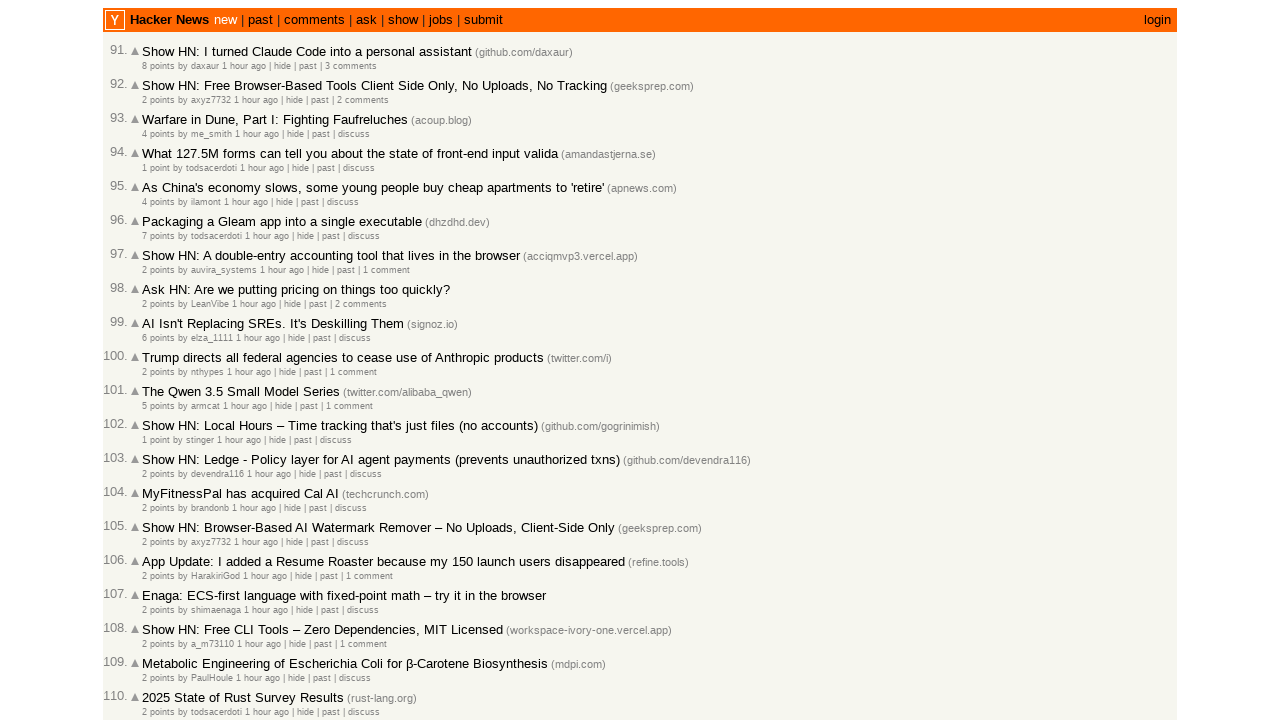

Waited for age span elements to load on next page
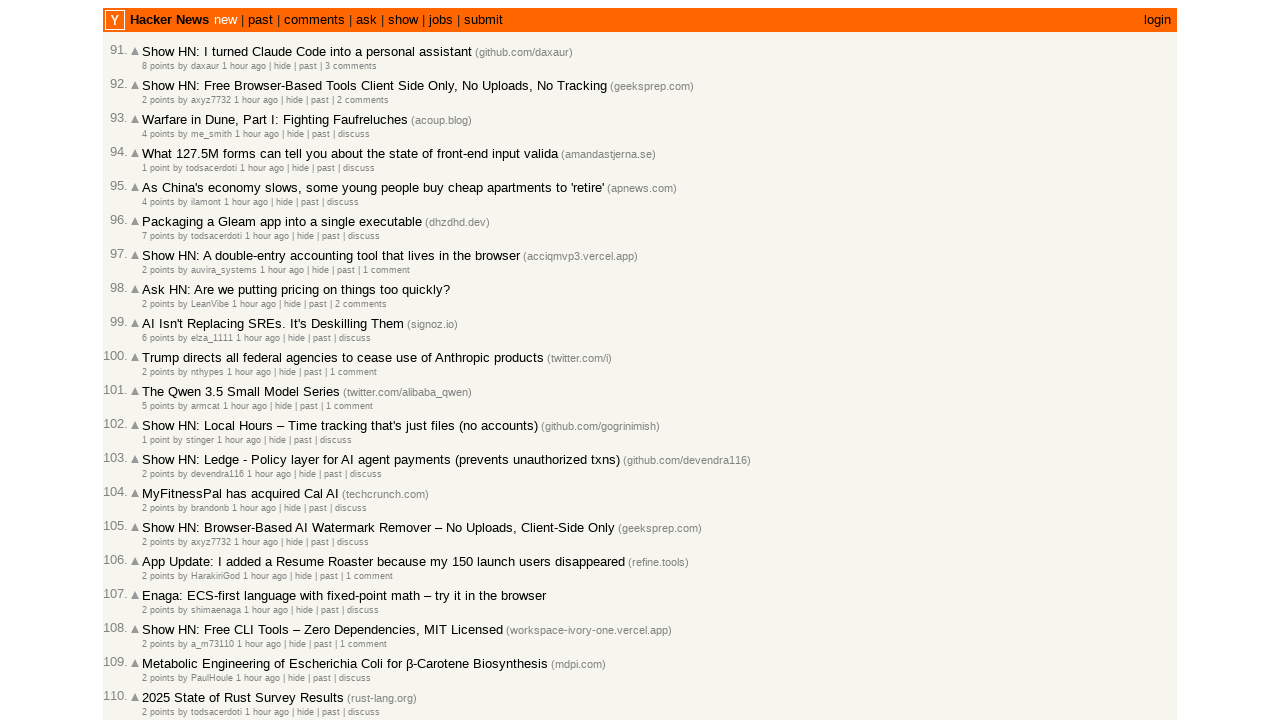

Extracted Unix timestamp from article 91: 1772468540
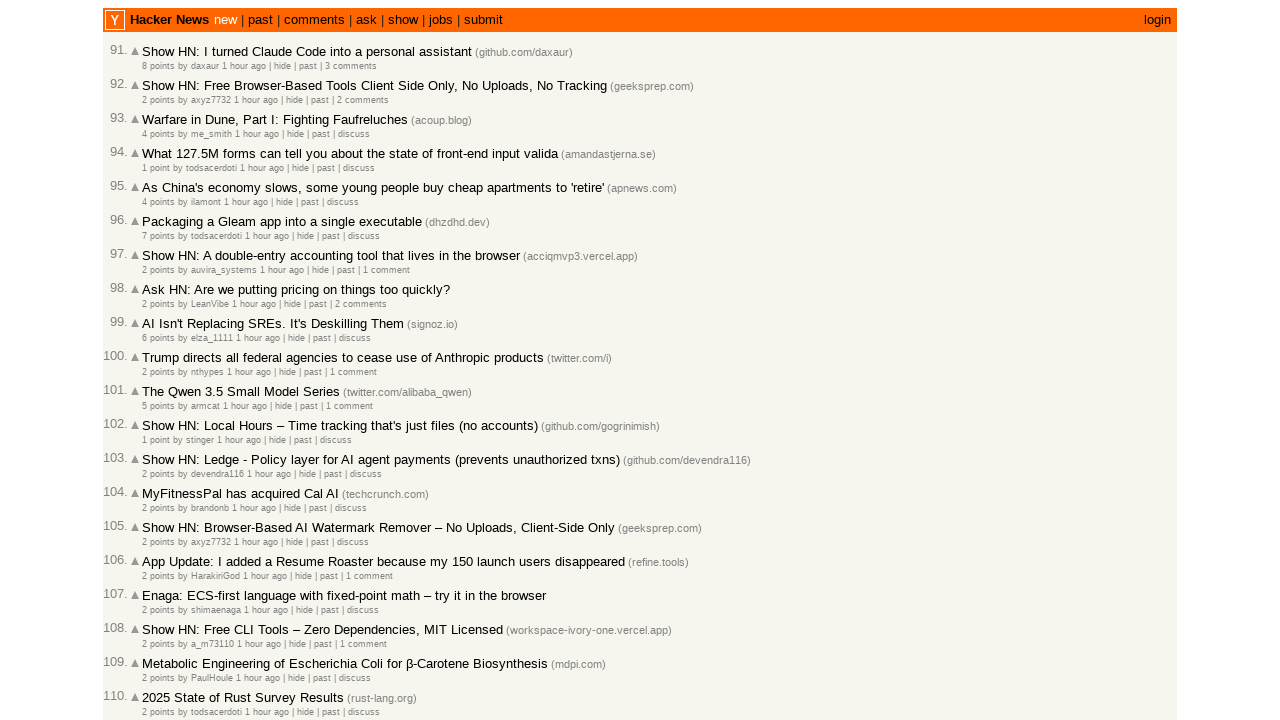

Extracted Unix timestamp from article 92: 1772468467
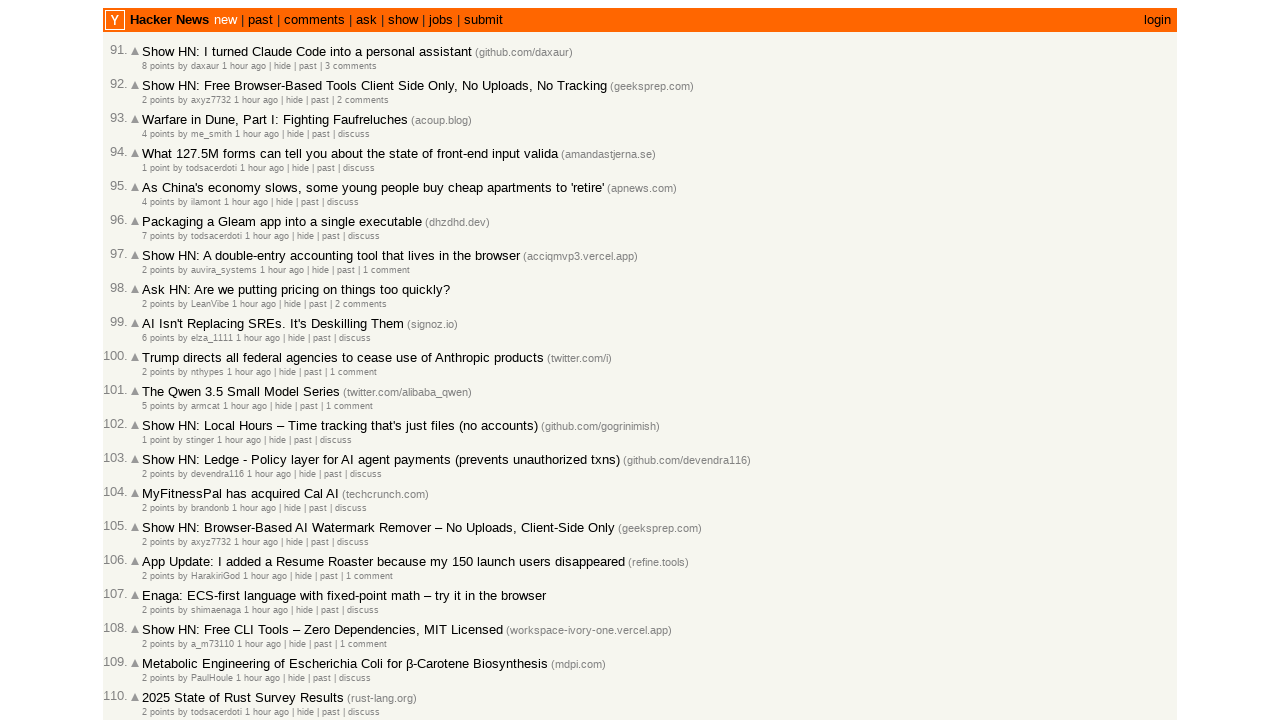

Extracted Unix timestamp from article 93: 1772468439
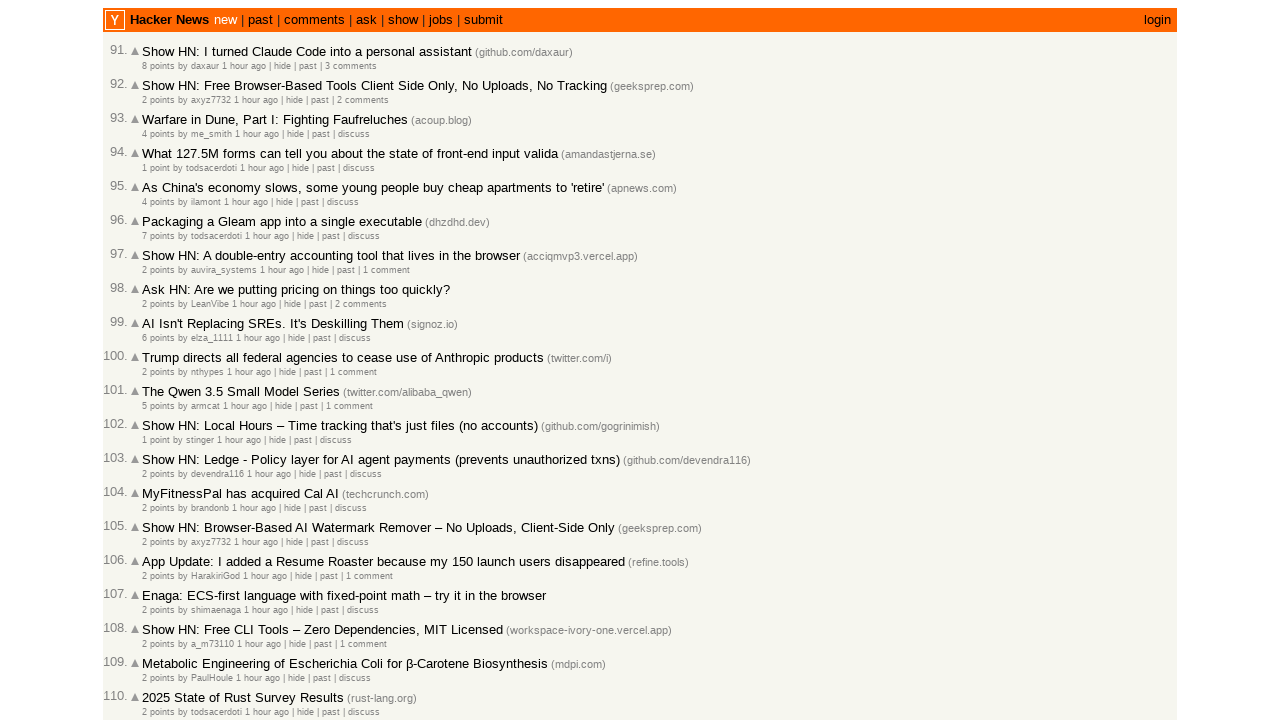

Extracted Unix timestamp from article 94: 1772468439
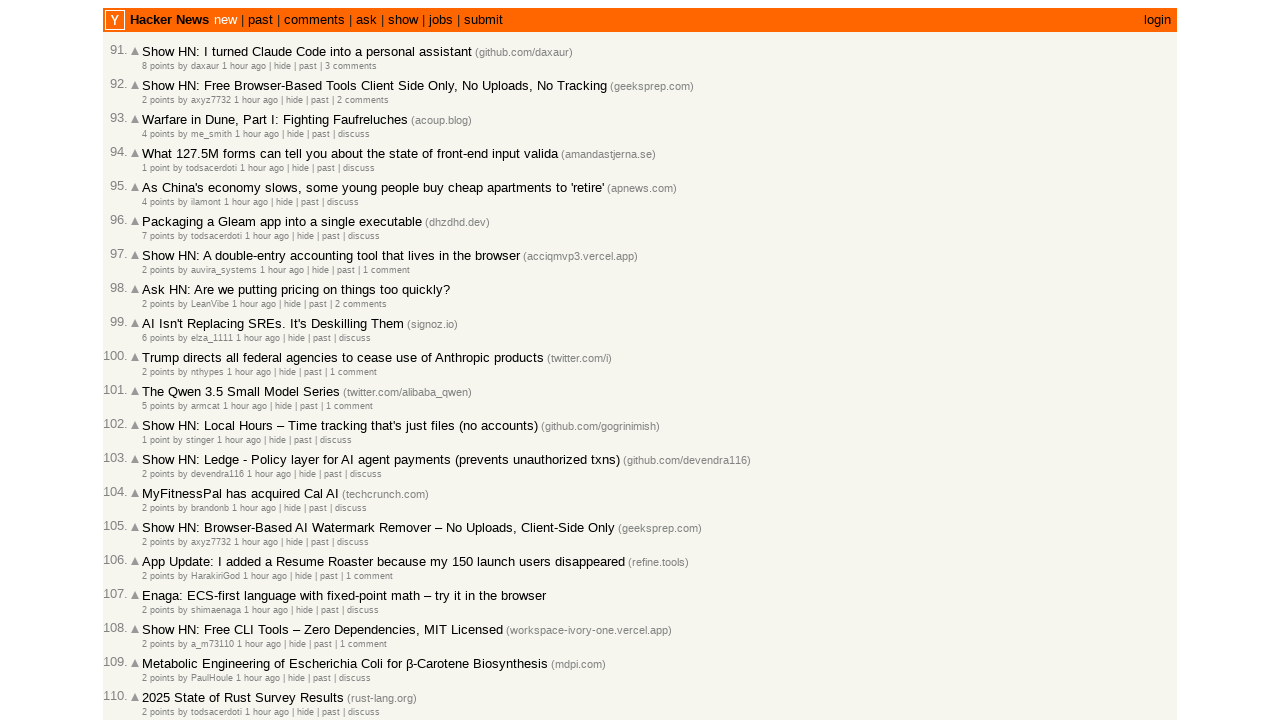

Extracted Unix timestamp from article 95: 1772468433
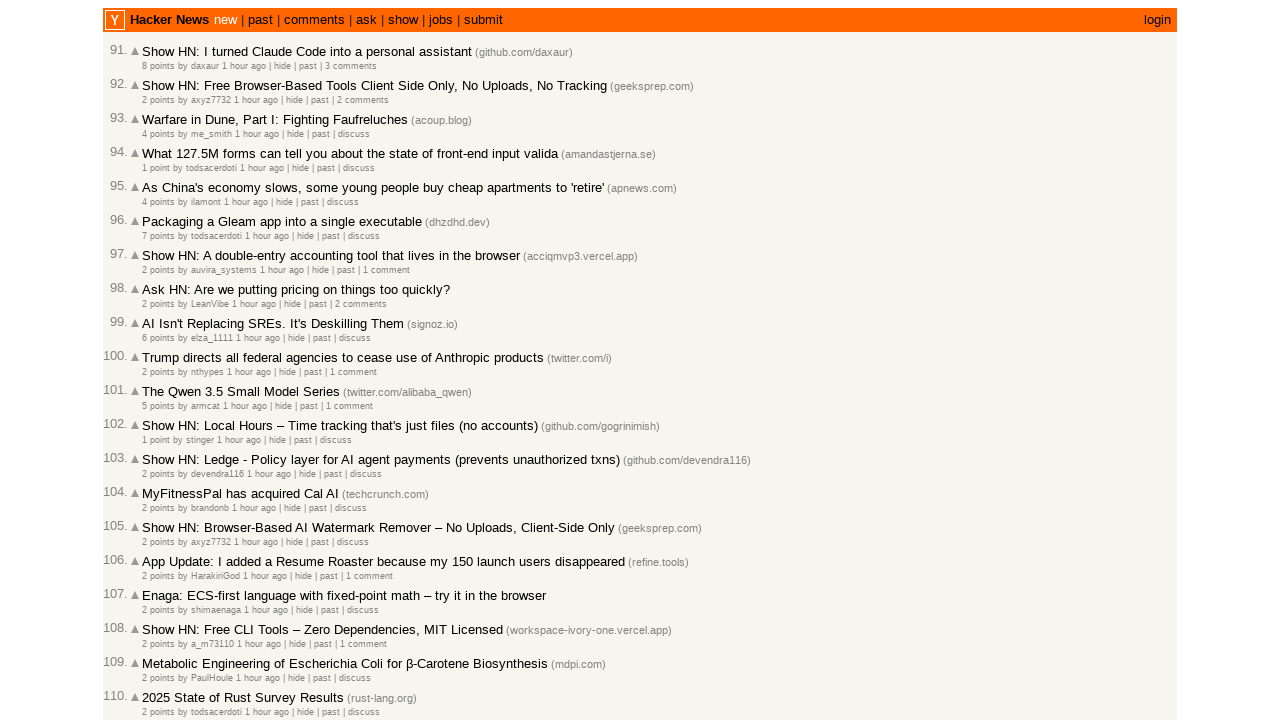

Extracted Unix timestamp from article 96: 1772468418
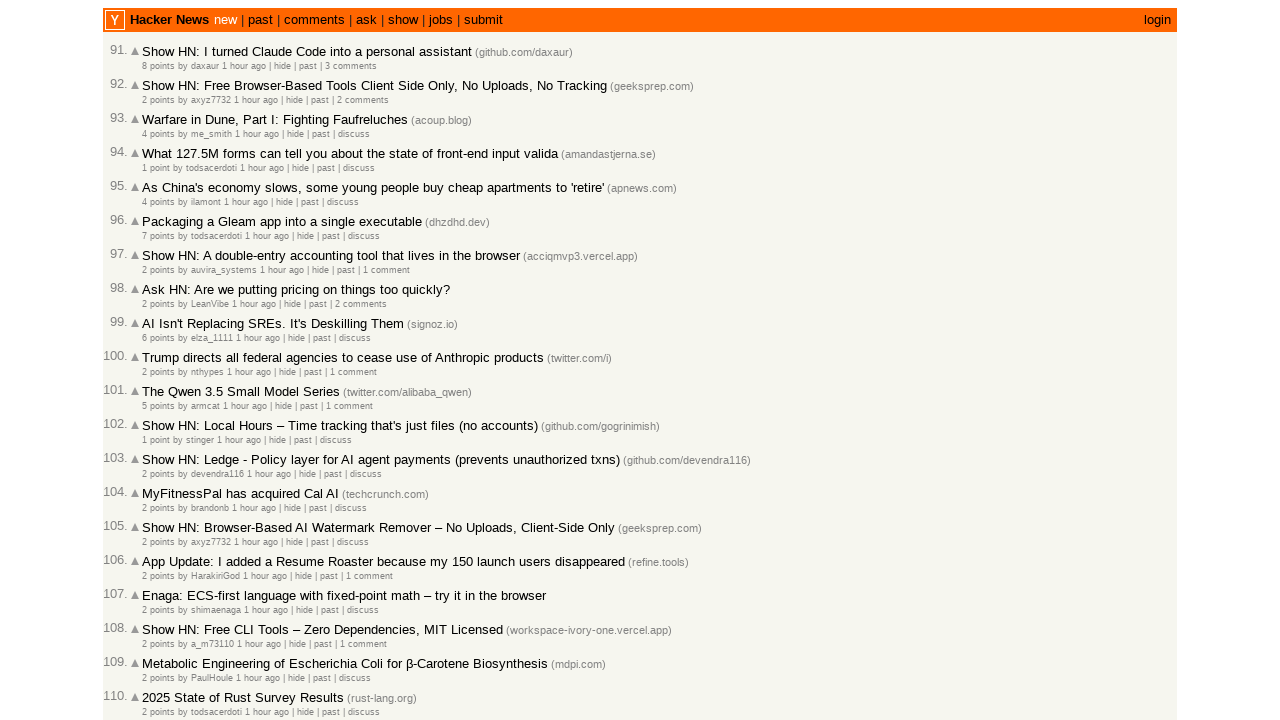

Extracted Unix timestamp from article 97: 1772468370
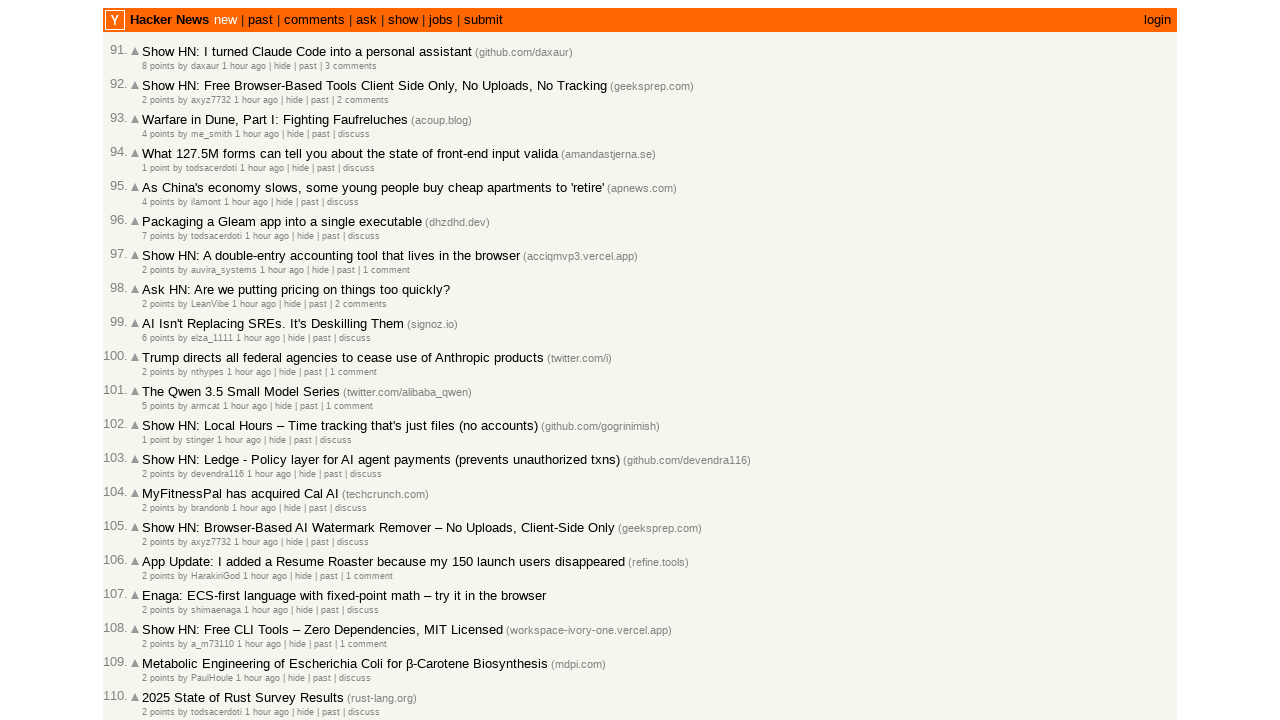

Extracted Unix timestamp from article 98: 1772468364
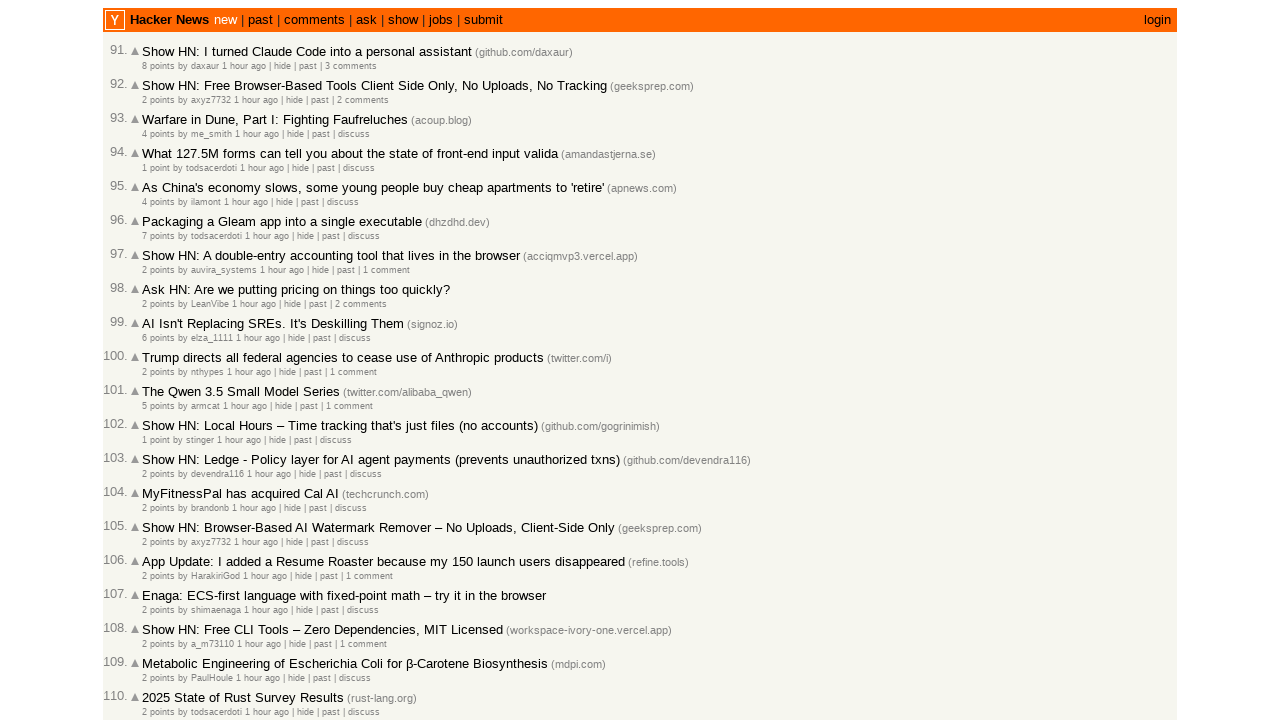

Extracted Unix timestamp from article 99: 1772468362
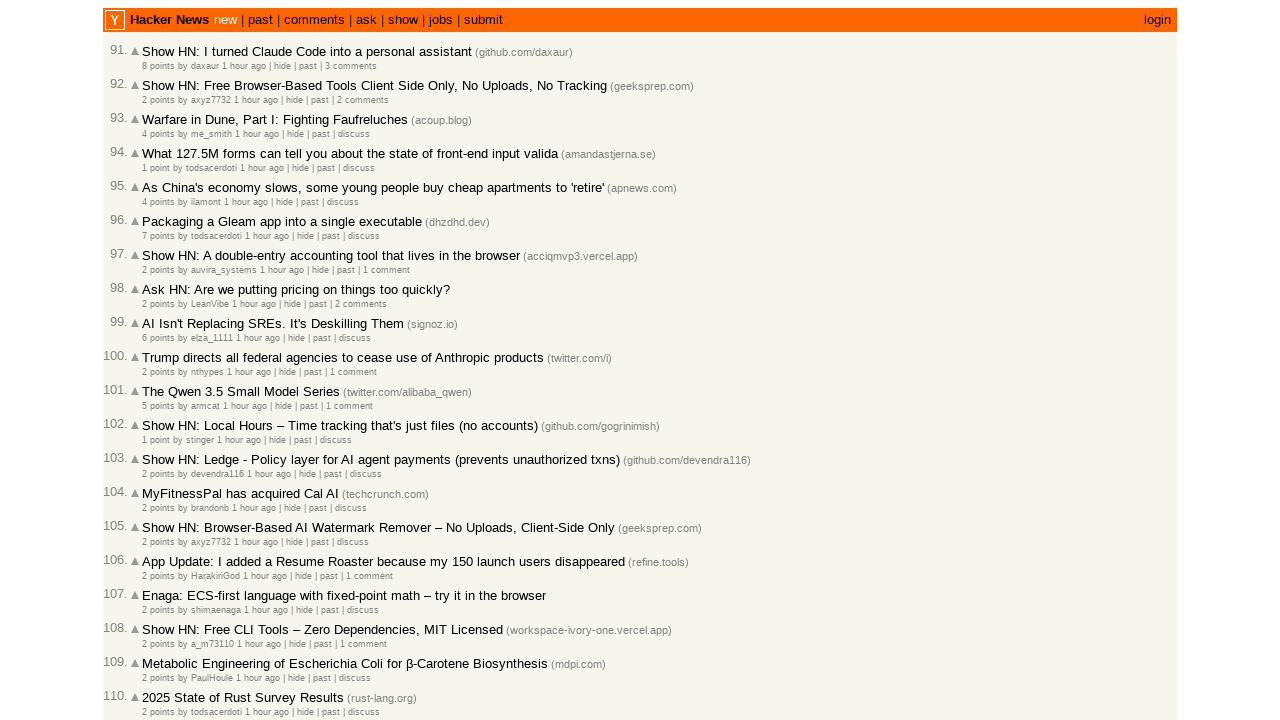

Extracted Unix timestamp from article 100: 1772468326
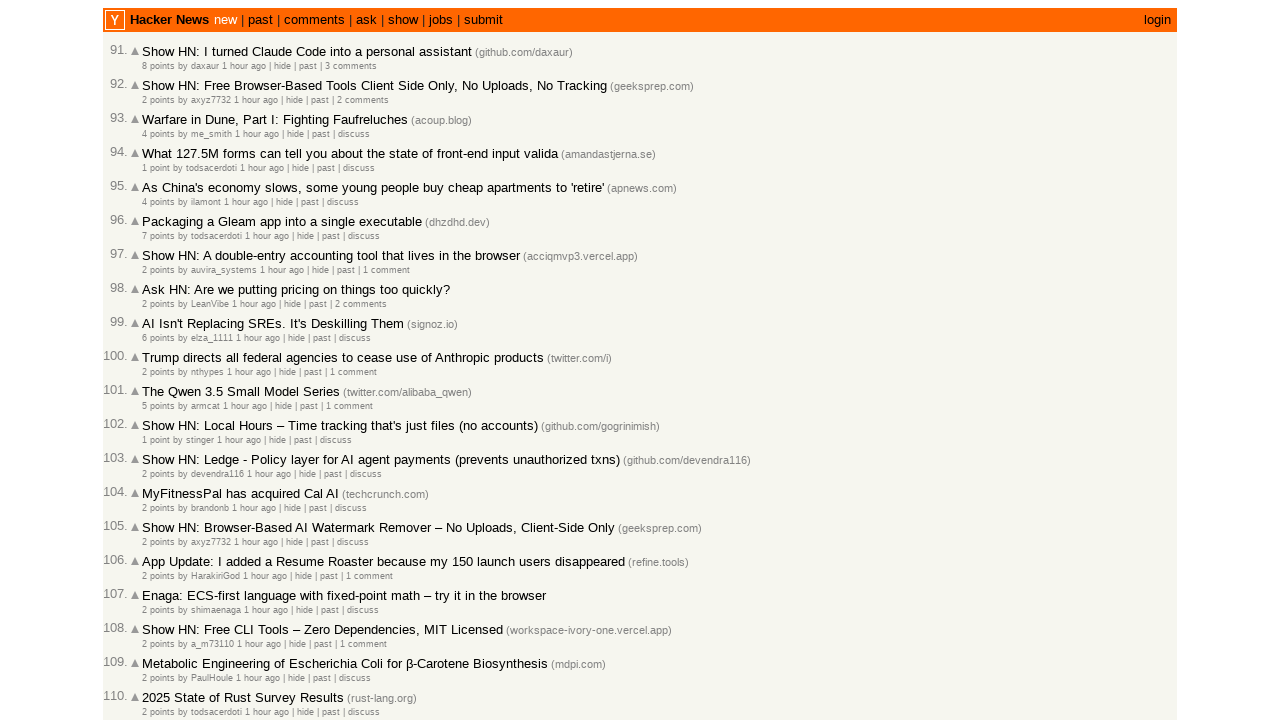

Verified that all 100 articles are sorted from newest to oldest by timestamp
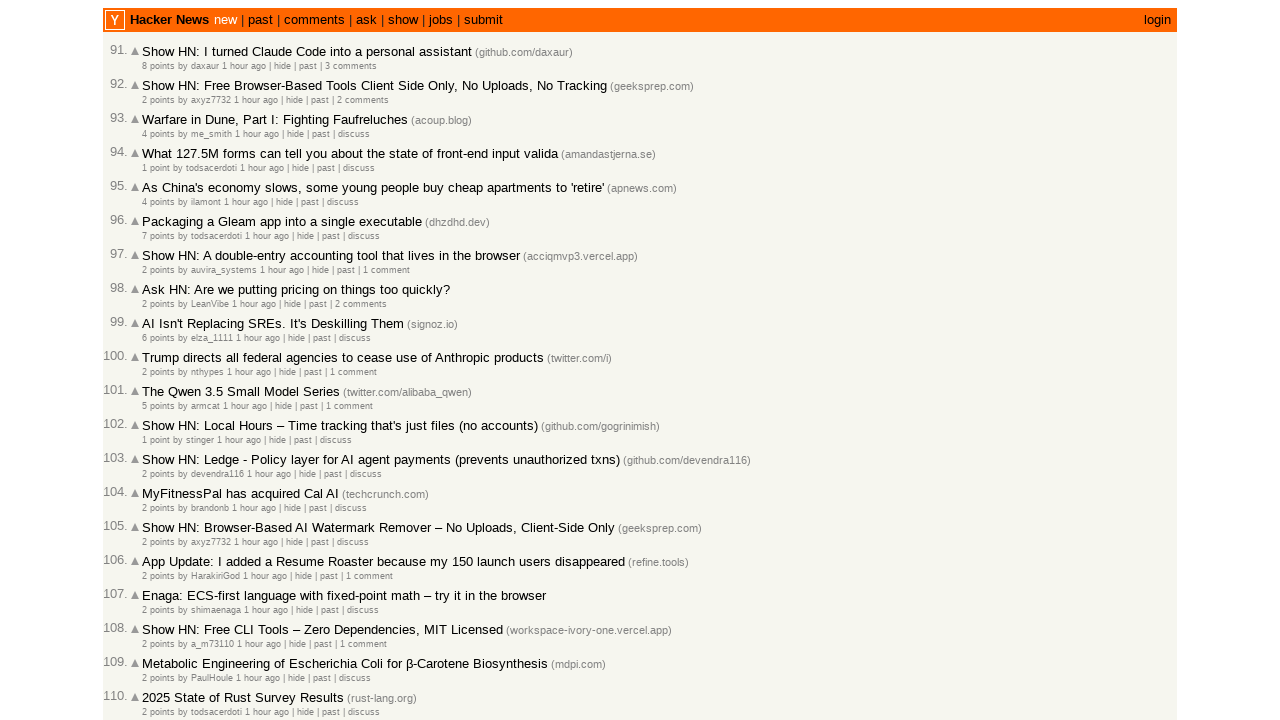

Asserted that articles are correctly sorted from newest to oldest
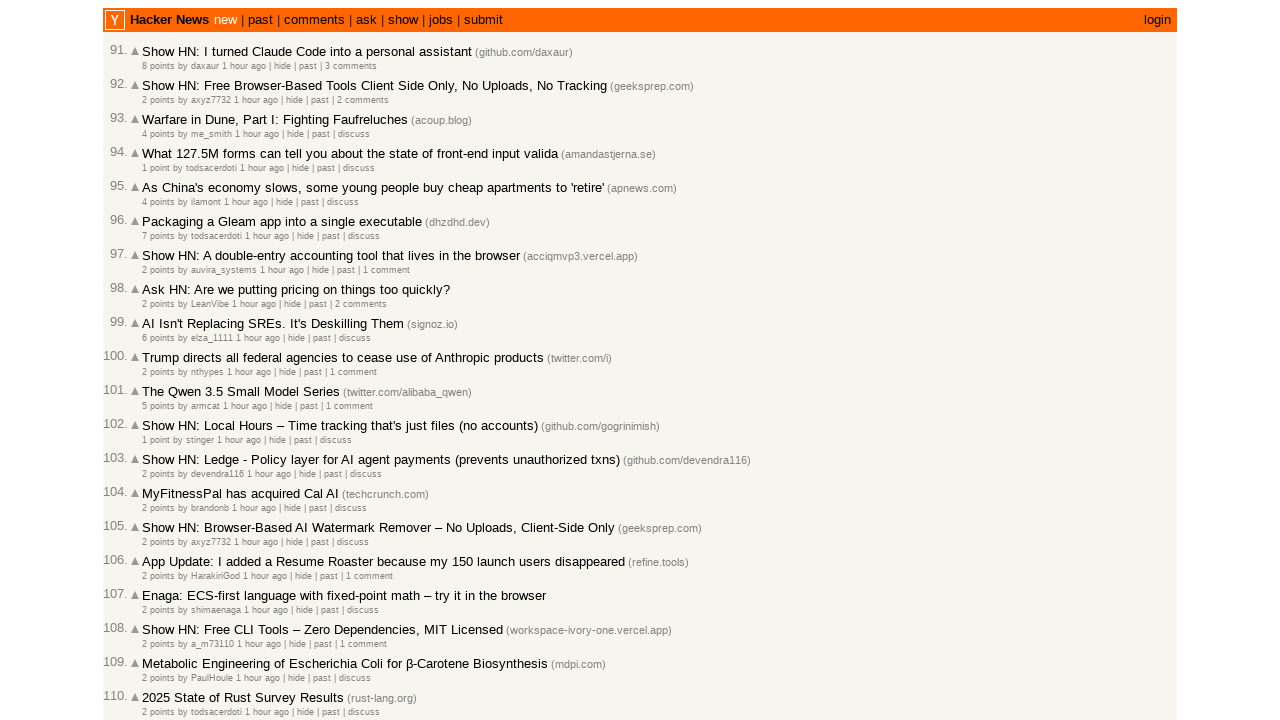

Asserted that exactly 100 article timestamps were collected
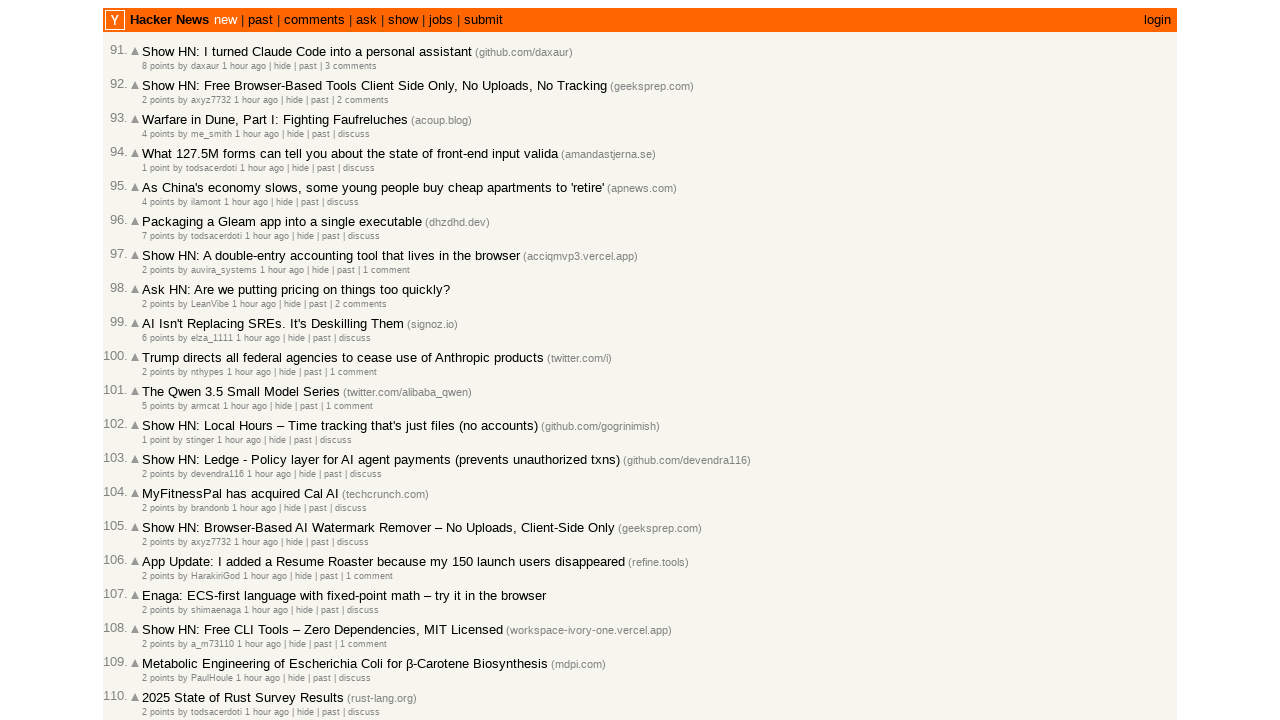

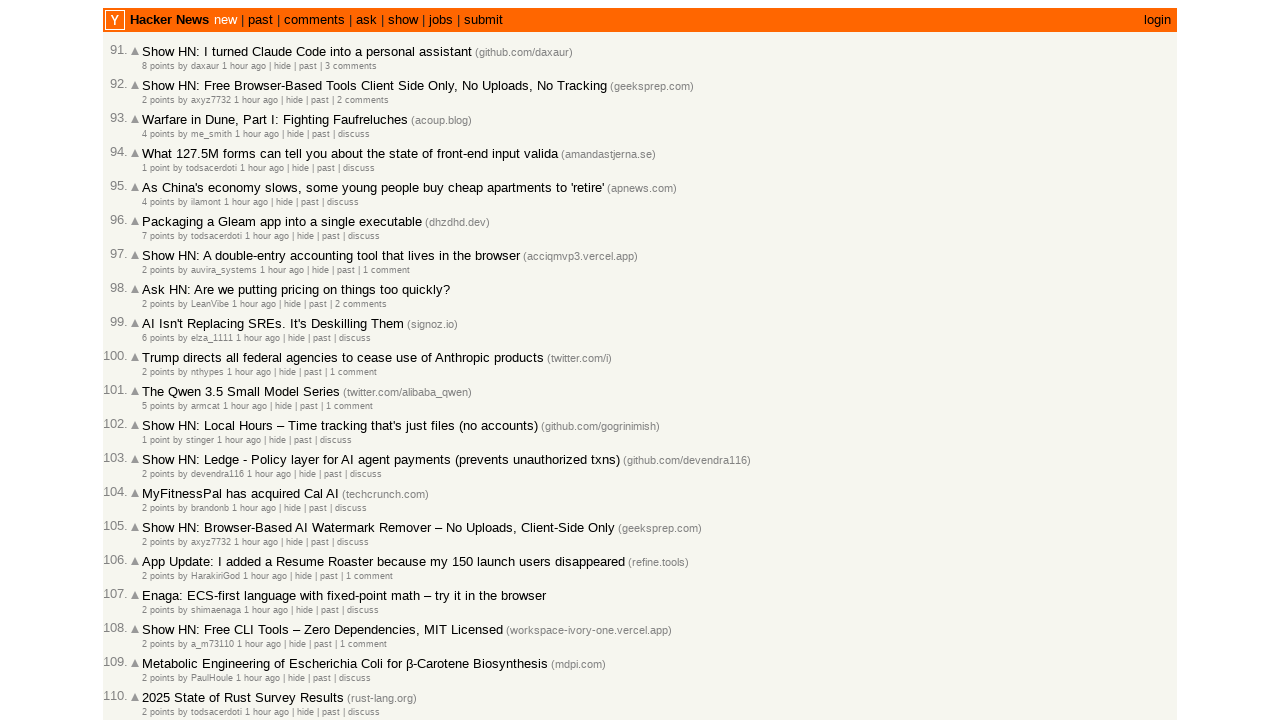